Tests filling a large form by entering text into all text input fields and clicking the submit button

Starting URL: http://suninjuly.github.io/huge_form.html

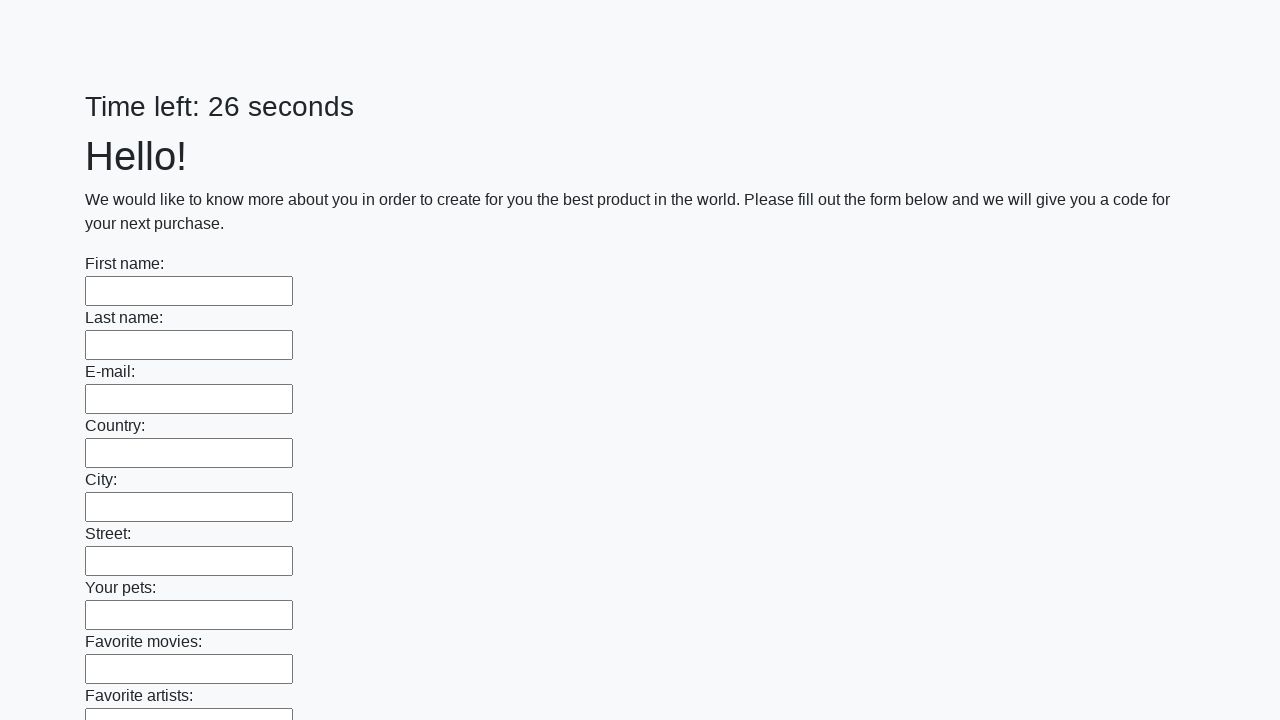

Located all text input fields on the huge form
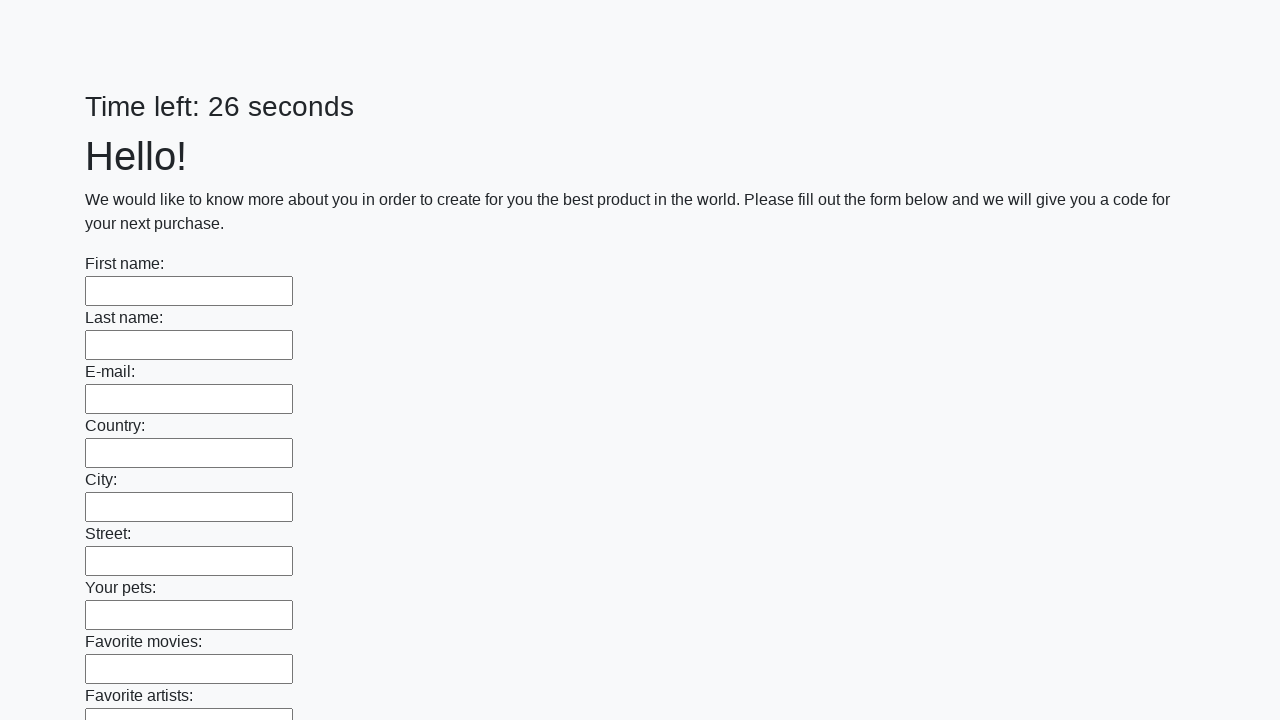

Found 100 text input fields to fill
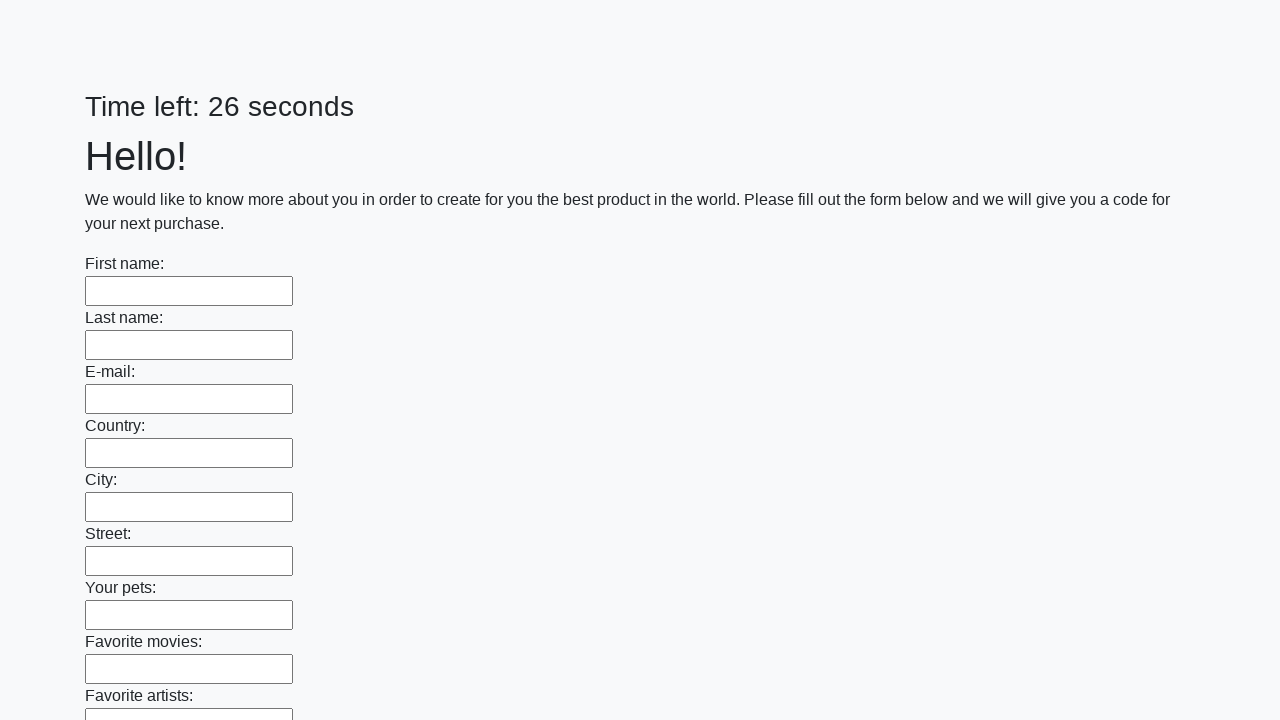

Filled text input field 1 of 100 with 't' on input[type="text"] >> nth=0
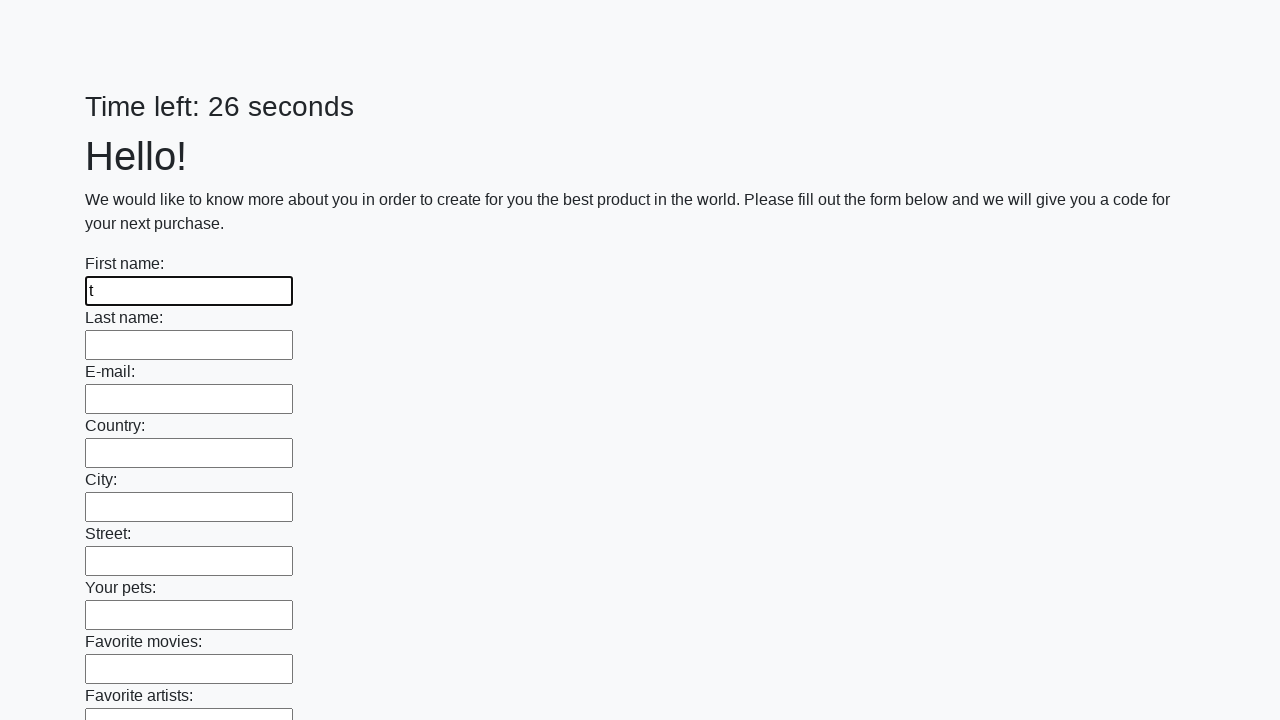

Filled text input field 2 of 100 with 't' on input[type="text"] >> nth=1
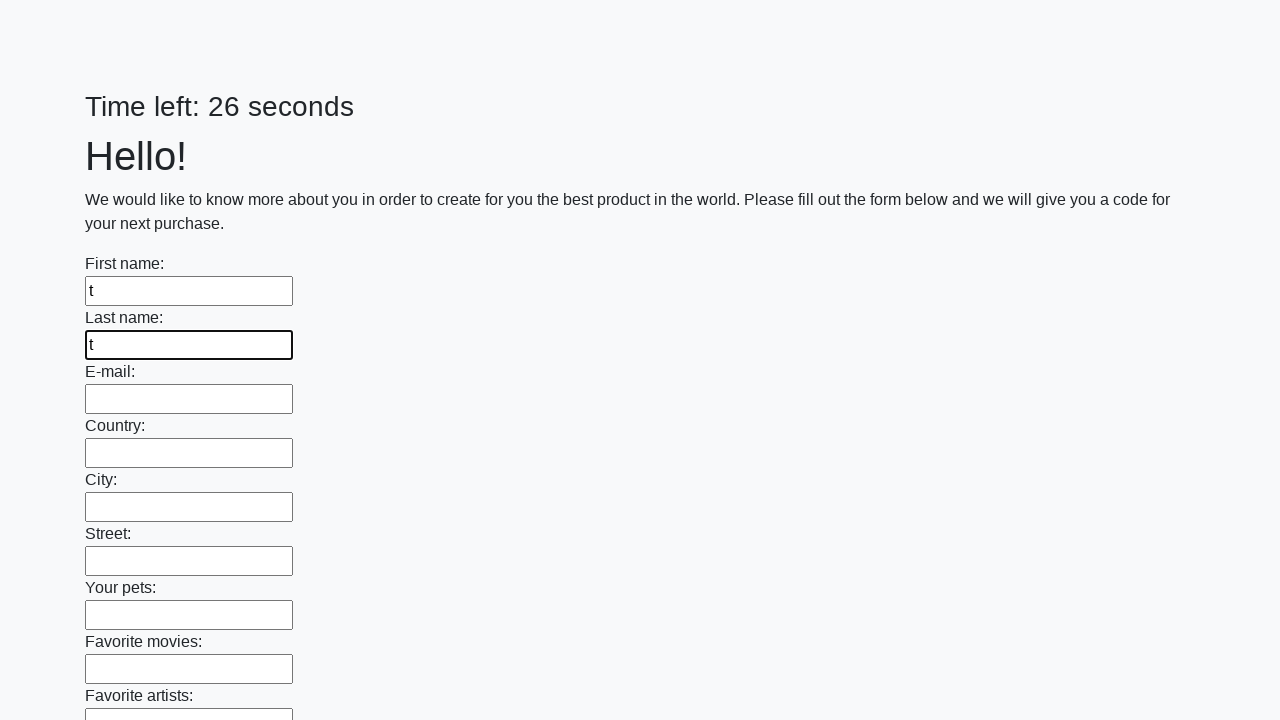

Filled text input field 3 of 100 with 't' on input[type="text"] >> nth=2
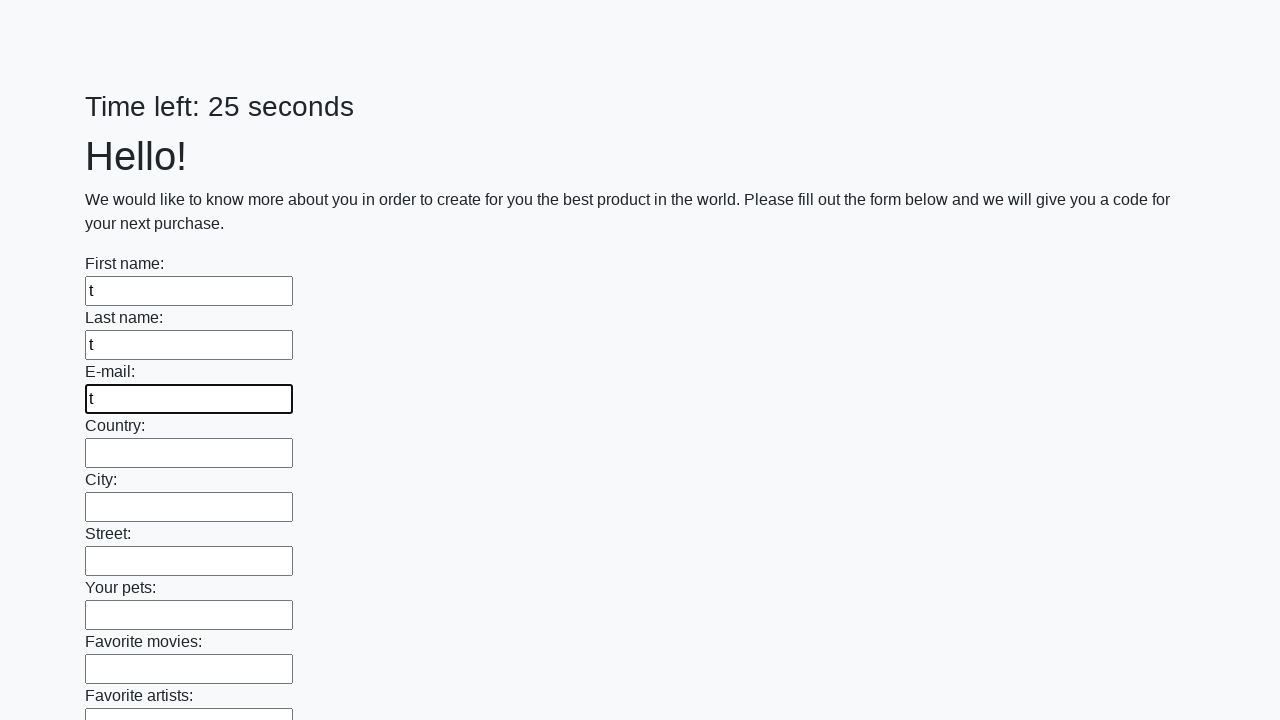

Filled text input field 4 of 100 with 't' on input[type="text"] >> nth=3
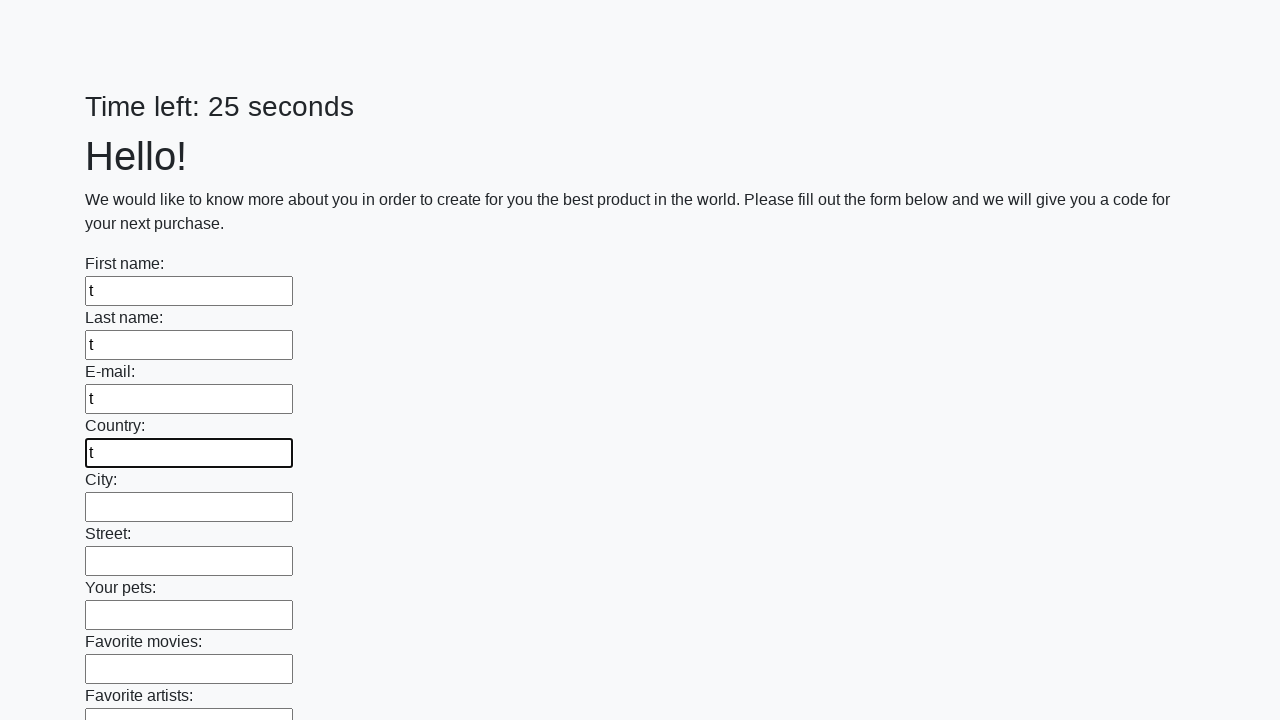

Filled text input field 5 of 100 with 't' on input[type="text"] >> nth=4
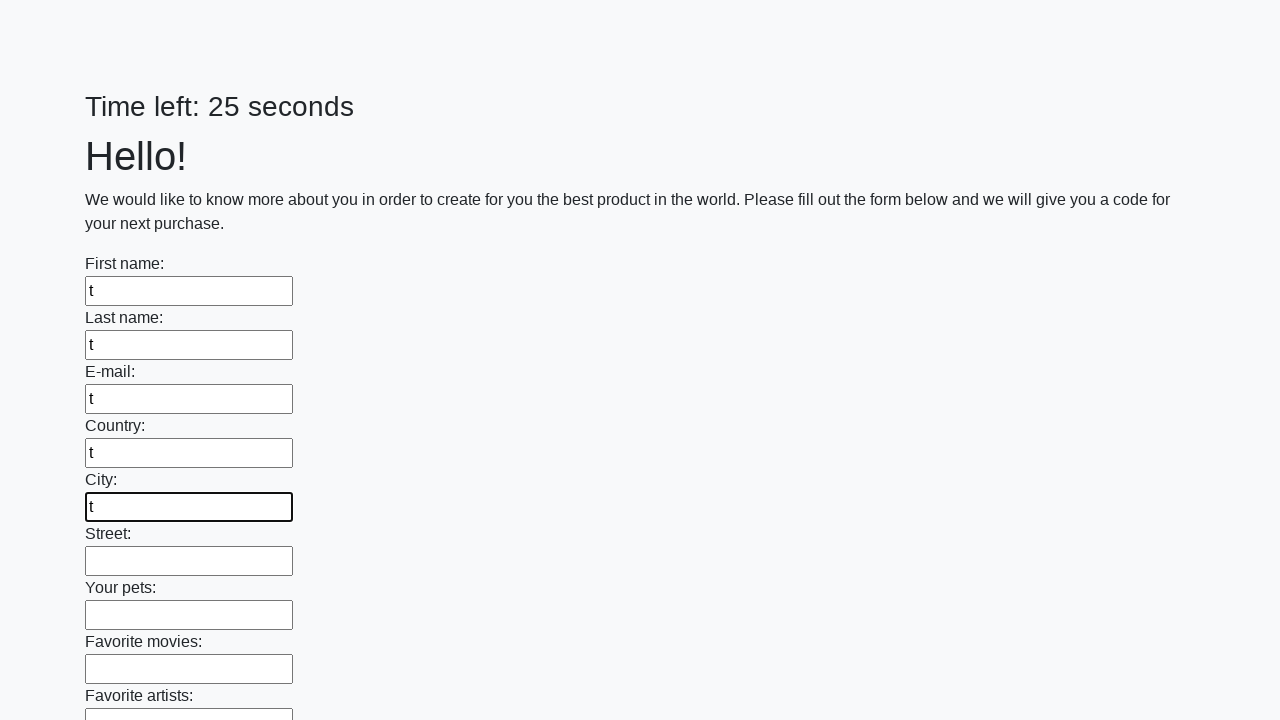

Filled text input field 6 of 100 with 't' on input[type="text"] >> nth=5
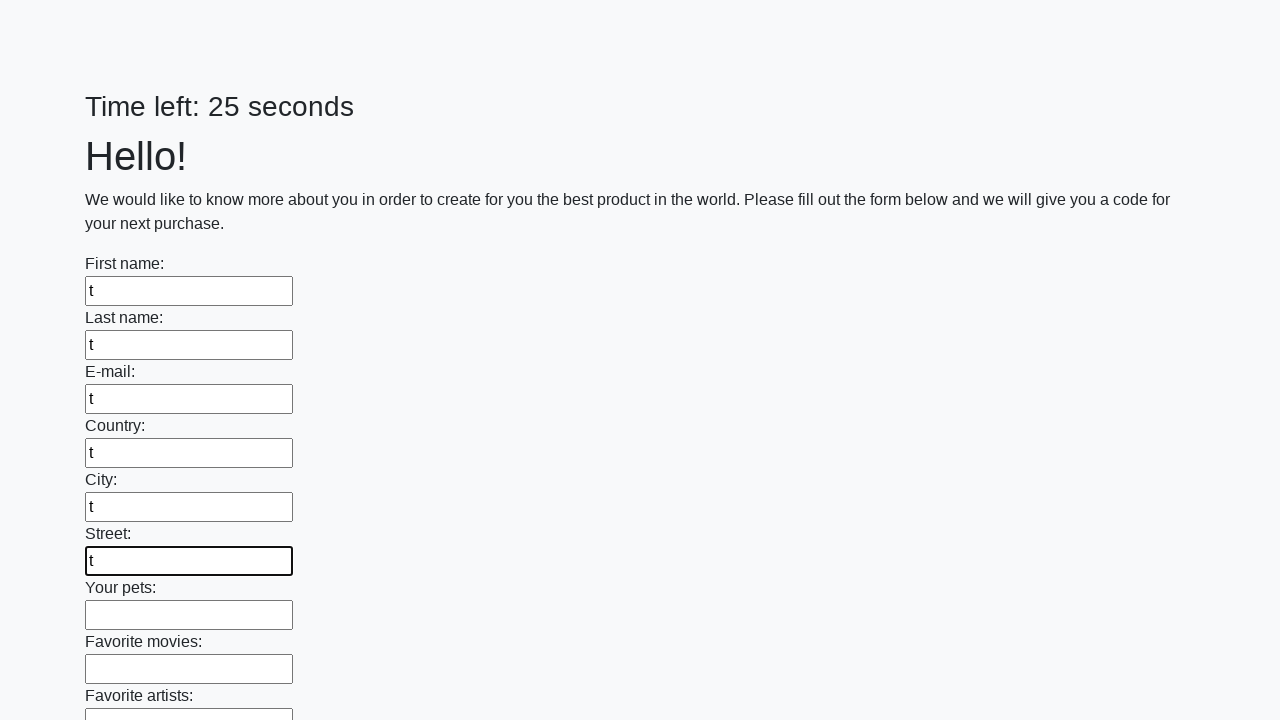

Filled text input field 7 of 100 with 't' on input[type="text"] >> nth=6
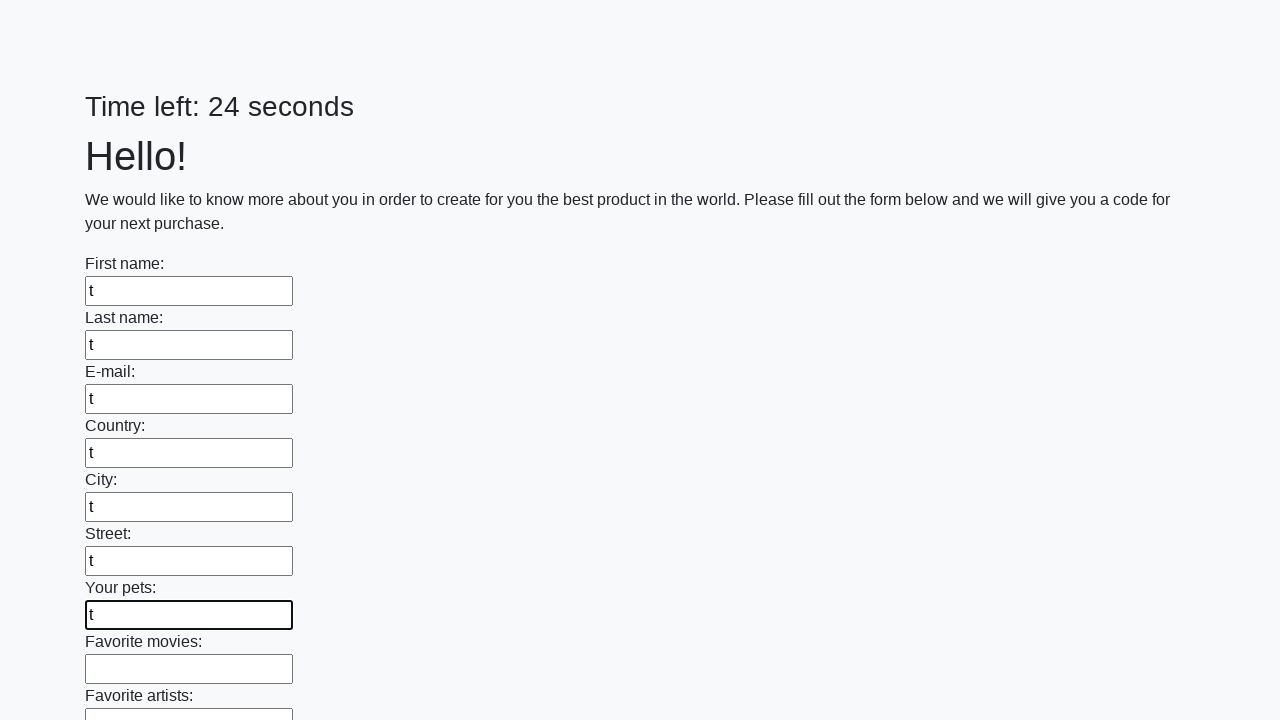

Filled text input field 8 of 100 with 't' on input[type="text"] >> nth=7
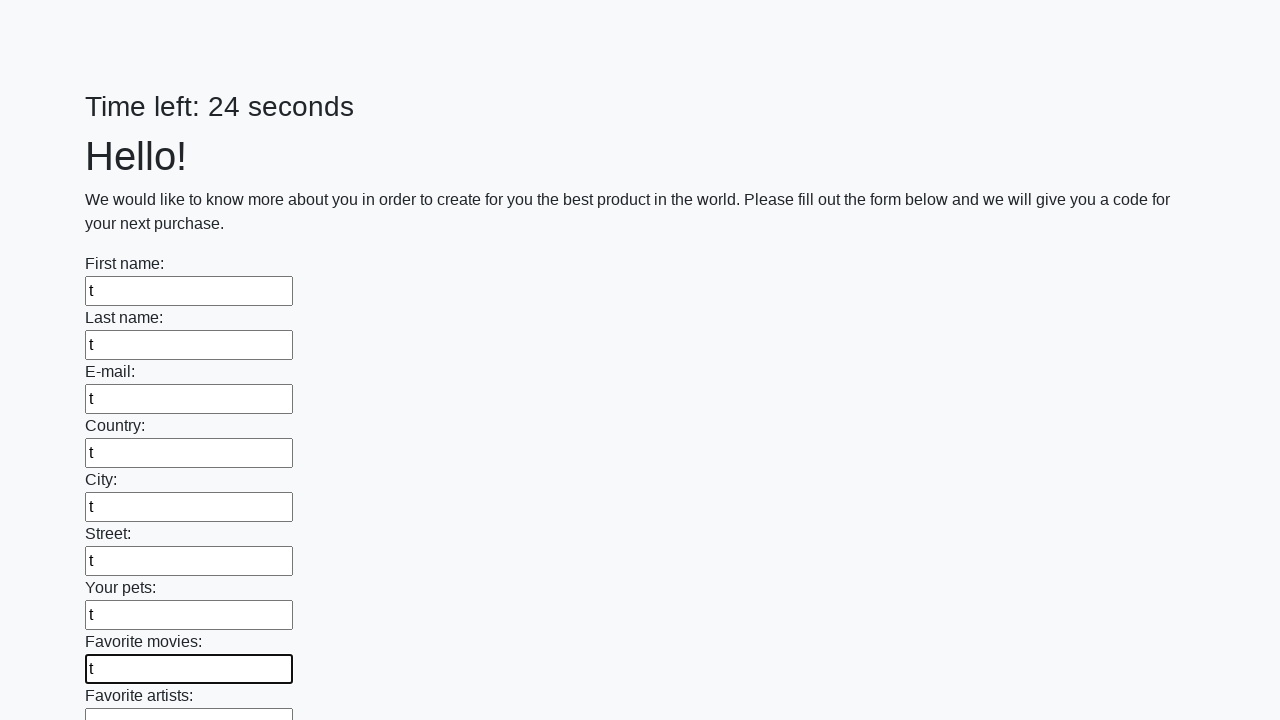

Filled text input field 9 of 100 with 't' on input[type="text"] >> nth=8
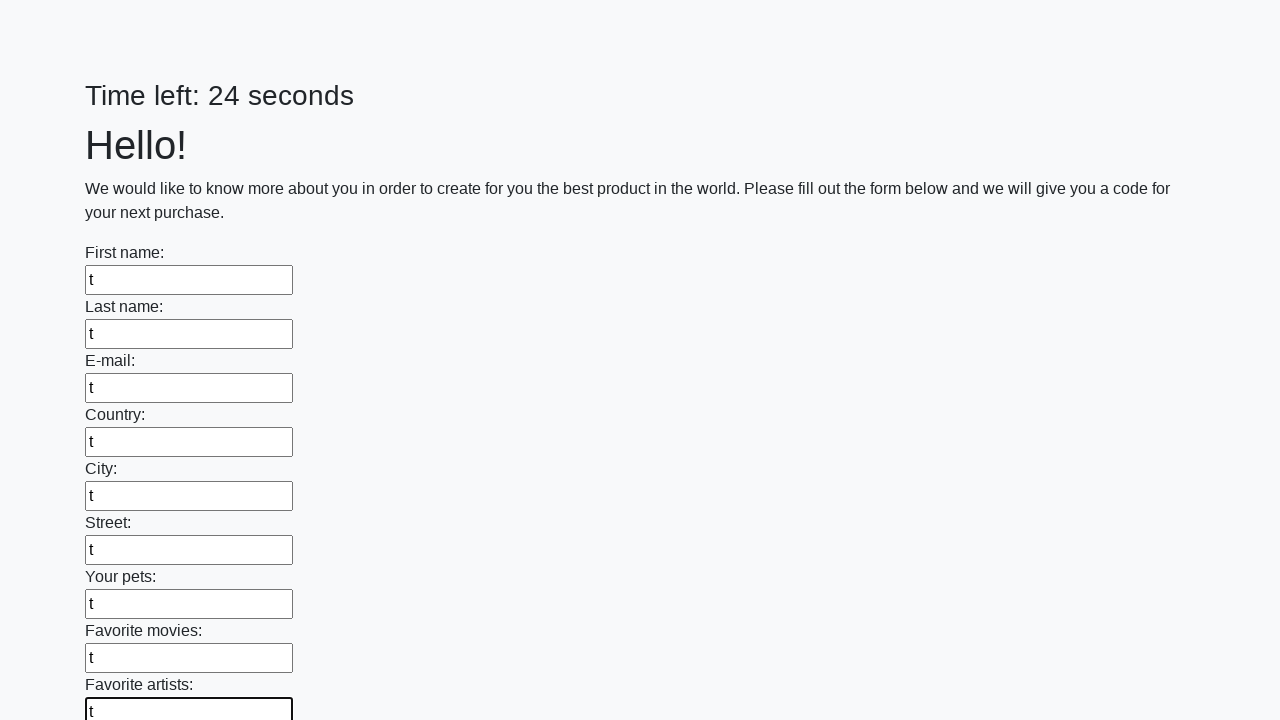

Filled text input field 10 of 100 with 't' on input[type="text"] >> nth=9
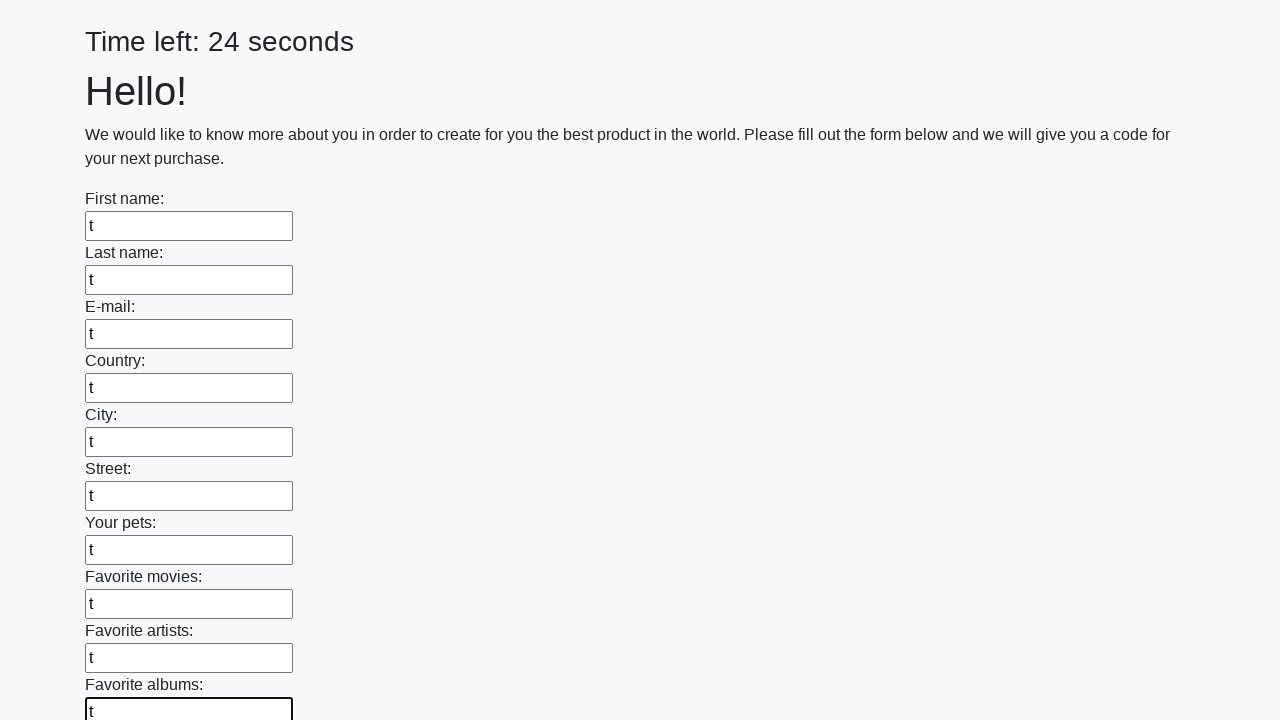

Filled text input field 11 of 100 with 't' on input[type="text"] >> nth=10
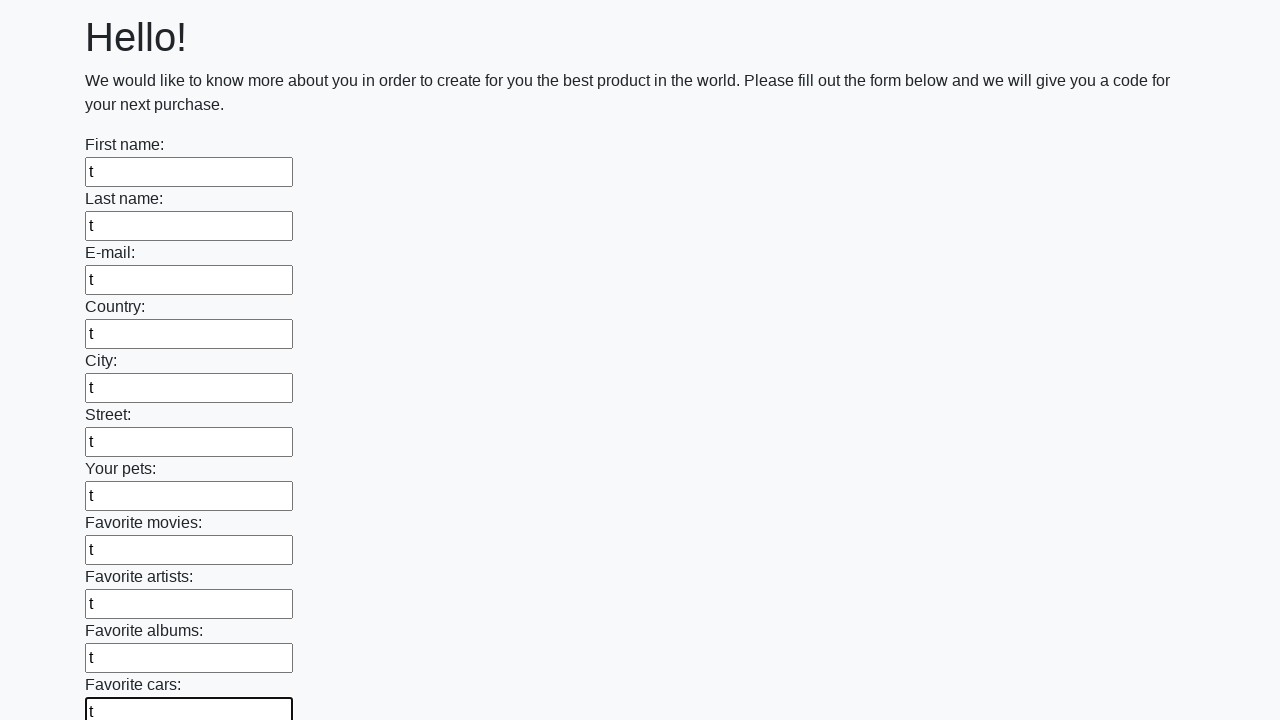

Filled text input field 12 of 100 with 't' on input[type="text"] >> nth=11
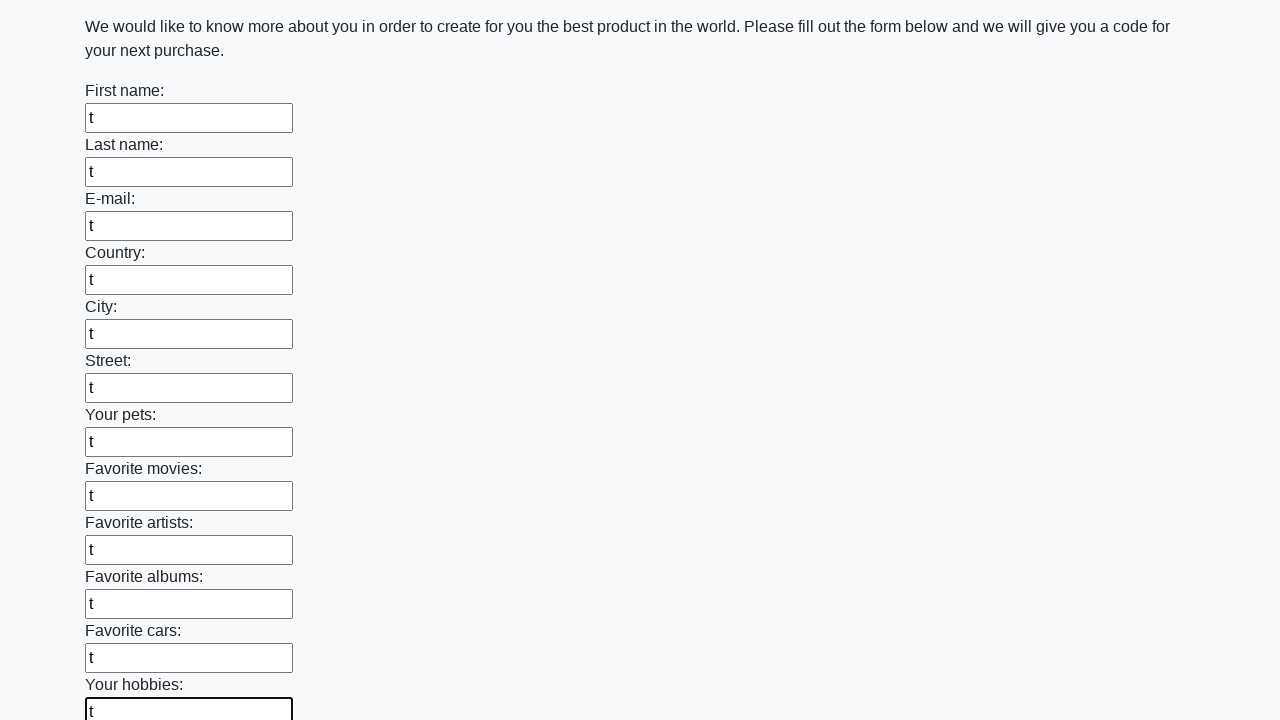

Filled text input field 13 of 100 with 't' on input[type="text"] >> nth=12
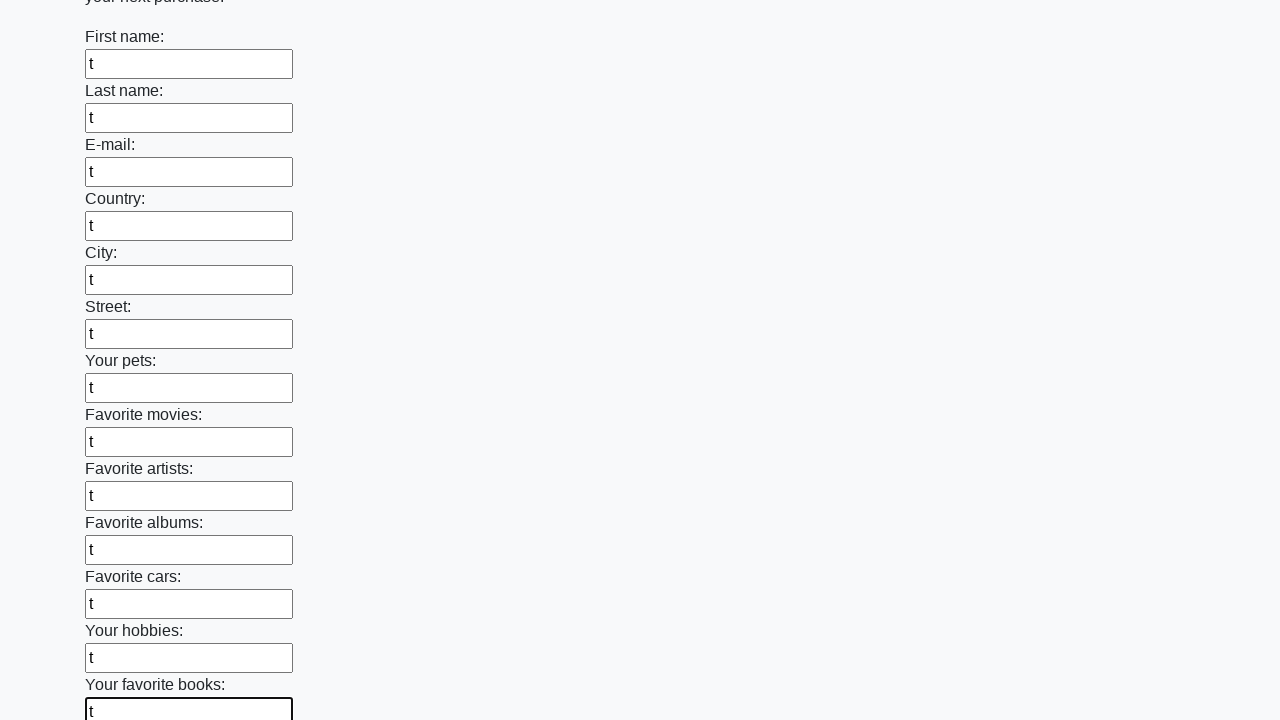

Filled text input field 14 of 100 with 't' on input[type="text"] >> nth=13
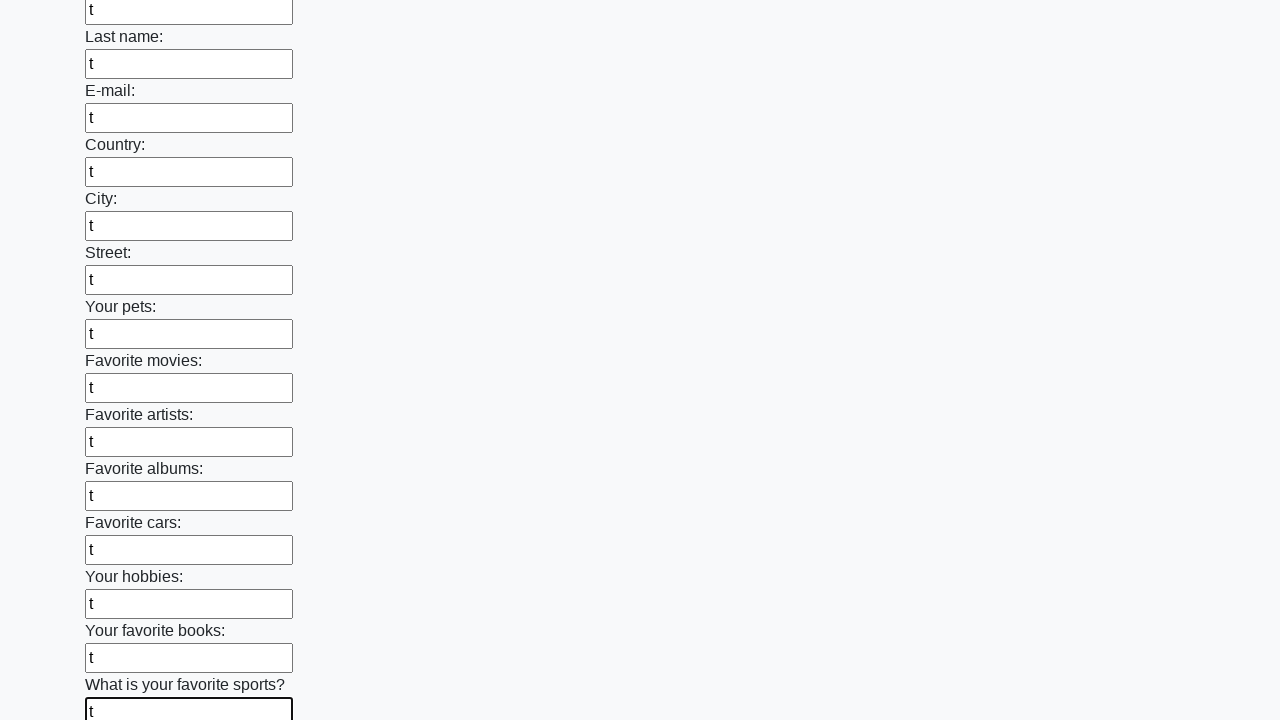

Filled text input field 15 of 100 with 't' on input[type="text"] >> nth=14
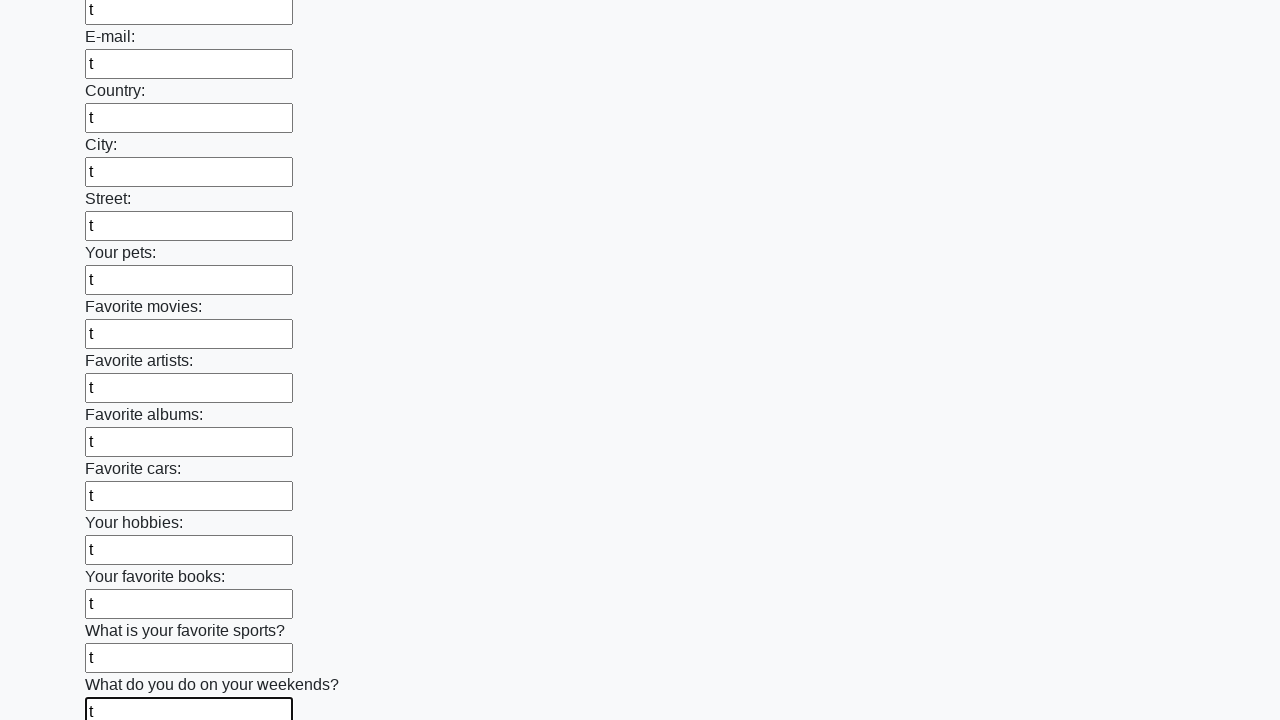

Filled text input field 16 of 100 with 't' on input[type="text"] >> nth=15
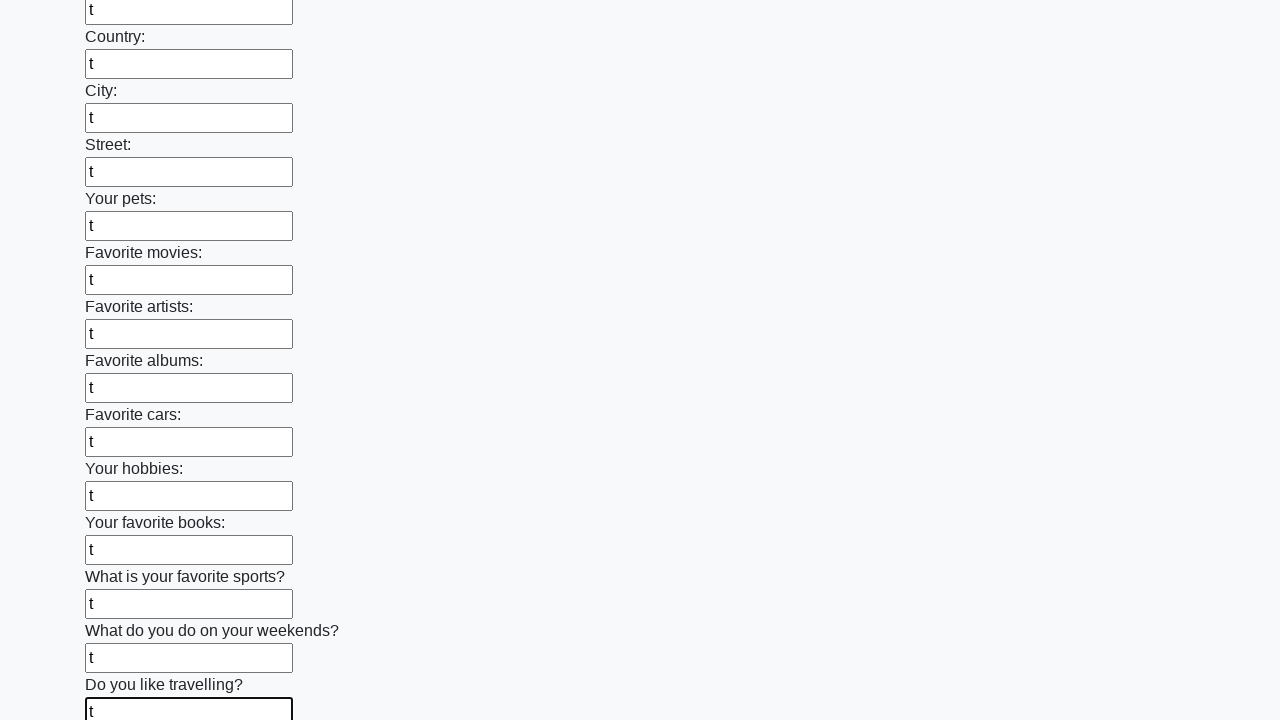

Filled text input field 17 of 100 with 't' on input[type="text"] >> nth=16
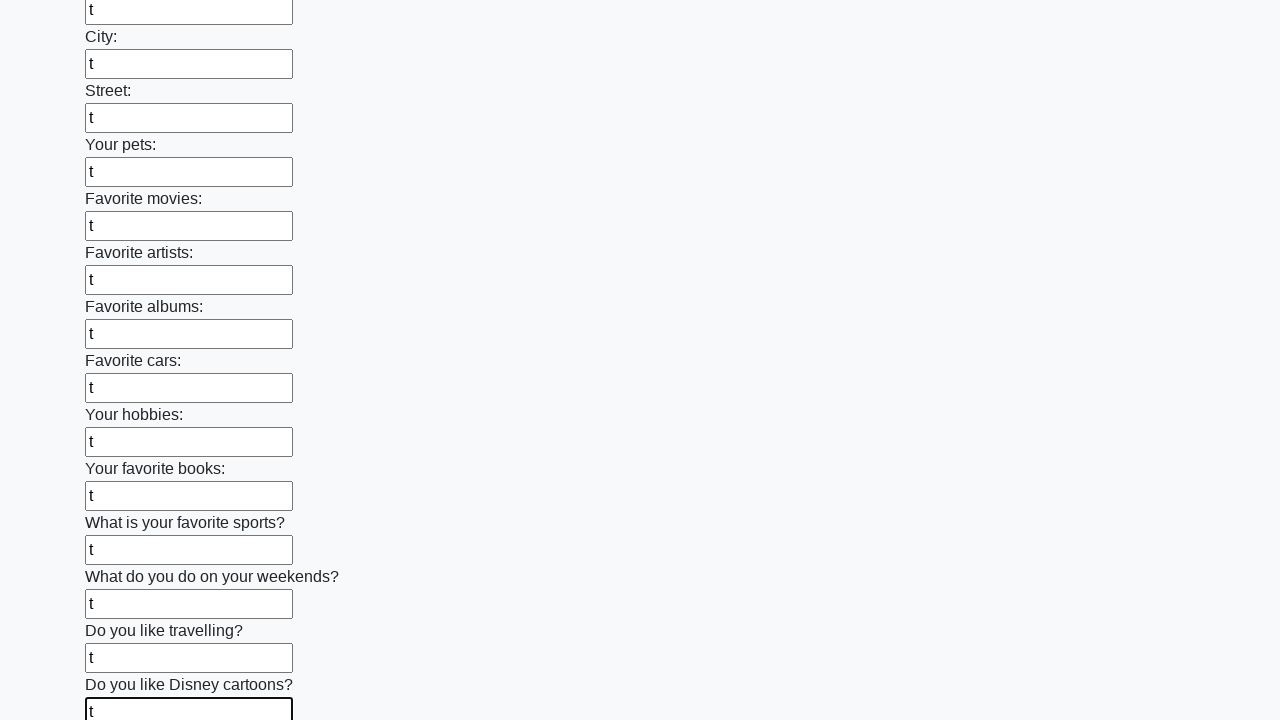

Filled text input field 18 of 100 with 't' on input[type="text"] >> nth=17
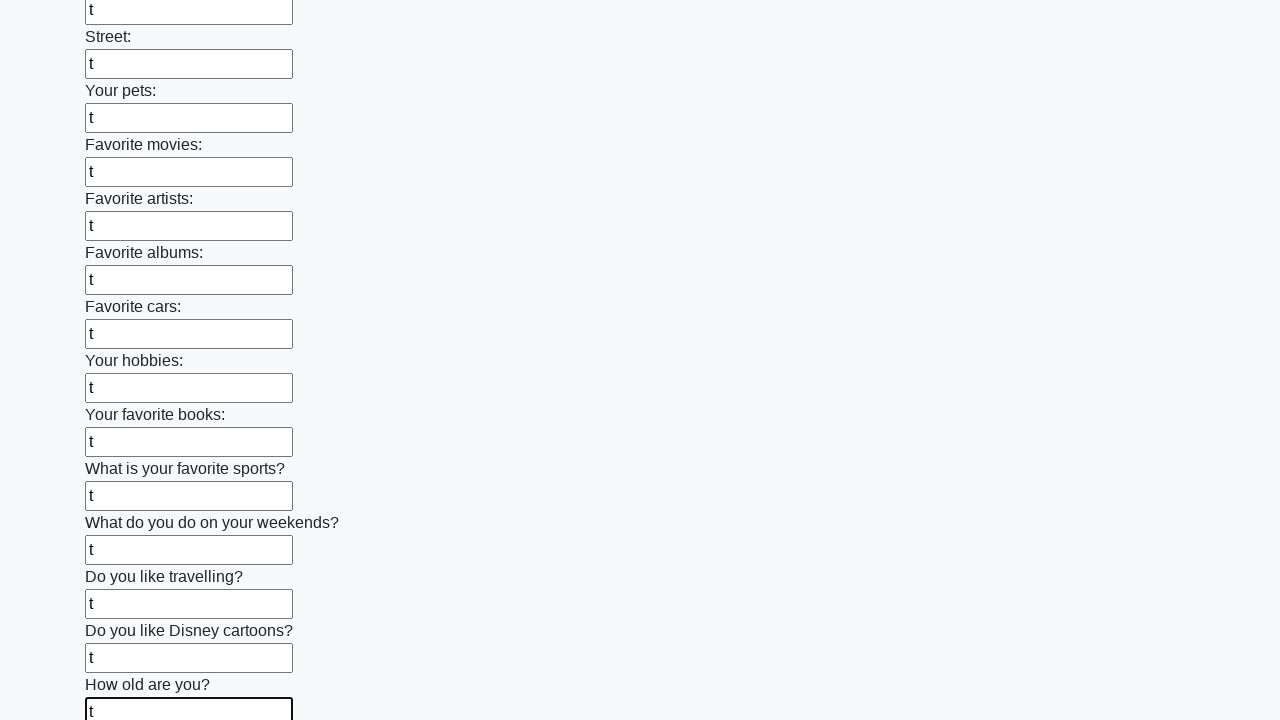

Filled text input field 19 of 100 with 't' on input[type="text"] >> nth=18
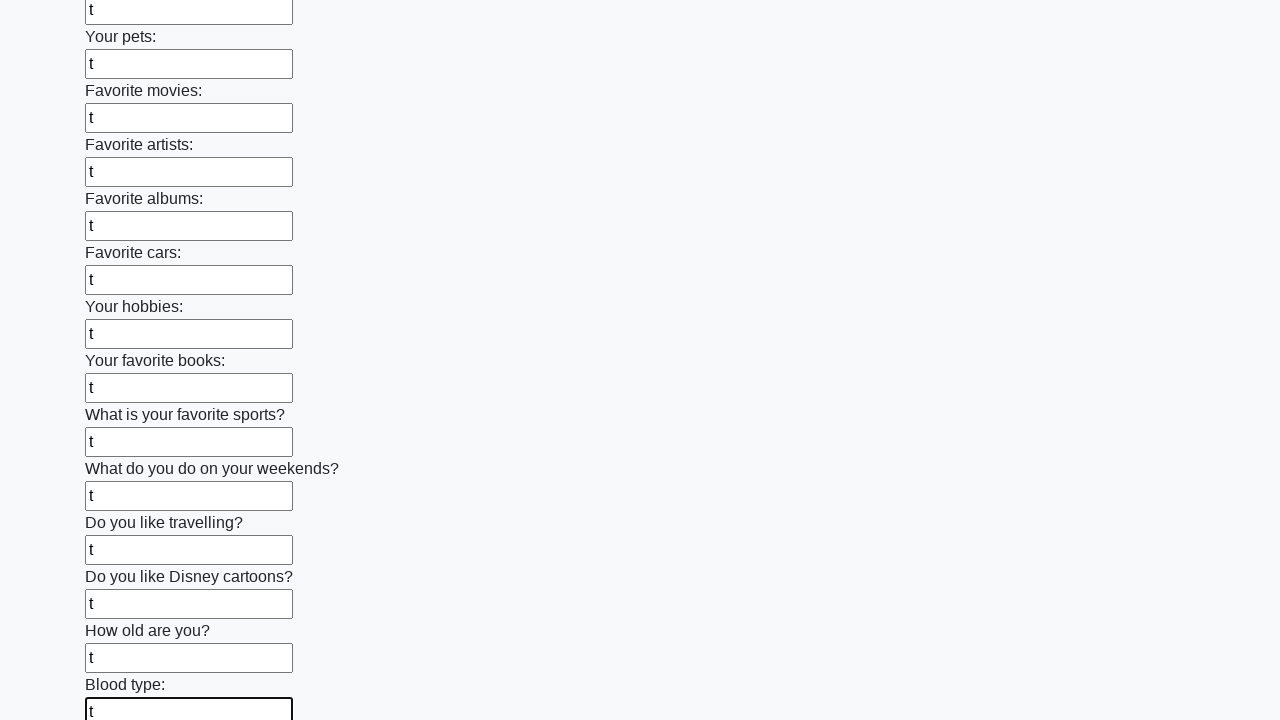

Filled text input field 20 of 100 with 't' on input[type="text"] >> nth=19
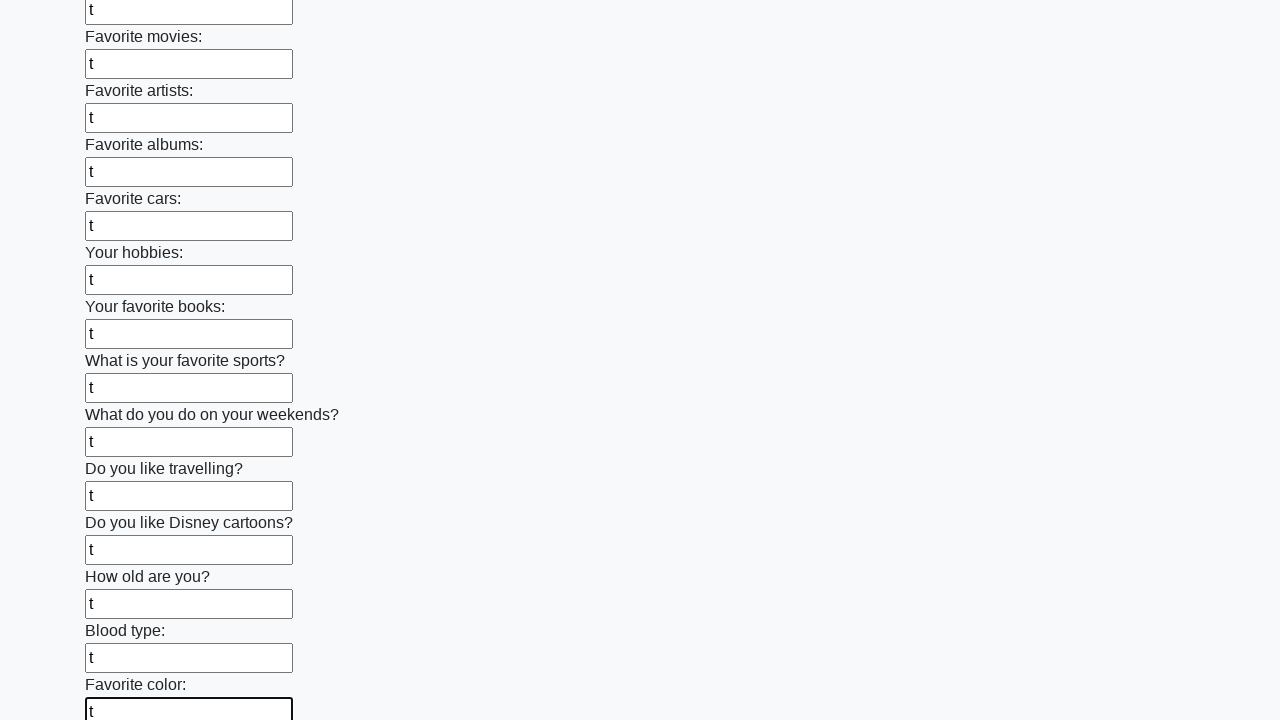

Filled text input field 21 of 100 with 't' on input[type="text"] >> nth=20
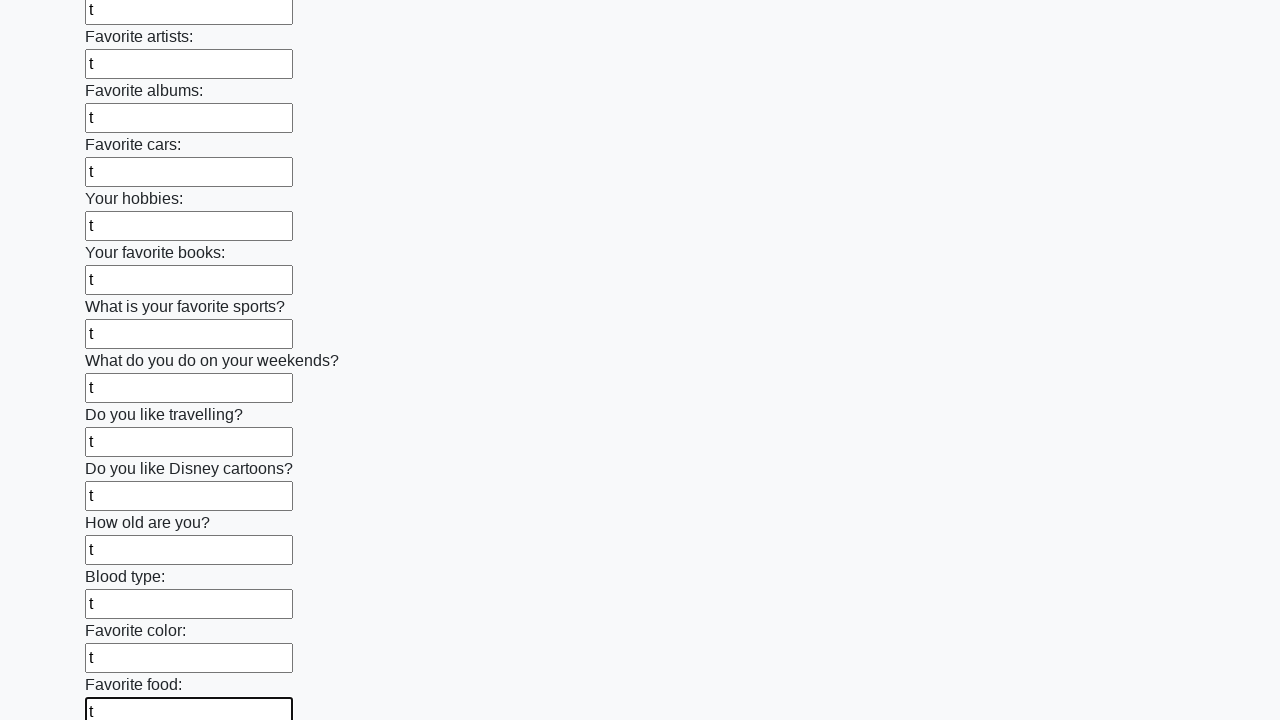

Filled text input field 22 of 100 with 't' on input[type="text"] >> nth=21
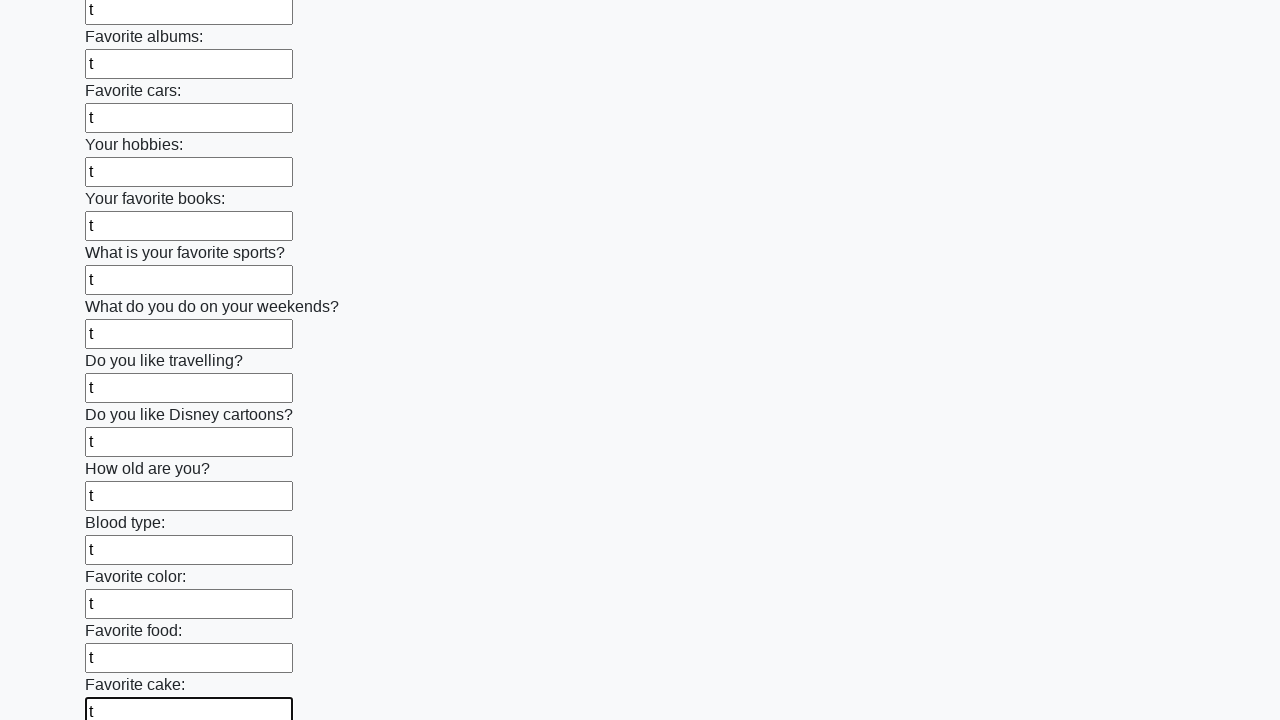

Filled text input field 23 of 100 with 't' on input[type="text"] >> nth=22
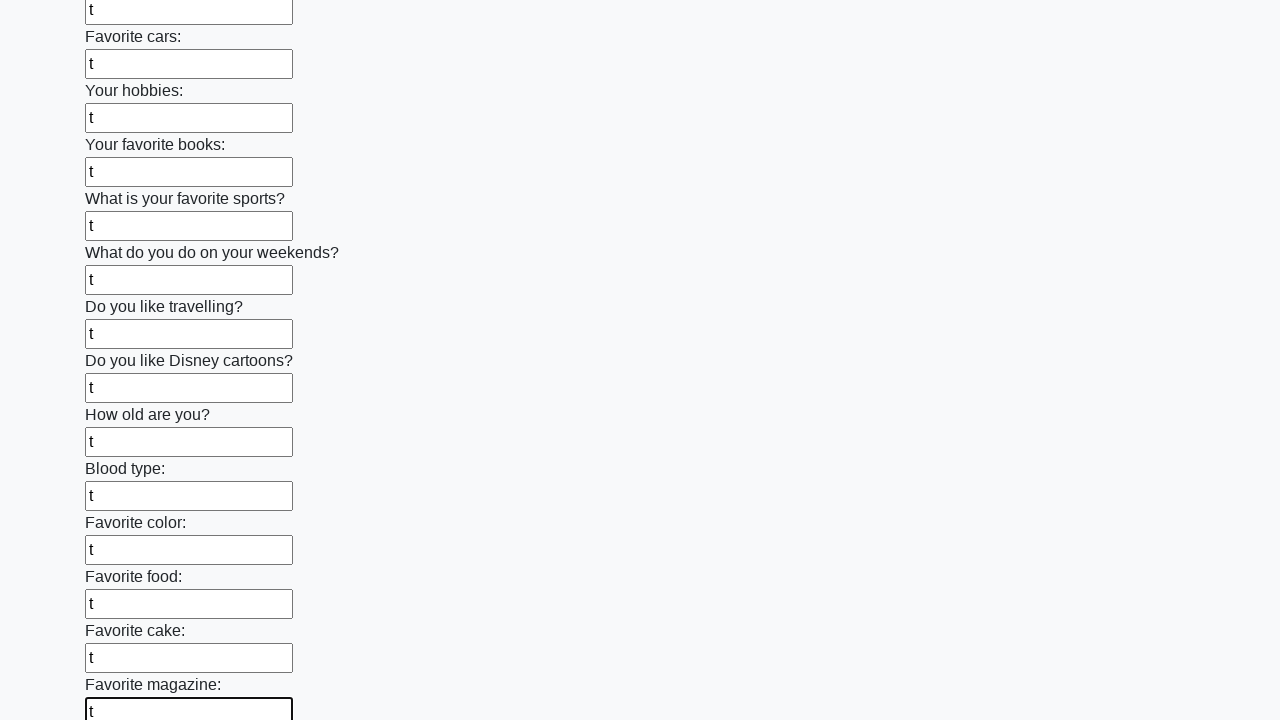

Filled text input field 24 of 100 with 't' on input[type="text"] >> nth=23
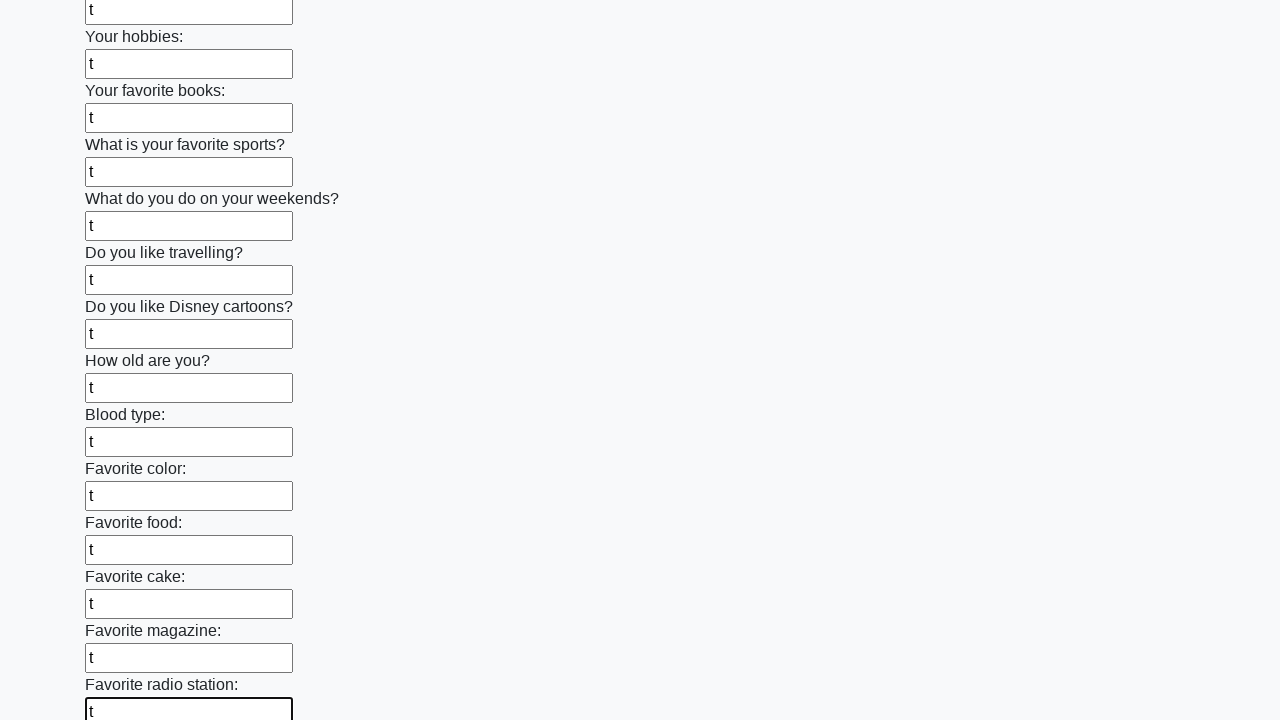

Filled text input field 25 of 100 with 't' on input[type="text"] >> nth=24
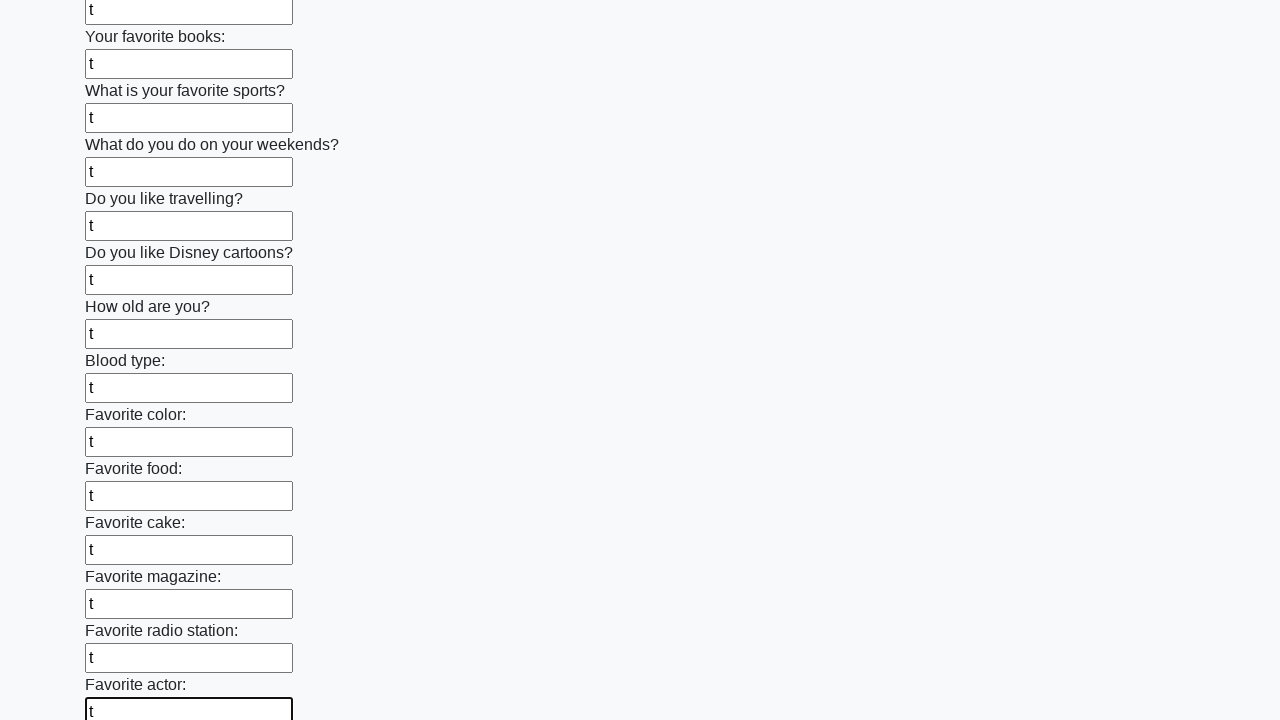

Filled text input field 26 of 100 with 't' on input[type="text"] >> nth=25
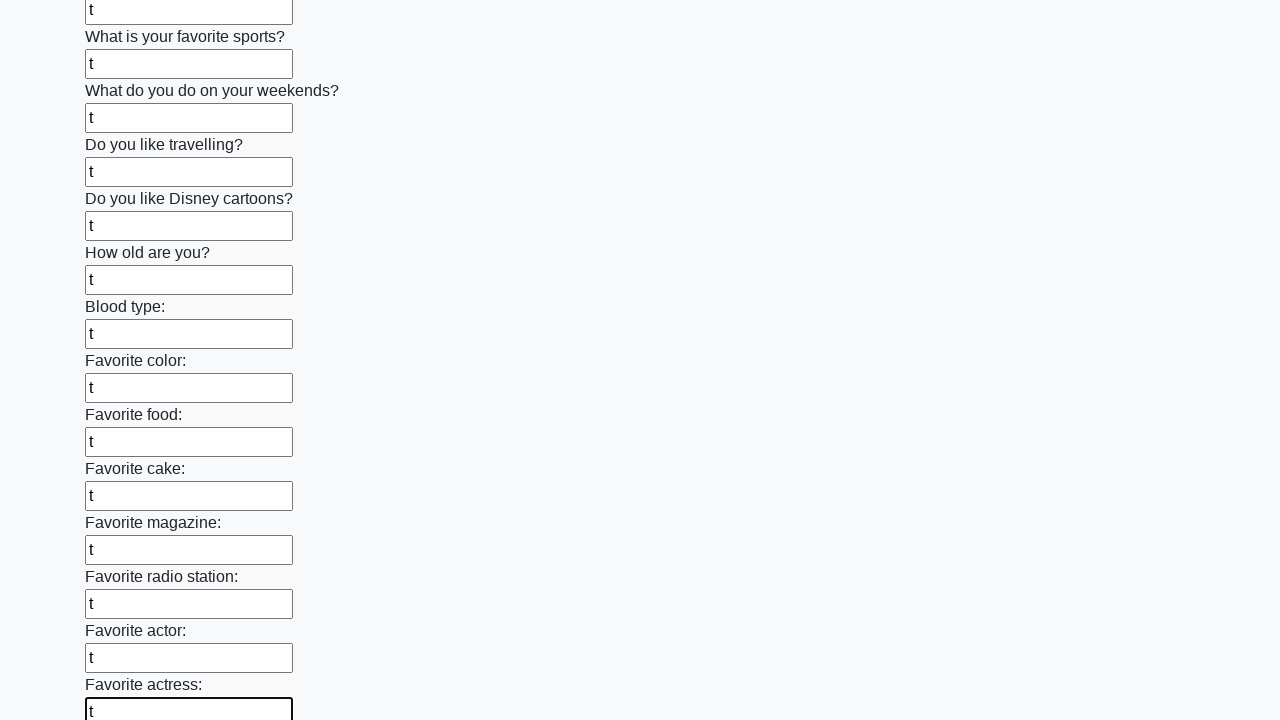

Filled text input field 27 of 100 with 't' on input[type="text"] >> nth=26
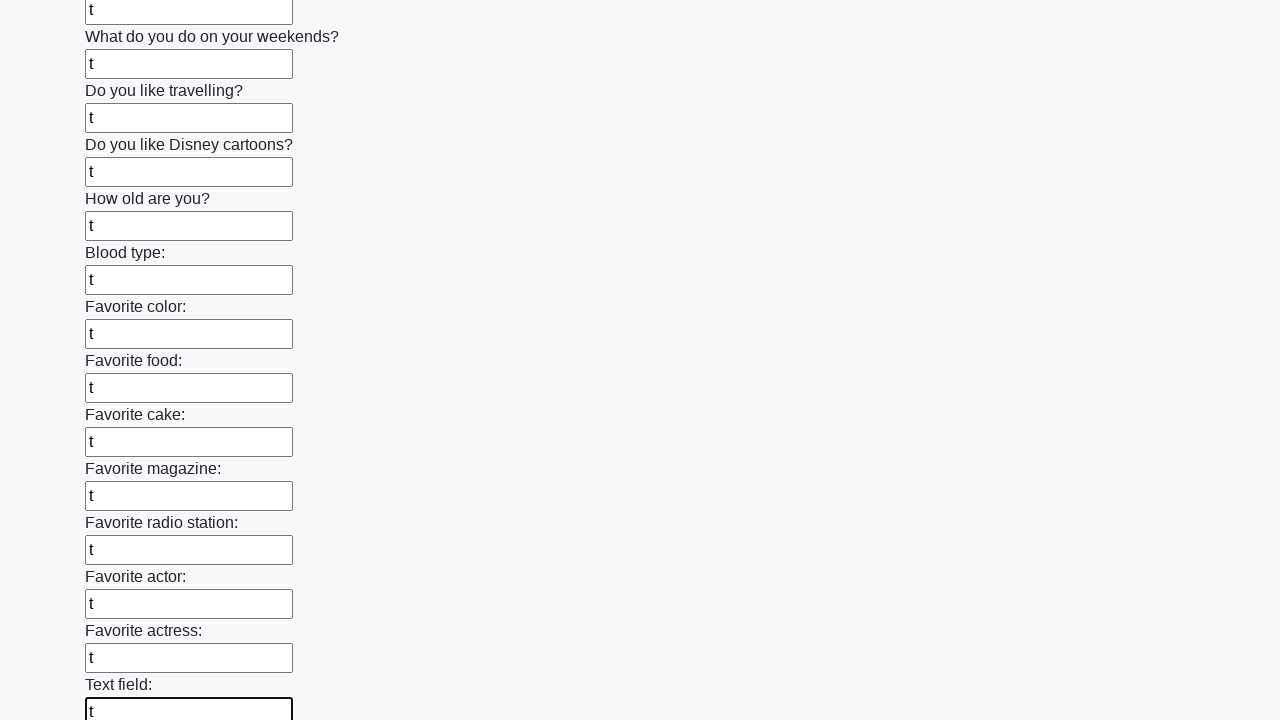

Filled text input field 28 of 100 with 't' on input[type="text"] >> nth=27
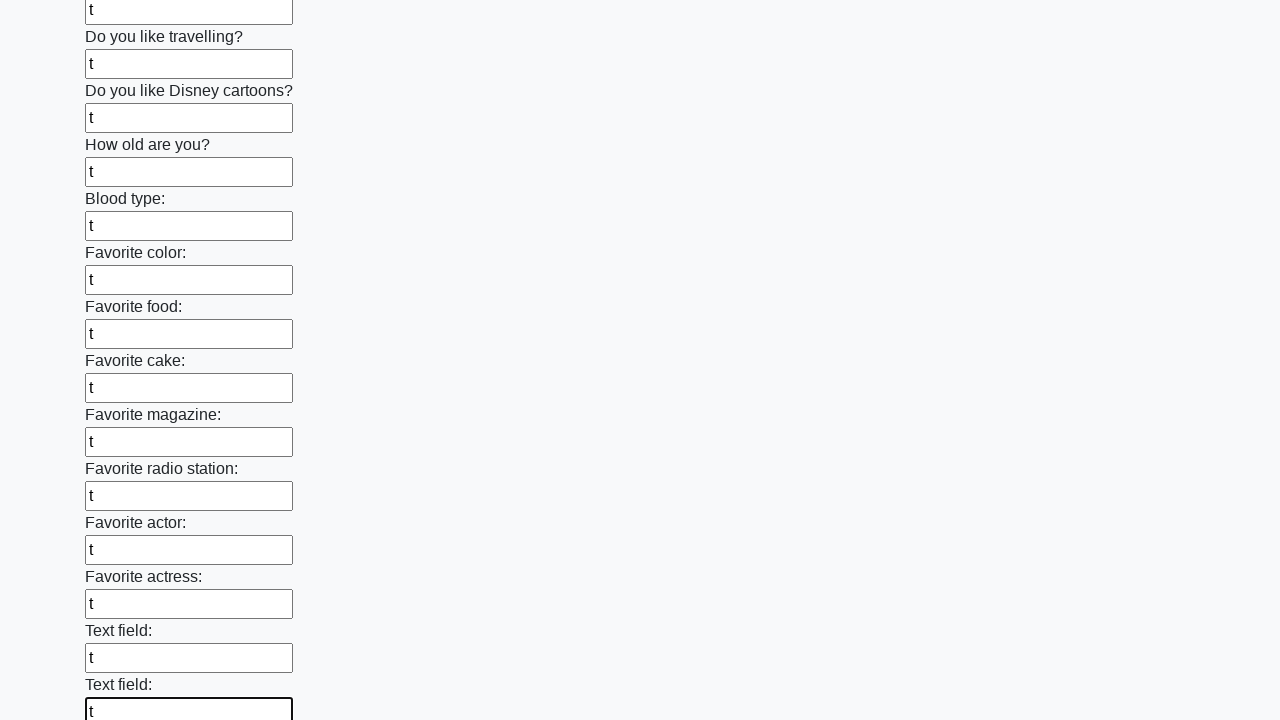

Filled text input field 29 of 100 with 't' on input[type="text"] >> nth=28
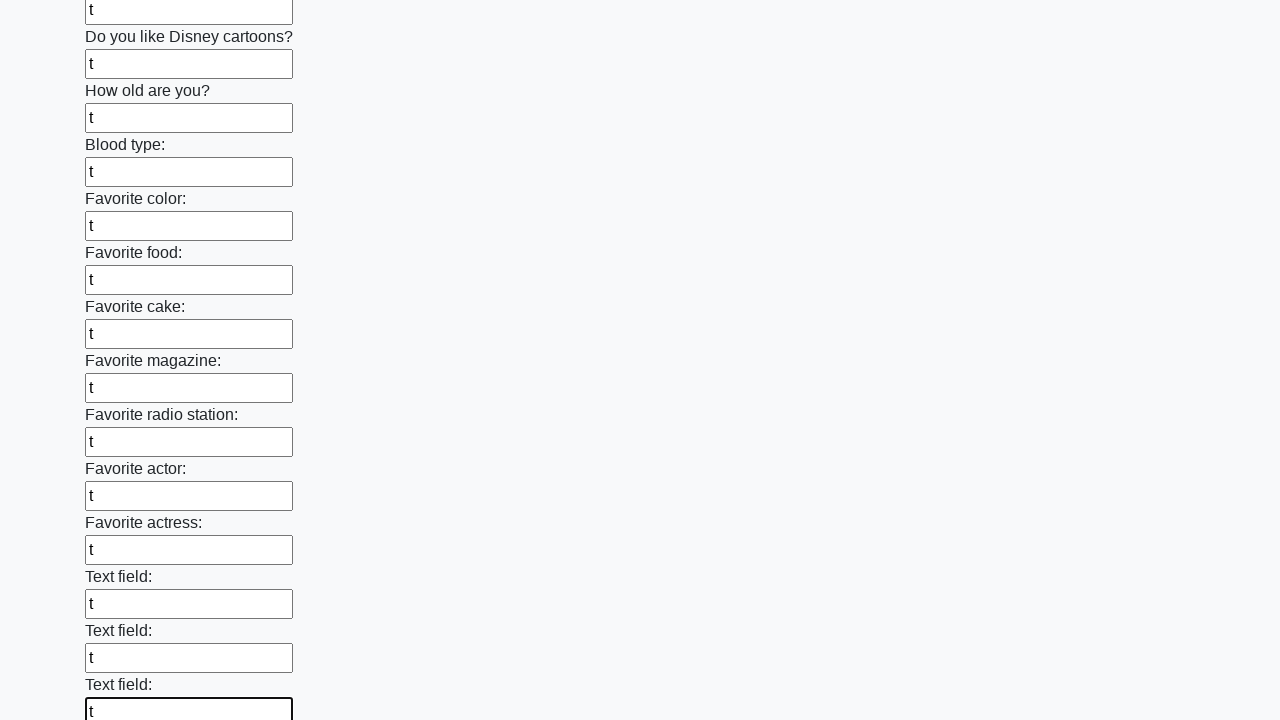

Filled text input field 30 of 100 with 't' on input[type="text"] >> nth=29
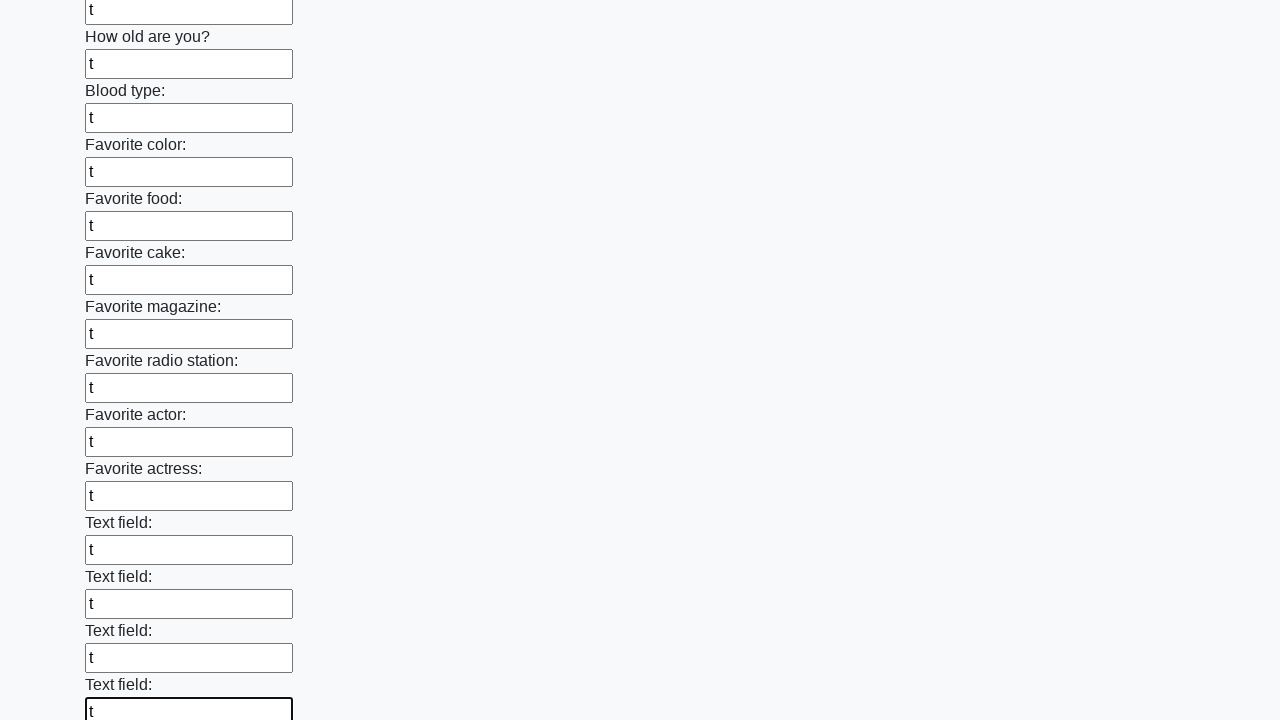

Filled text input field 31 of 100 with 't' on input[type="text"] >> nth=30
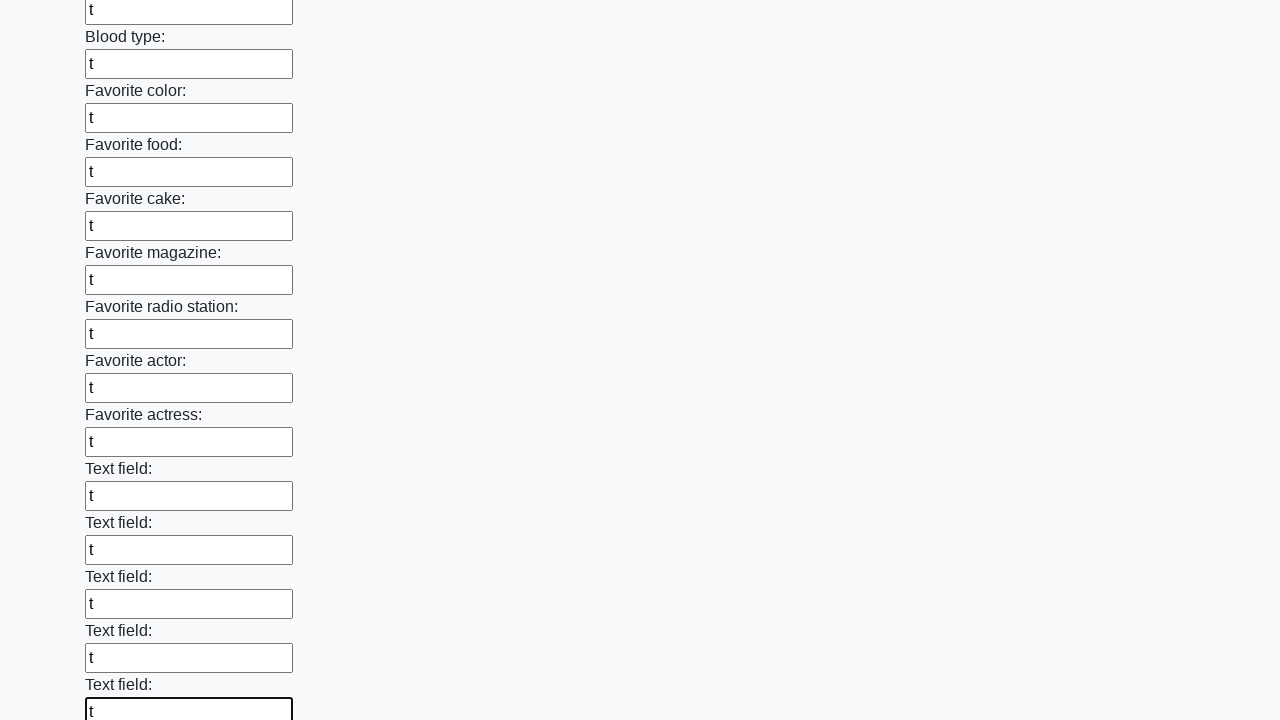

Filled text input field 32 of 100 with 't' on input[type="text"] >> nth=31
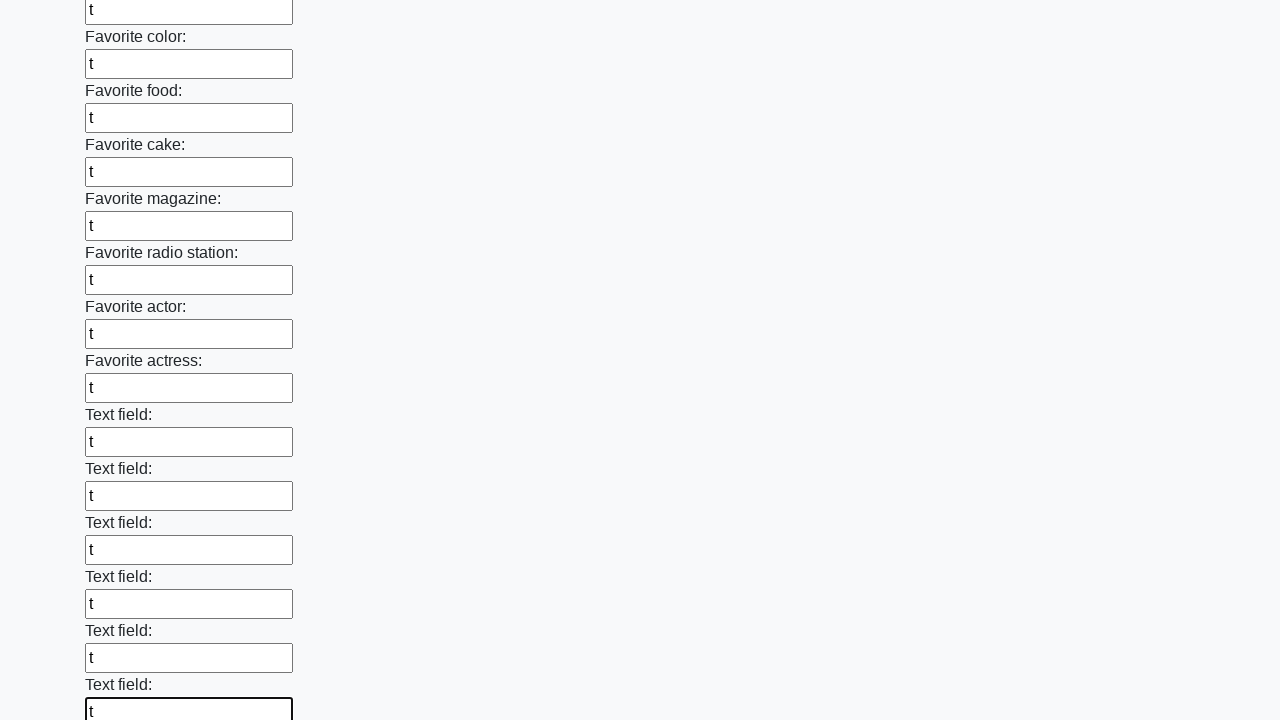

Filled text input field 33 of 100 with 't' on input[type="text"] >> nth=32
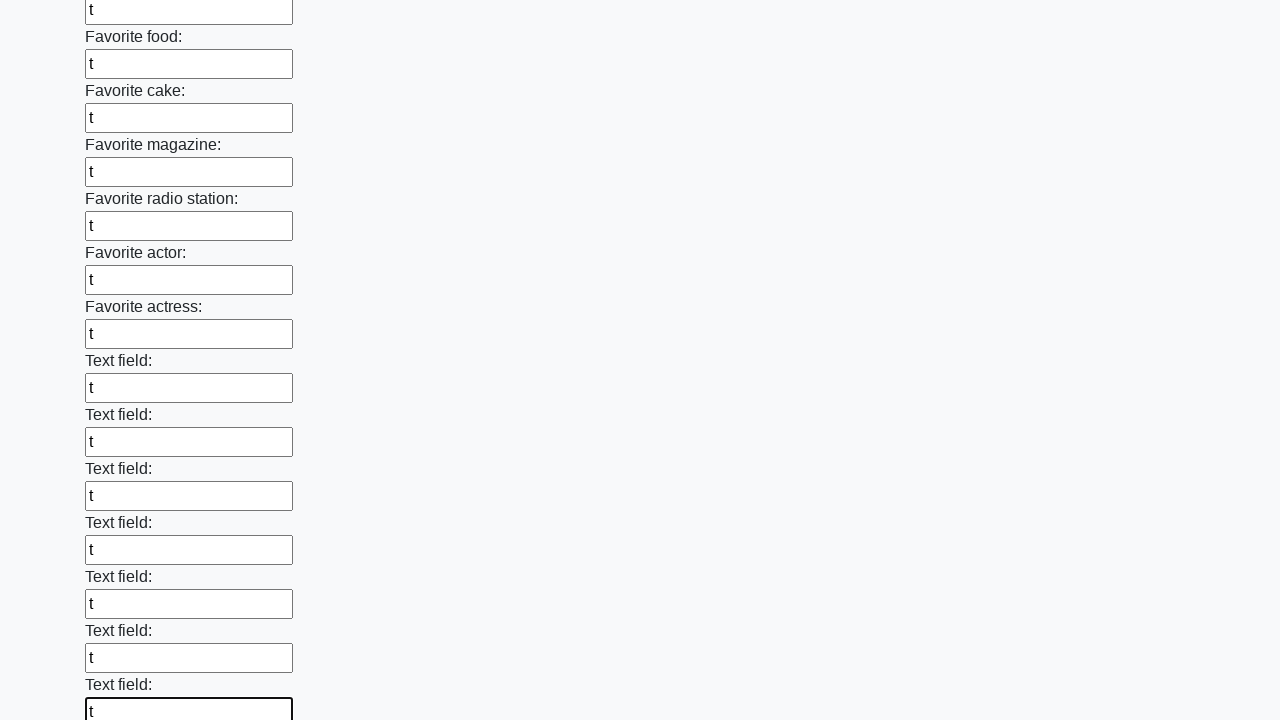

Filled text input field 34 of 100 with 't' on input[type="text"] >> nth=33
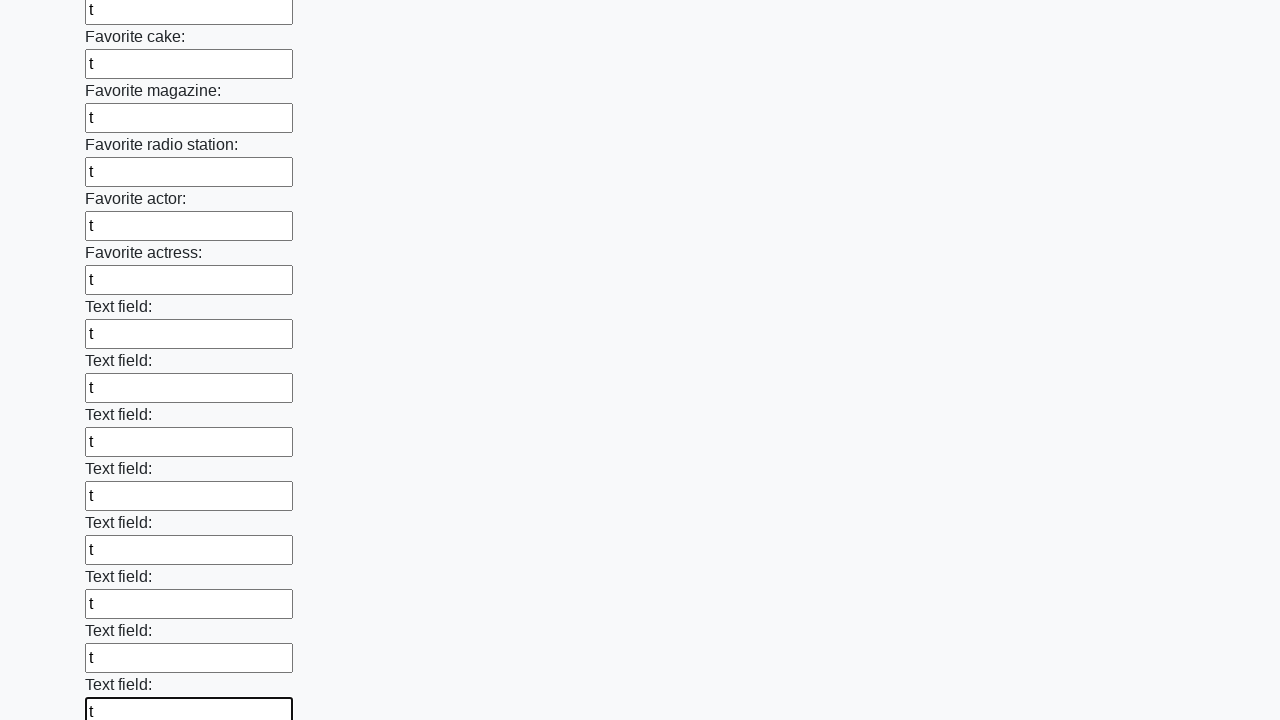

Filled text input field 35 of 100 with 't' on input[type="text"] >> nth=34
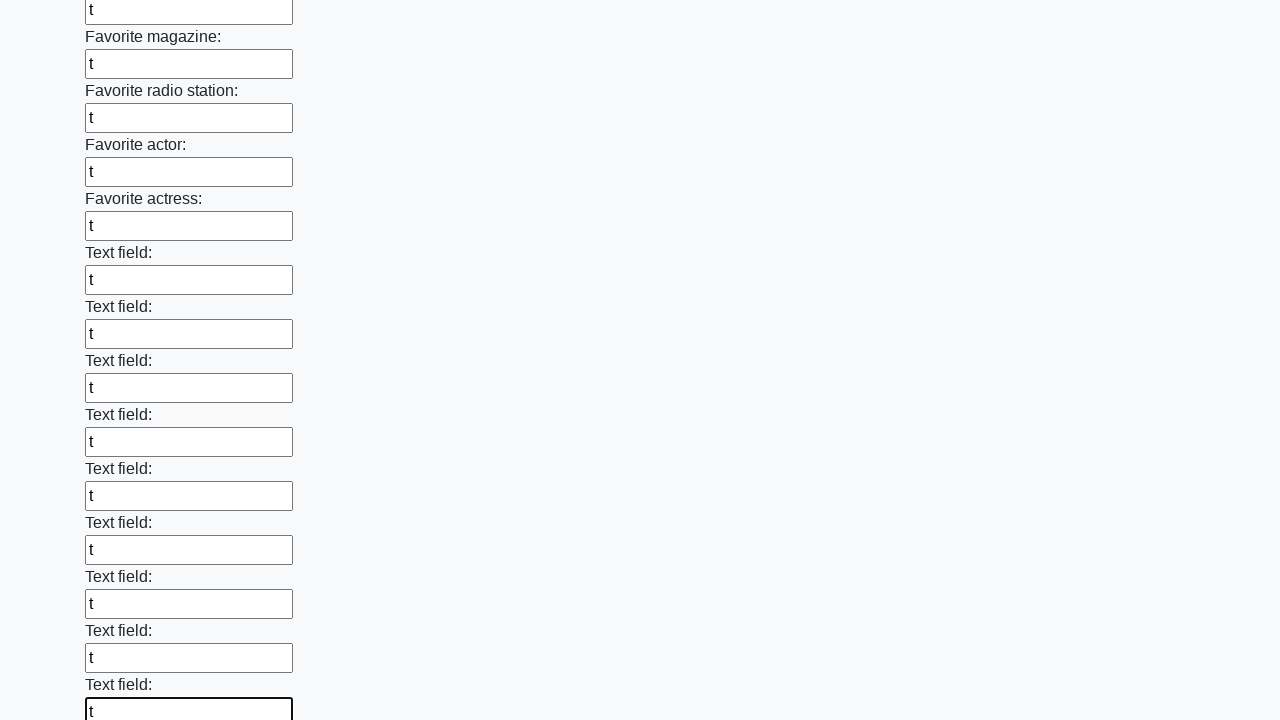

Filled text input field 36 of 100 with 't' on input[type="text"] >> nth=35
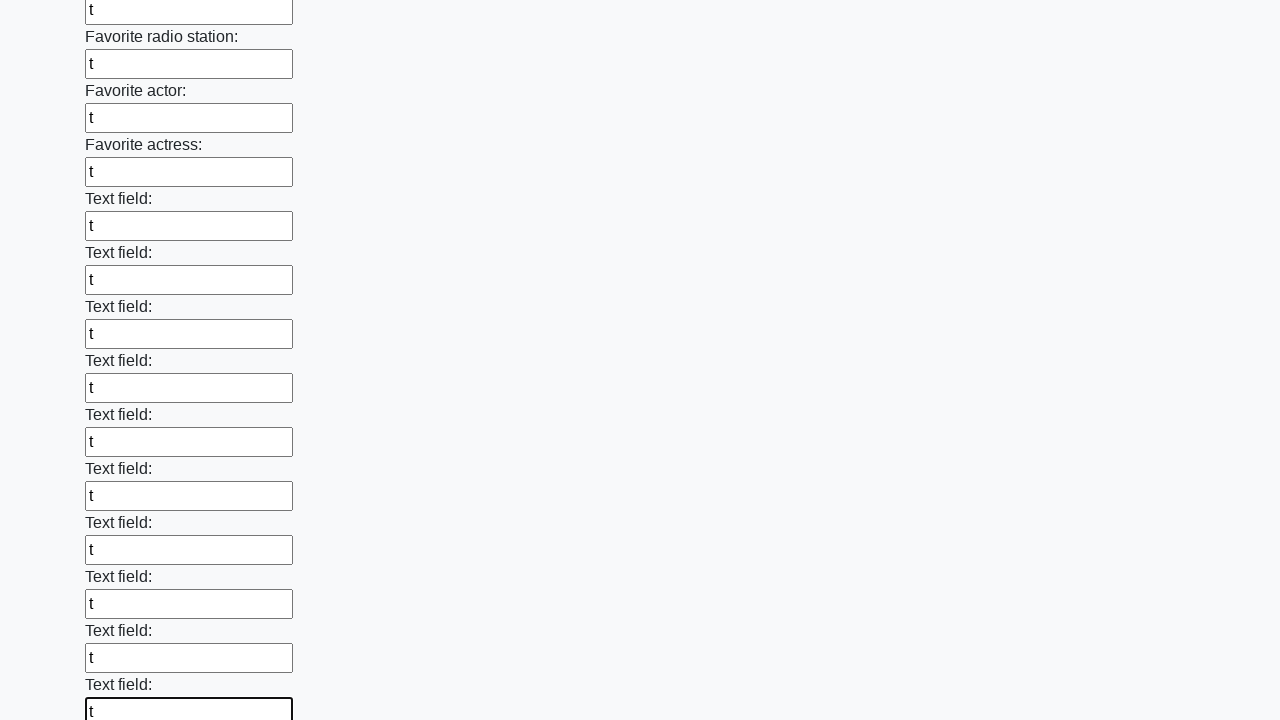

Filled text input field 37 of 100 with 't' on input[type="text"] >> nth=36
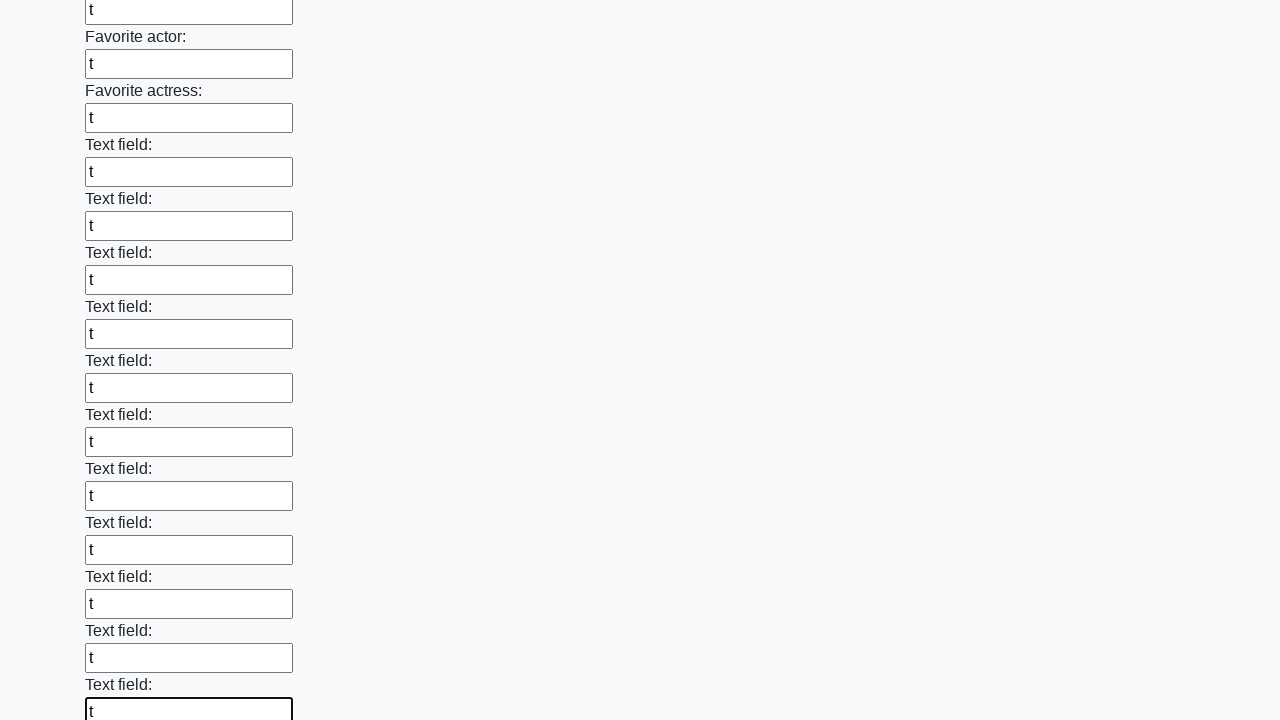

Filled text input field 38 of 100 with 't' on input[type="text"] >> nth=37
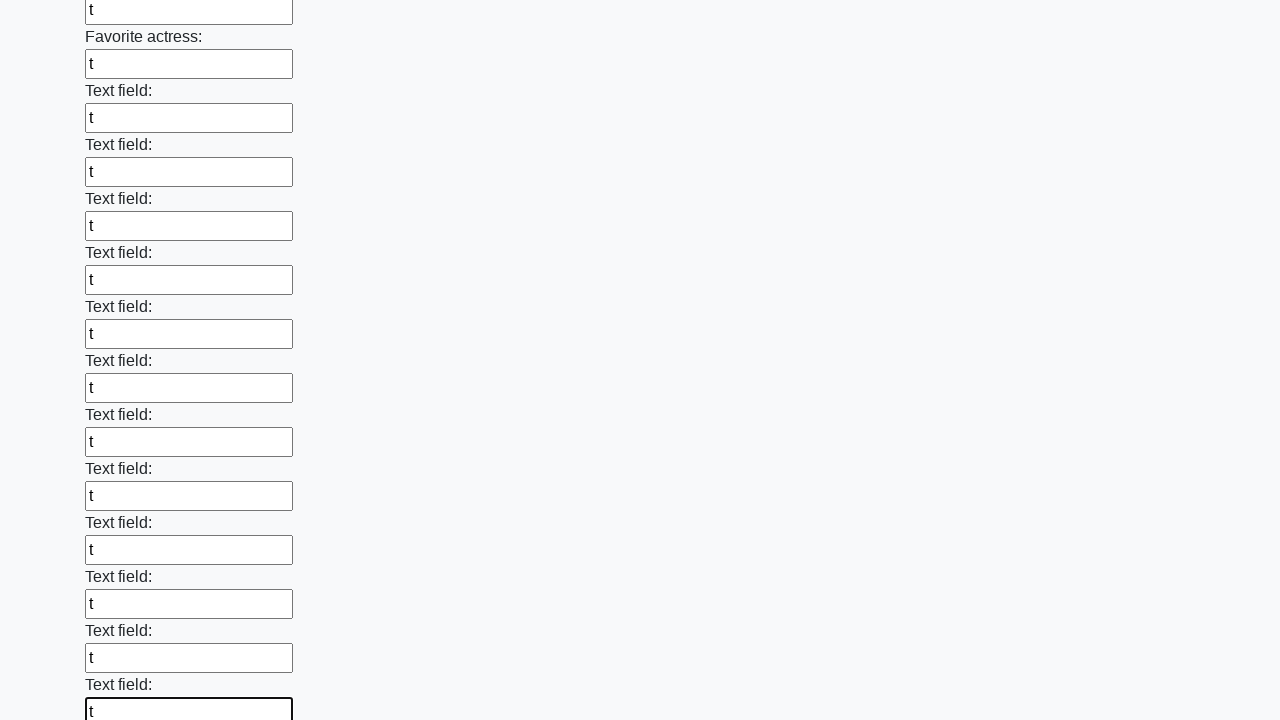

Filled text input field 39 of 100 with 't' on input[type="text"] >> nth=38
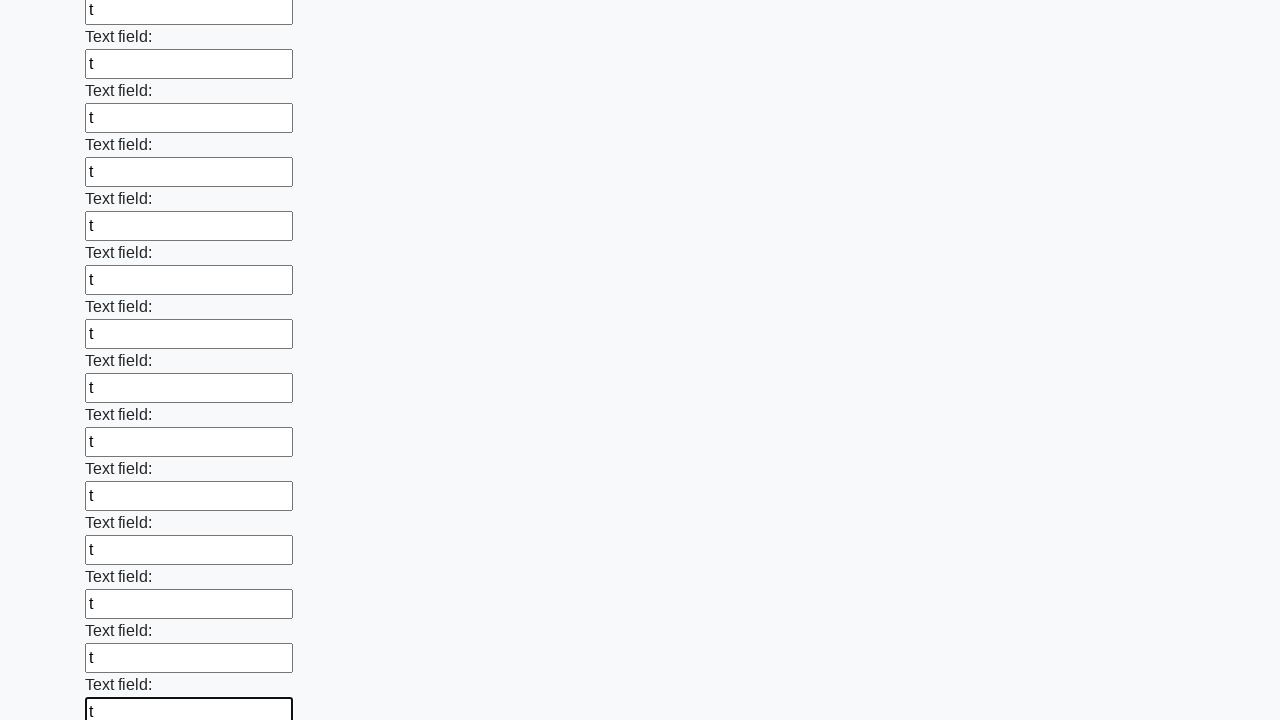

Filled text input field 40 of 100 with 't' on input[type="text"] >> nth=39
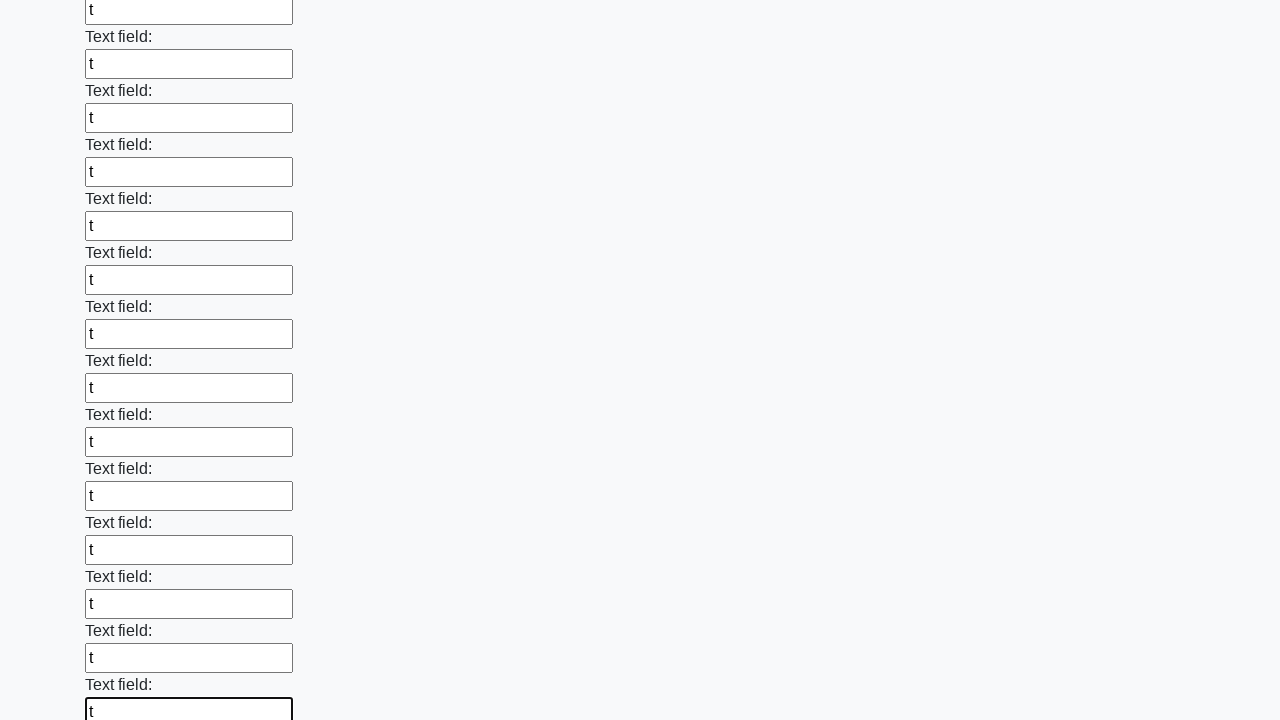

Filled text input field 41 of 100 with 't' on input[type="text"] >> nth=40
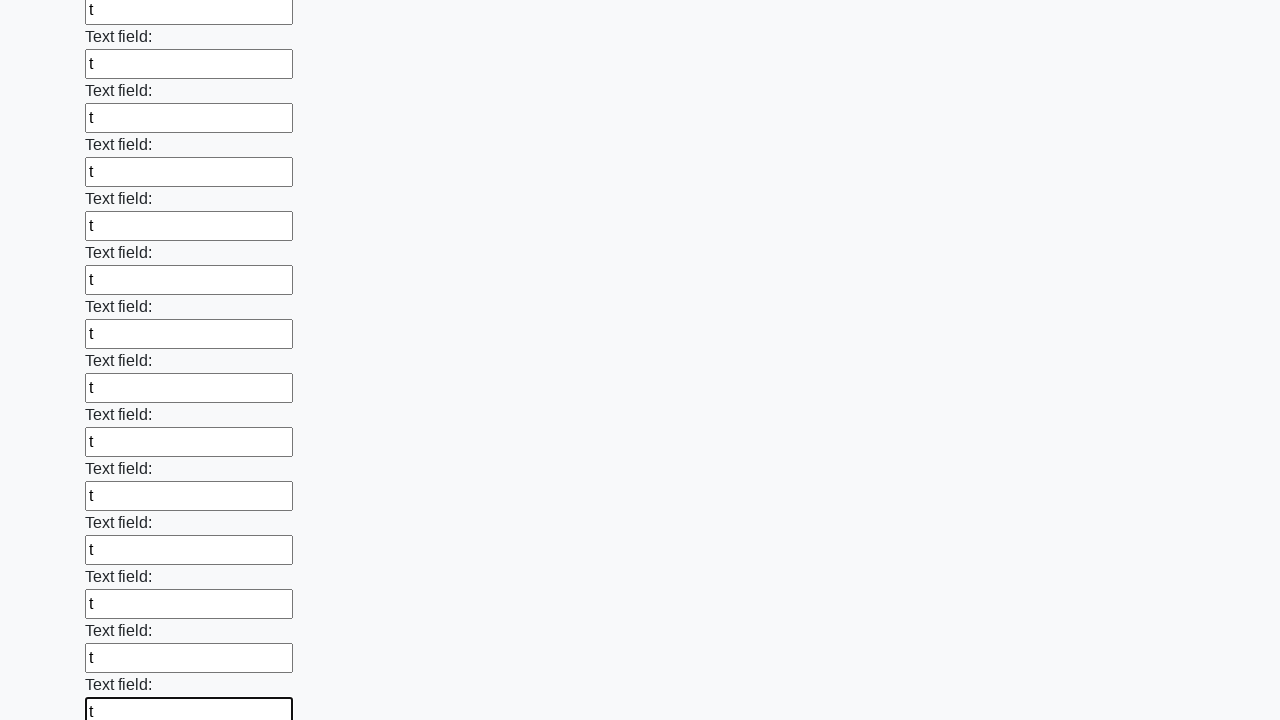

Filled text input field 42 of 100 with 't' on input[type="text"] >> nth=41
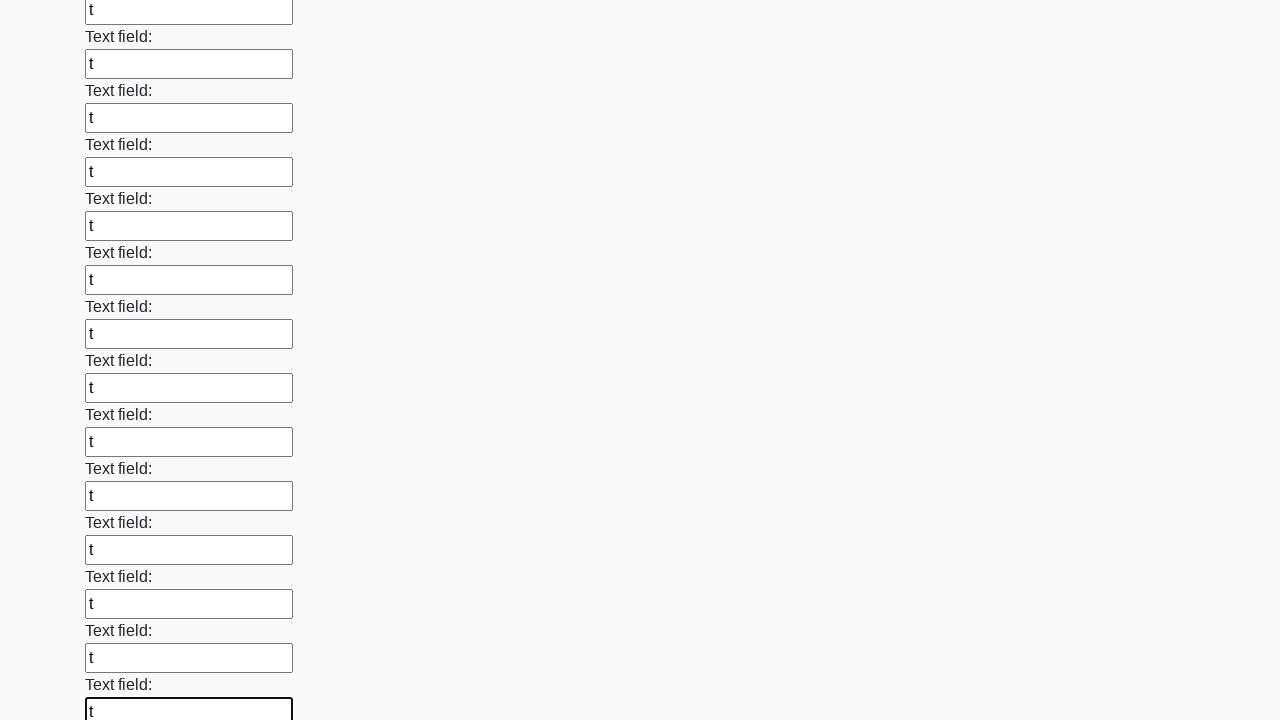

Filled text input field 43 of 100 with 't' on input[type="text"] >> nth=42
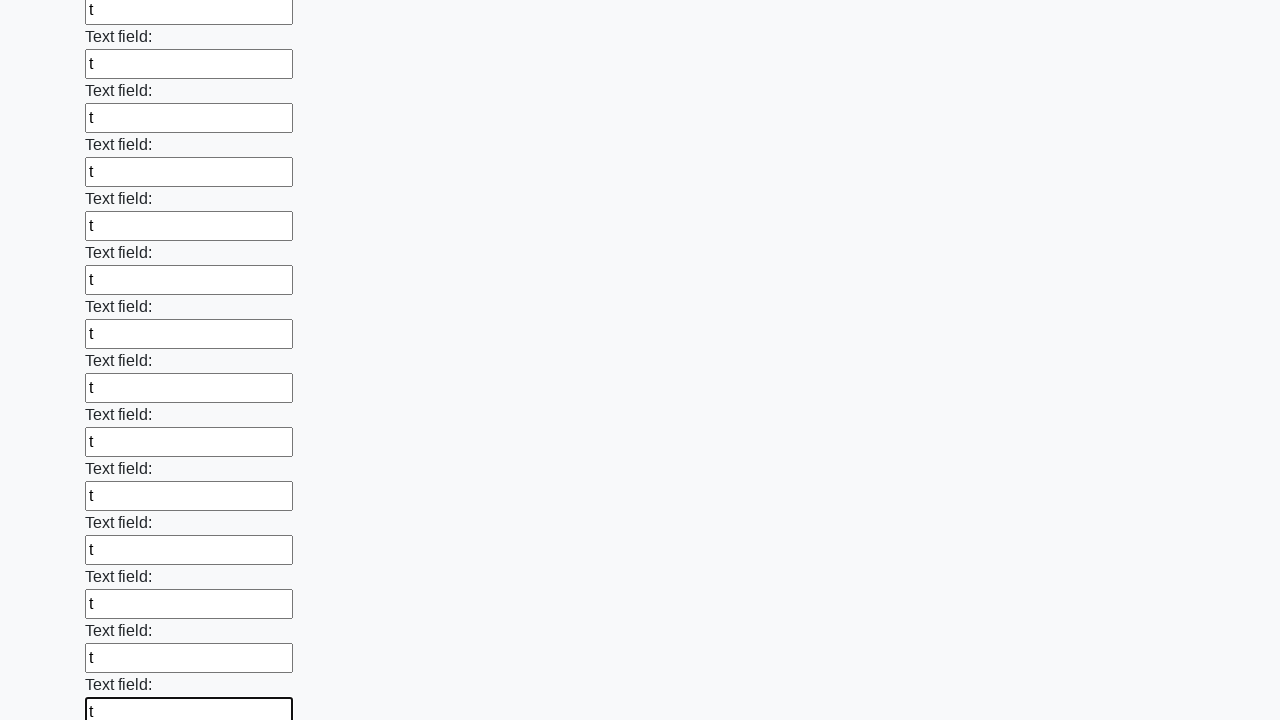

Filled text input field 44 of 100 with 't' on input[type="text"] >> nth=43
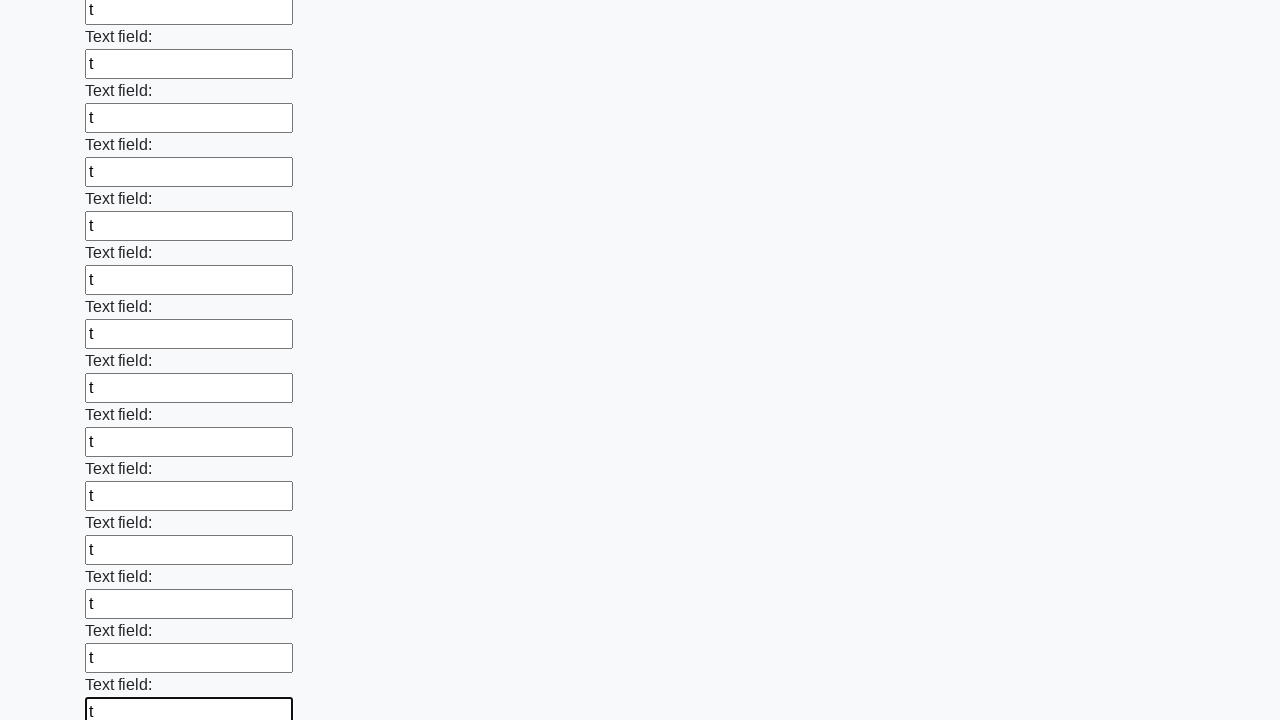

Filled text input field 45 of 100 with 't' on input[type="text"] >> nth=44
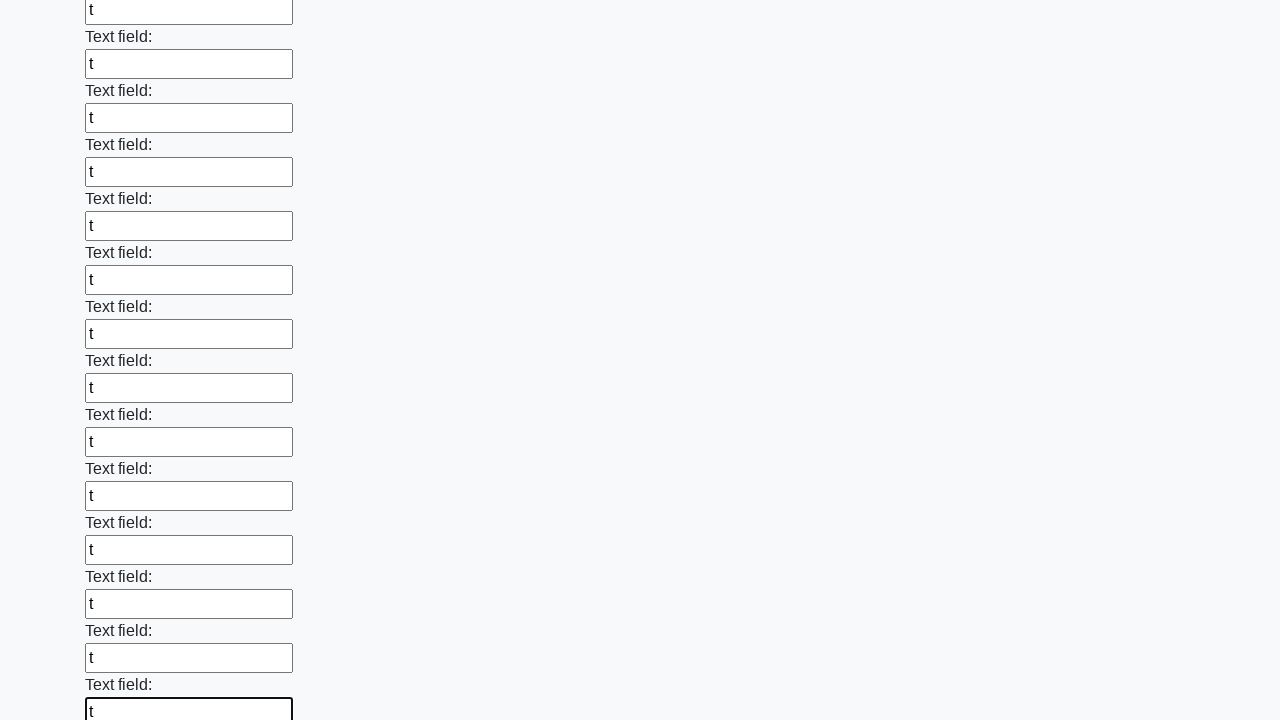

Filled text input field 46 of 100 with 't' on input[type="text"] >> nth=45
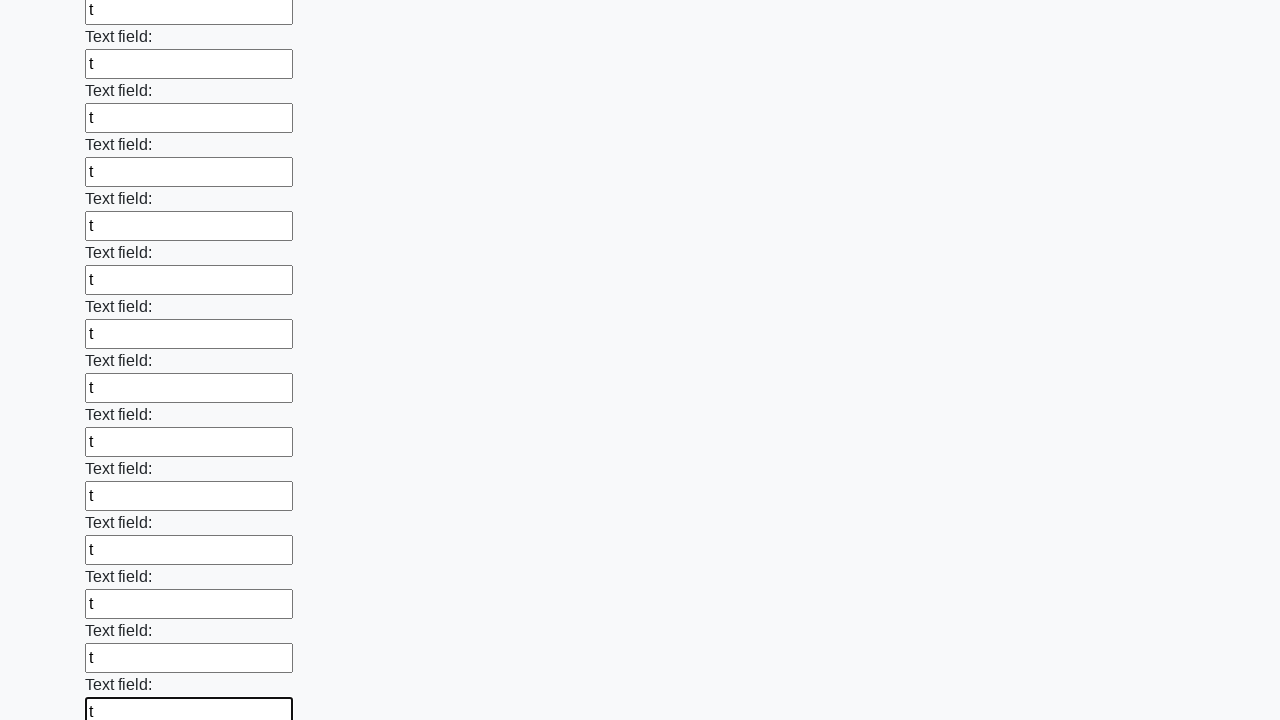

Filled text input field 47 of 100 with 't' on input[type="text"] >> nth=46
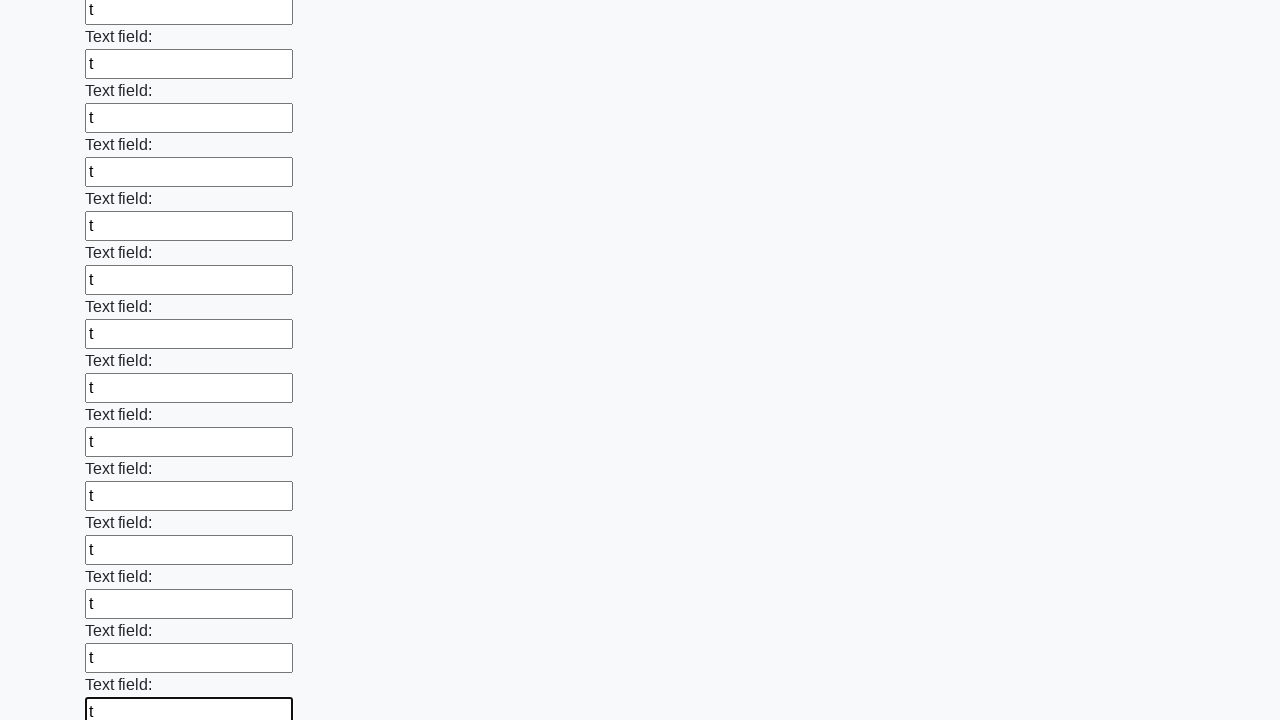

Filled text input field 48 of 100 with 't' on input[type="text"] >> nth=47
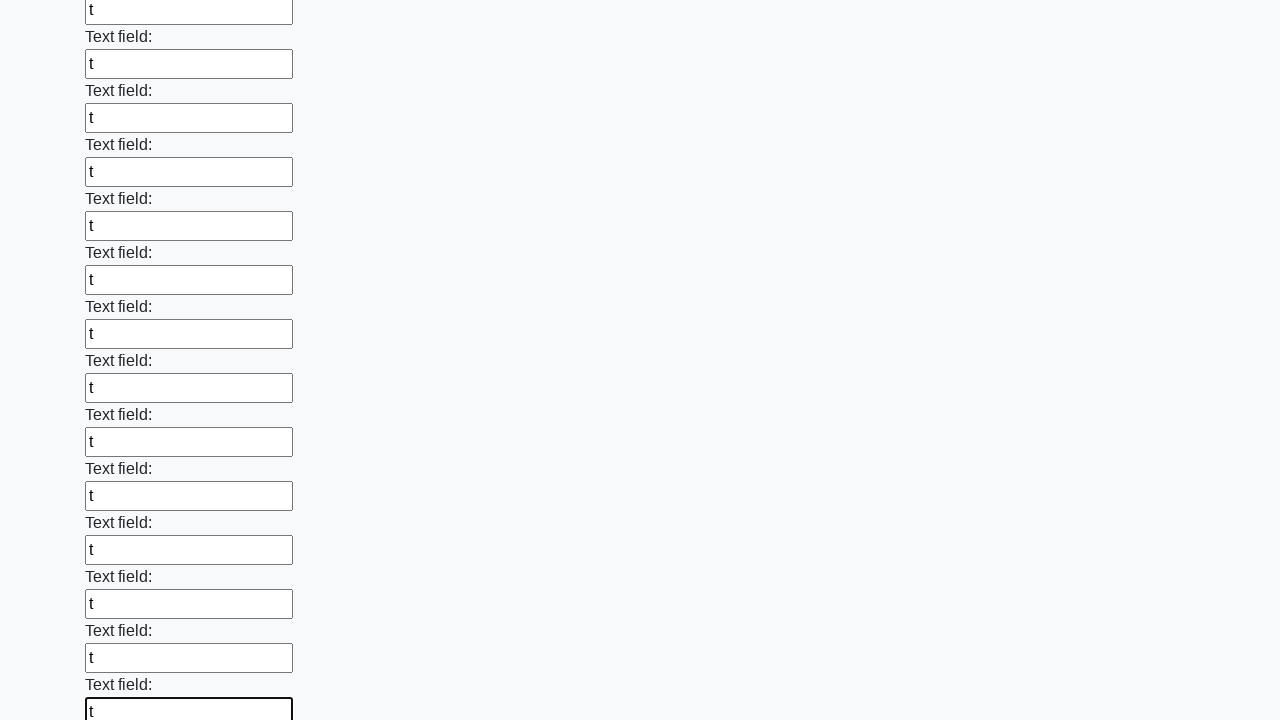

Filled text input field 49 of 100 with 't' on input[type="text"] >> nth=48
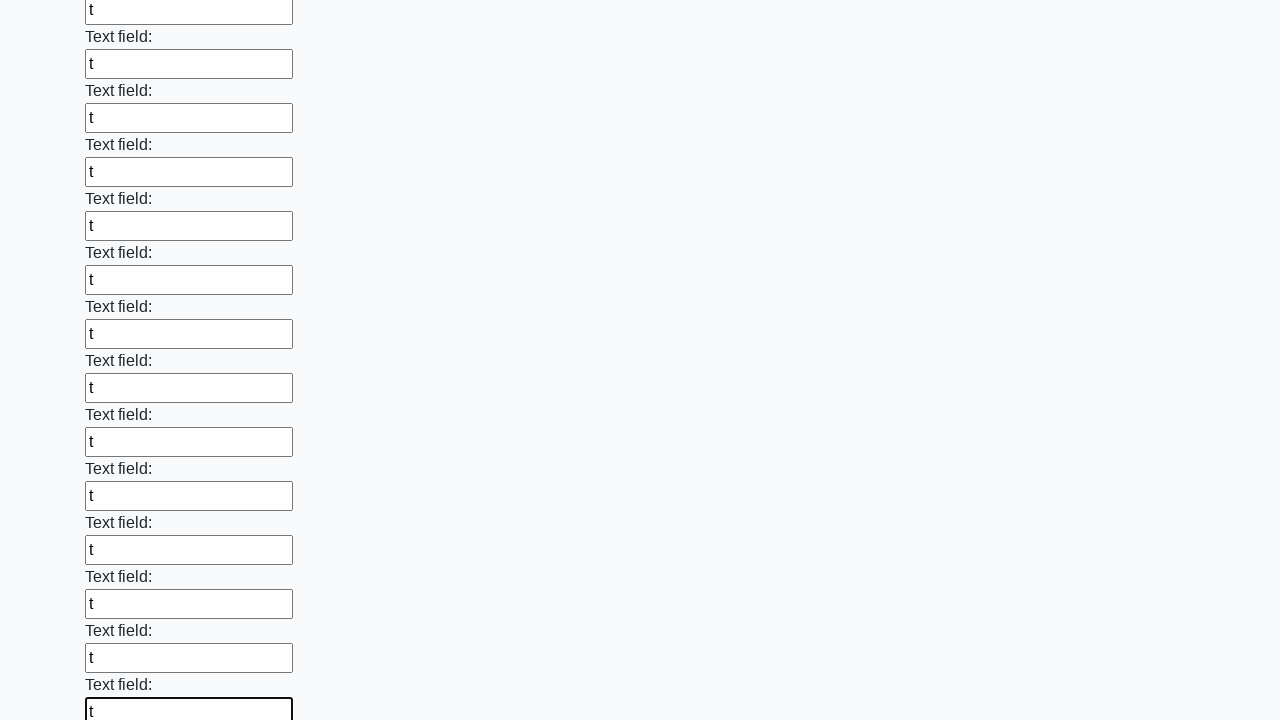

Filled text input field 50 of 100 with 't' on input[type="text"] >> nth=49
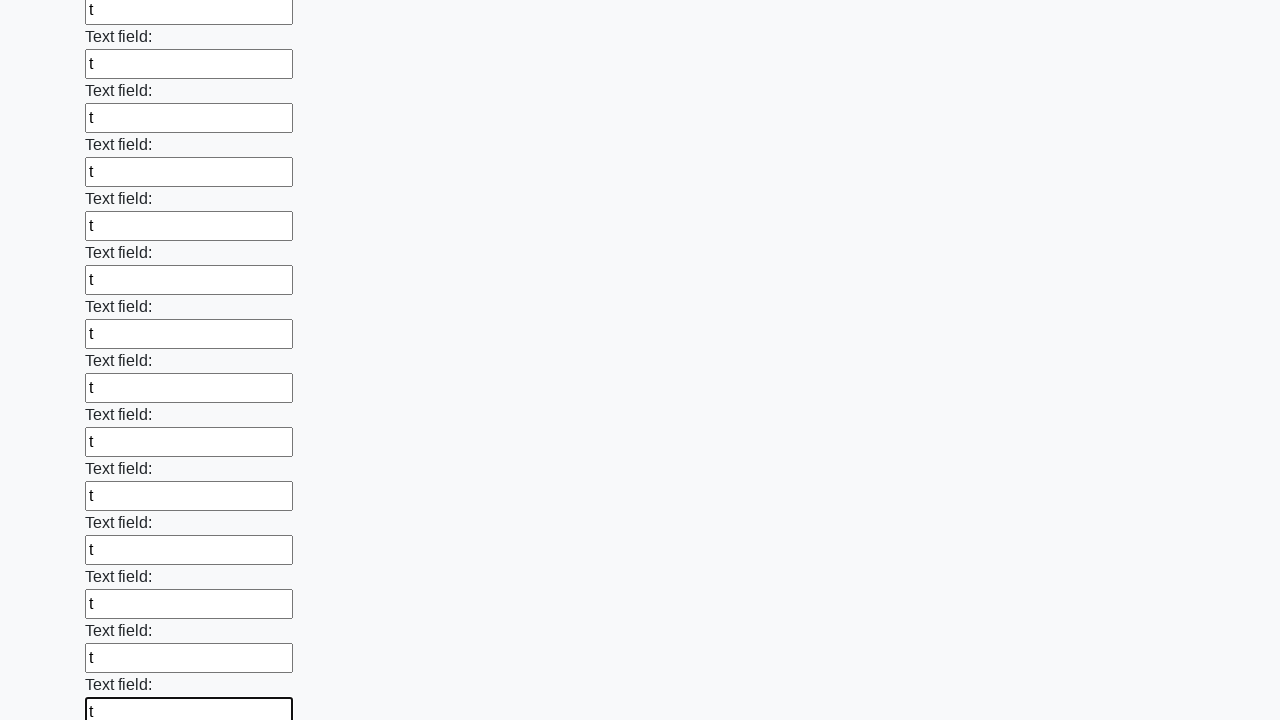

Filled text input field 51 of 100 with 't' on input[type="text"] >> nth=50
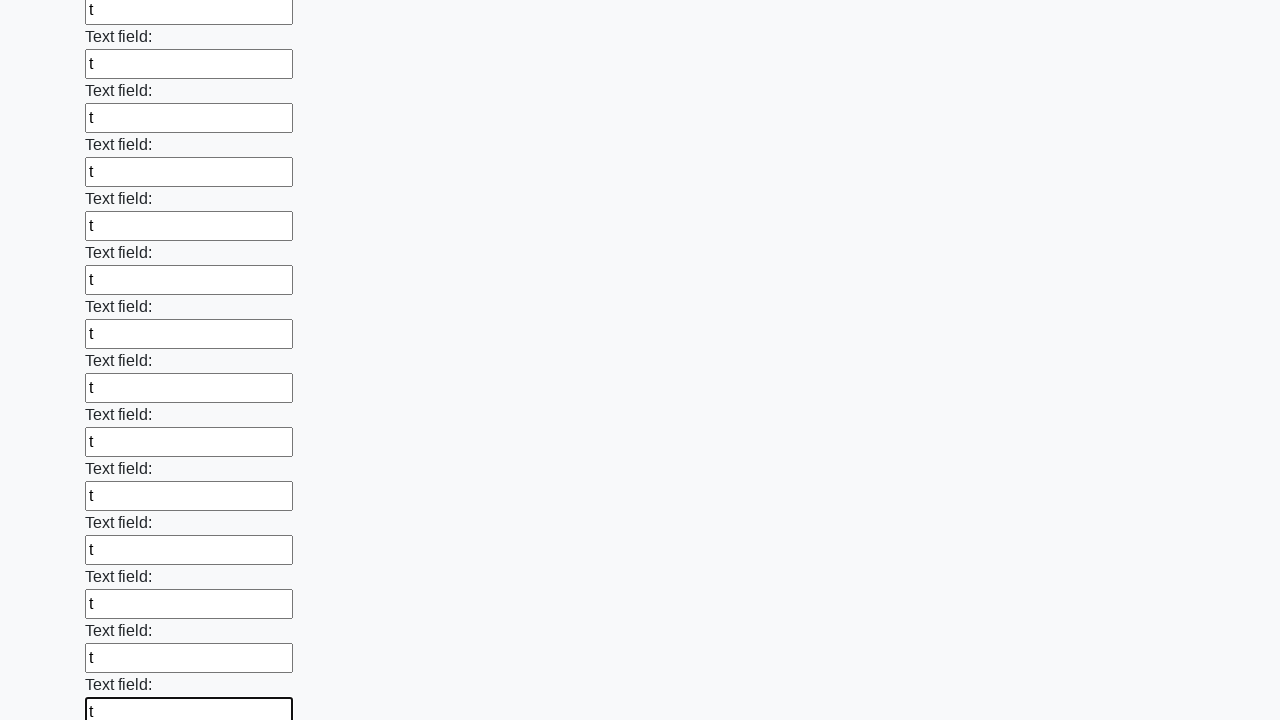

Filled text input field 52 of 100 with 't' on input[type="text"] >> nth=51
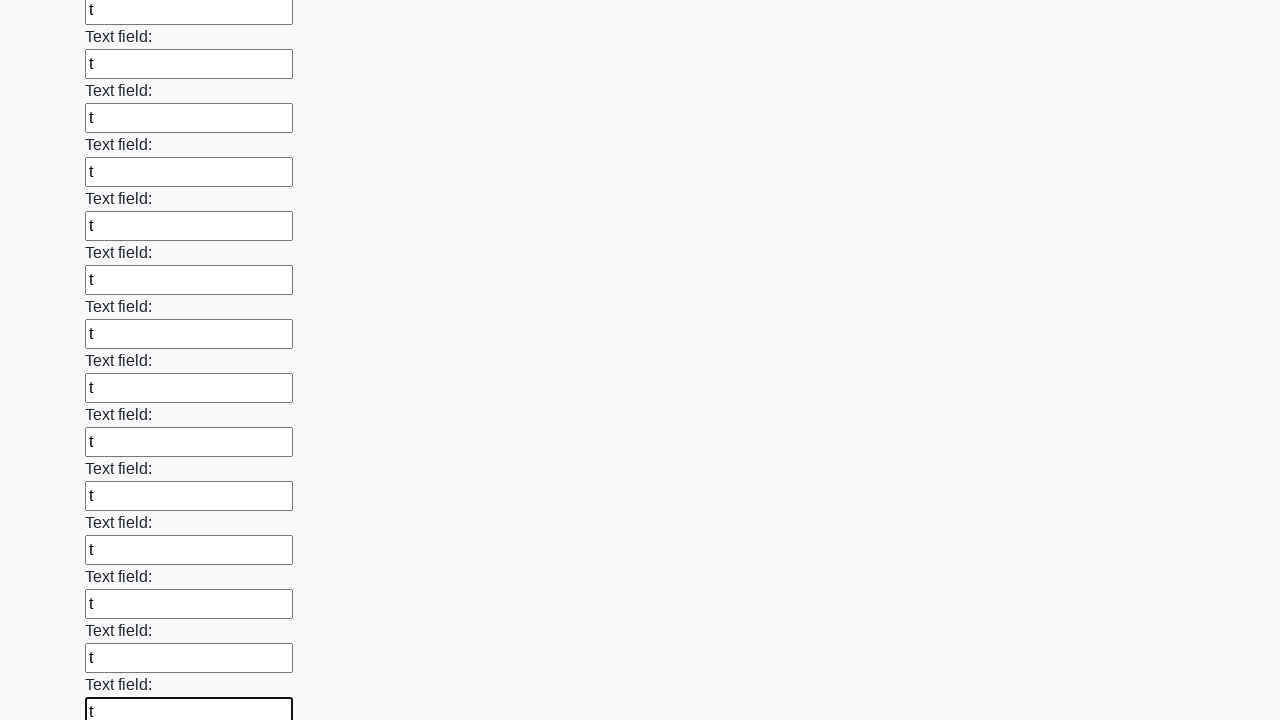

Filled text input field 53 of 100 with 't' on input[type="text"] >> nth=52
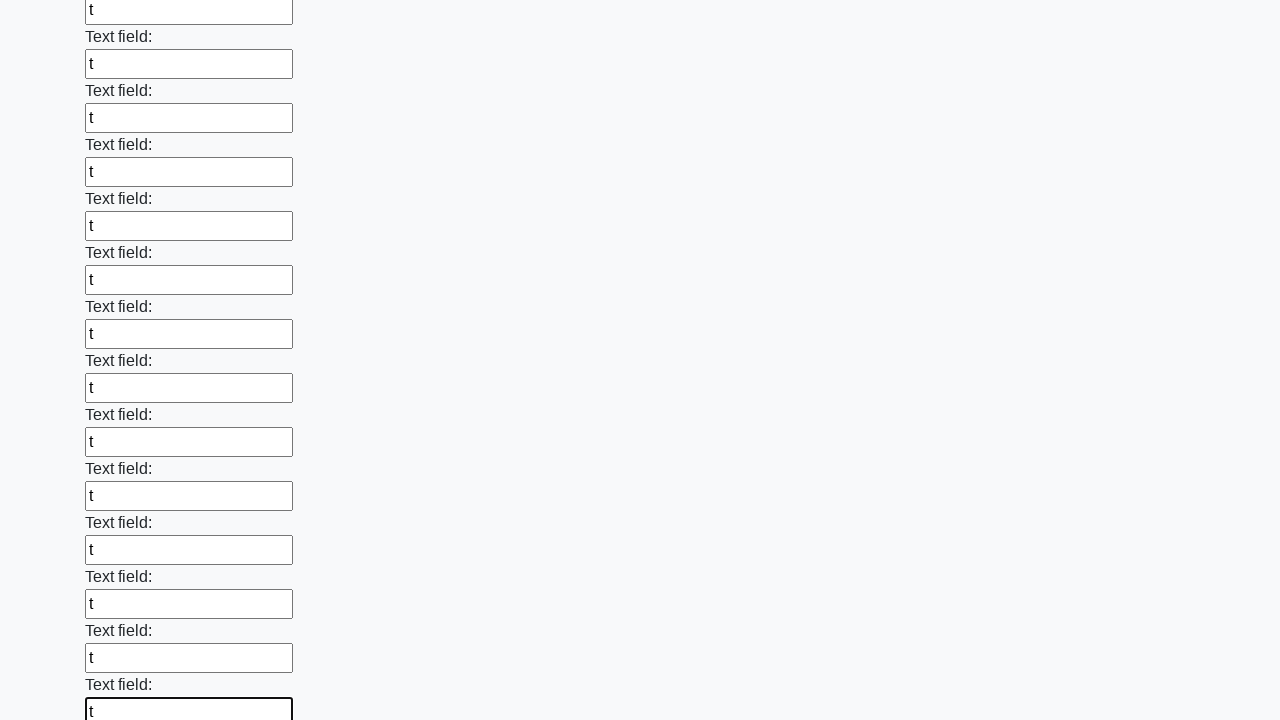

Filled text input field 54 of 100 with 't' on input[type="text"] >> nth=53
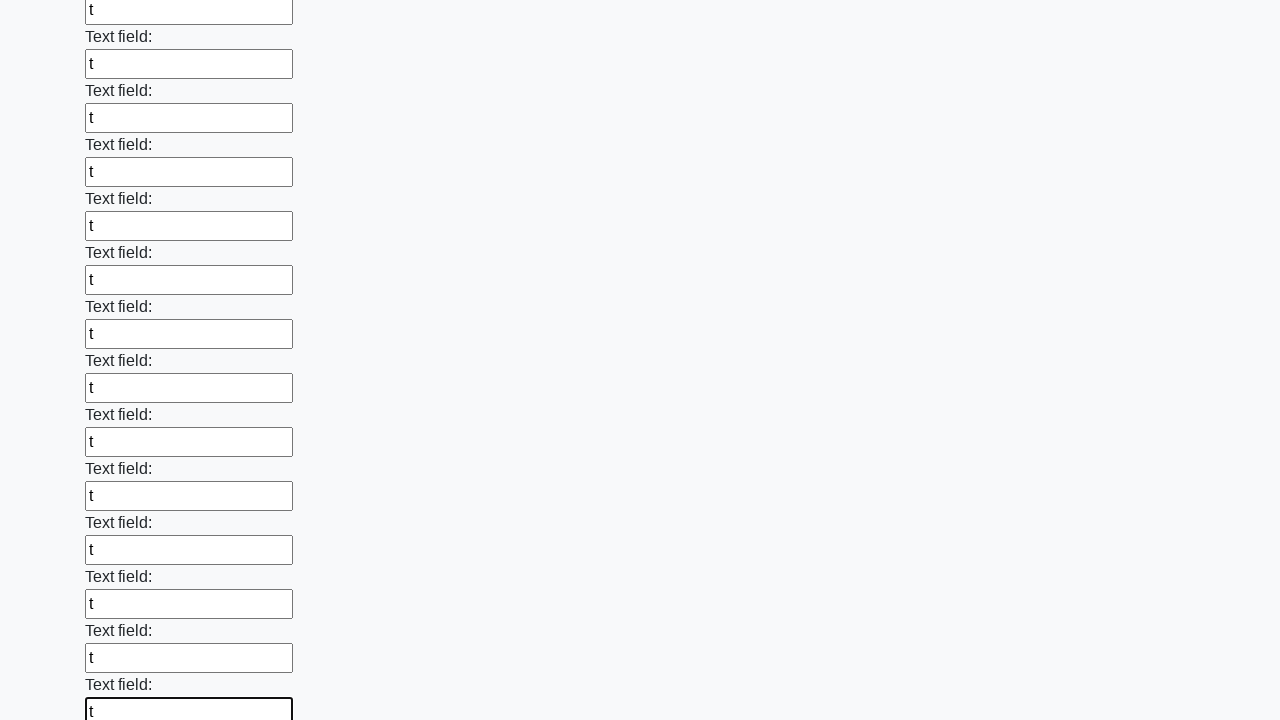

Filled text input field 55 of 100 with 't' on input[type="text"] >> nth=54
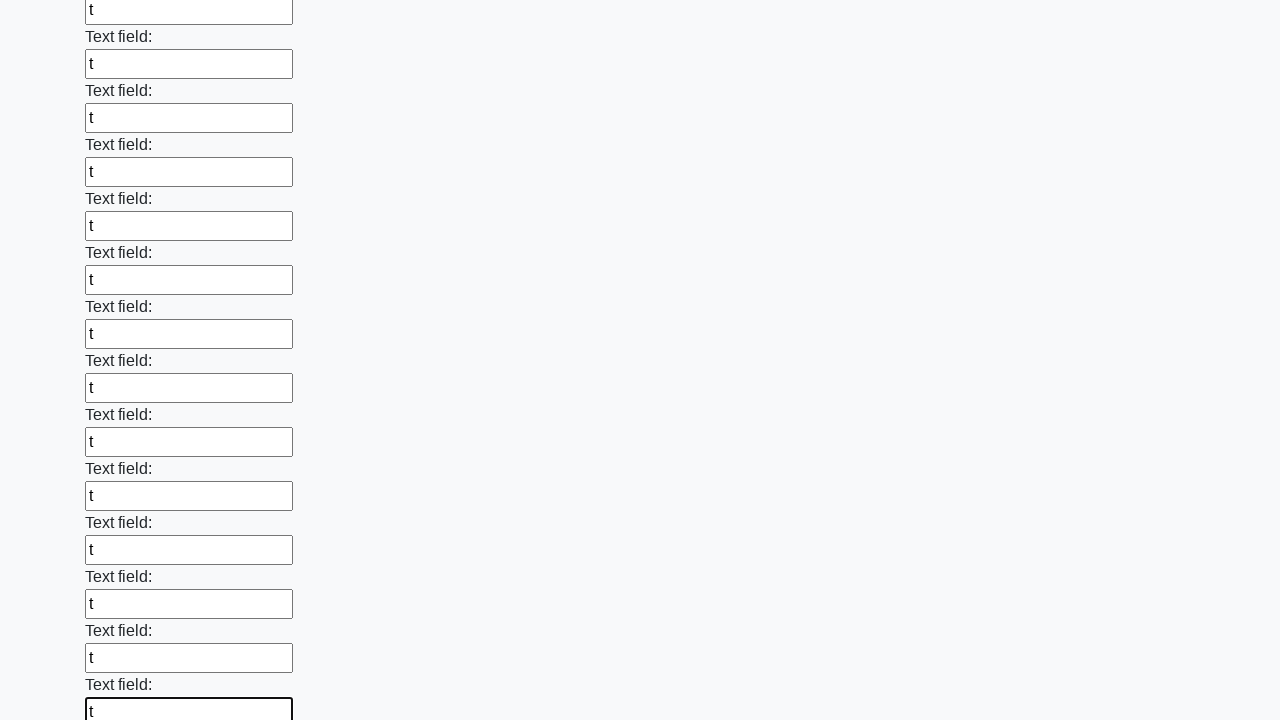

Filled text input field 56 of 100 with 't' on input[type="text"] >> nth=55
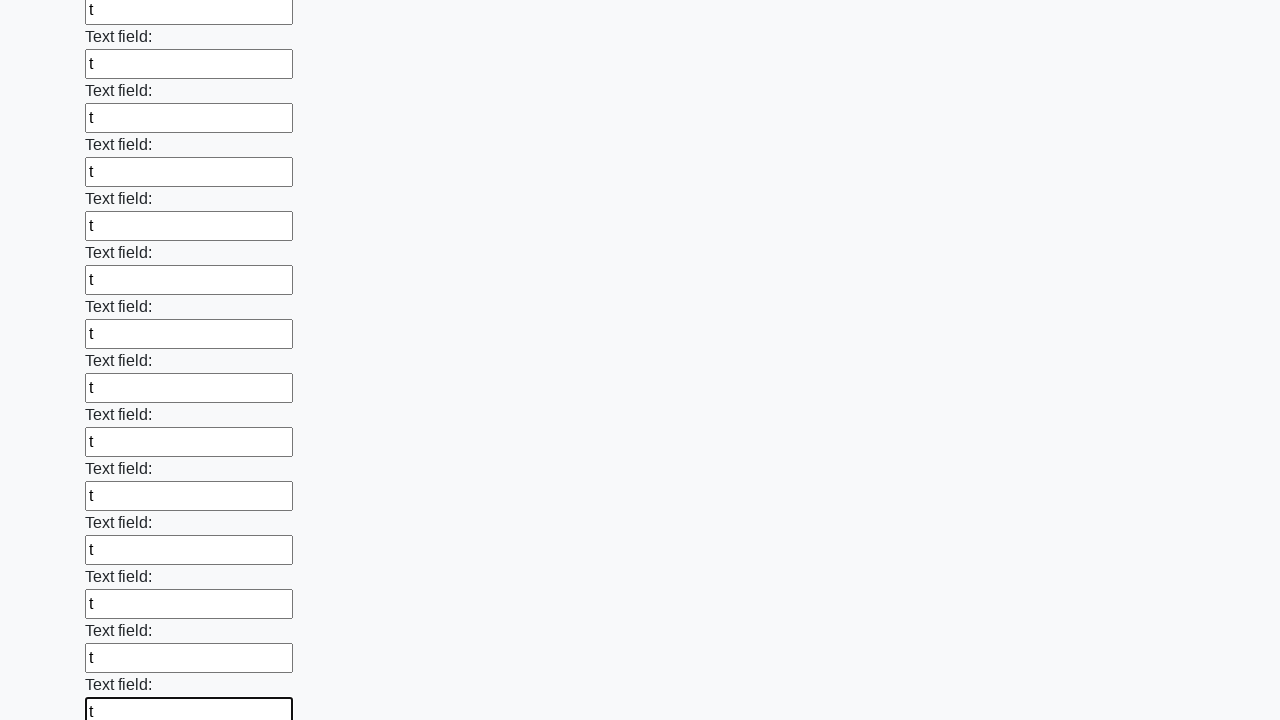

Filled text input field 57 of 100 with 't' on input[type="text"] >> nth=56
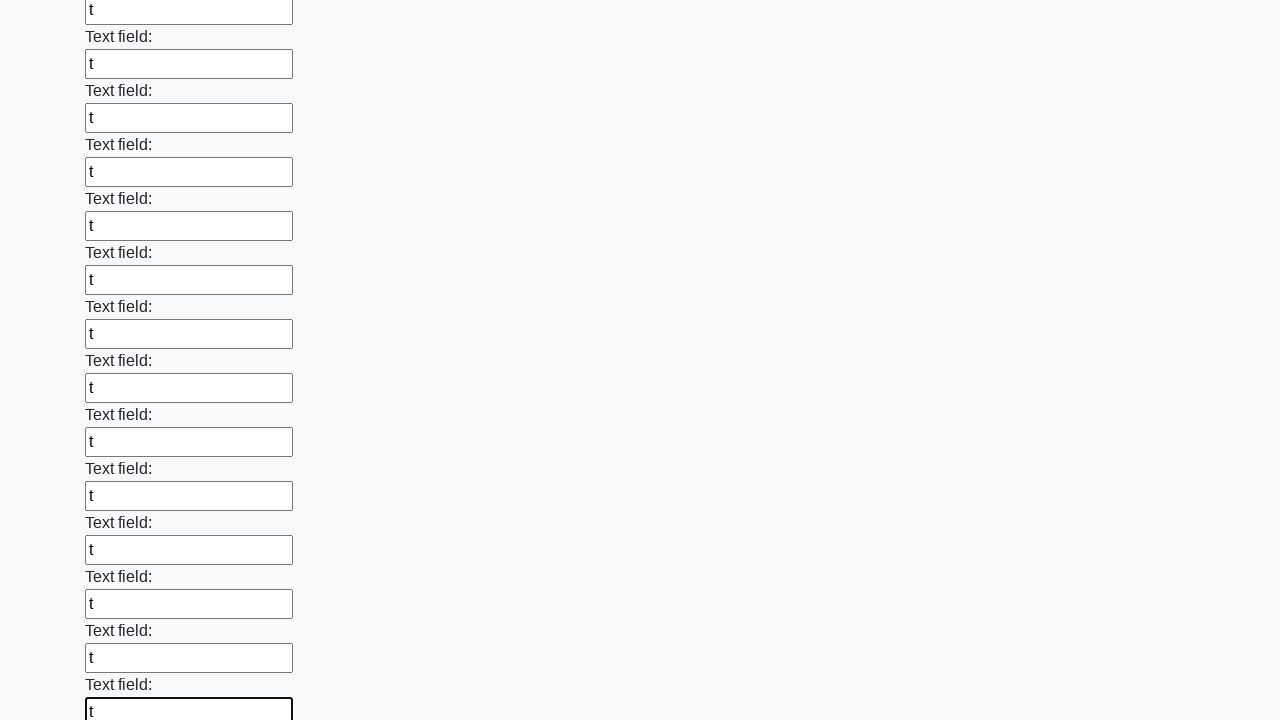

Filled text input field 58 of 100 with 't' on input[type="text"] >> nth=57
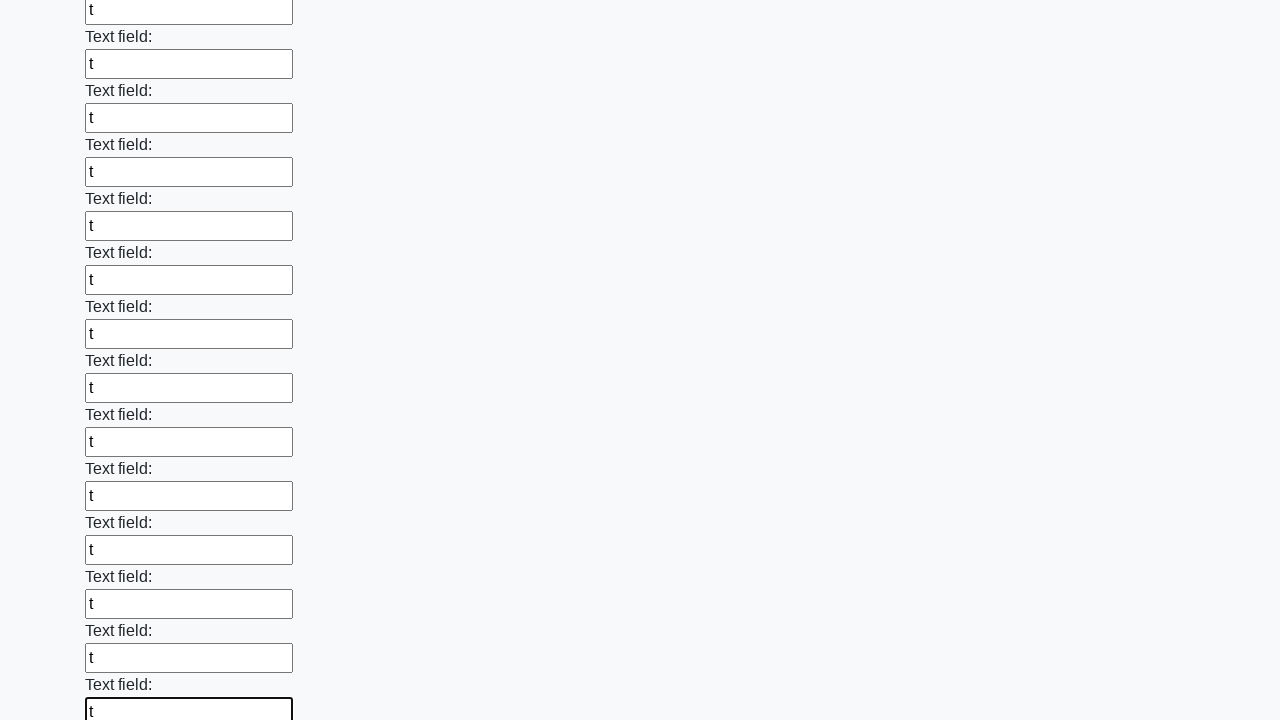

Filled text input field 59 of 100 with 't' on input[type="text"] >> nth=58
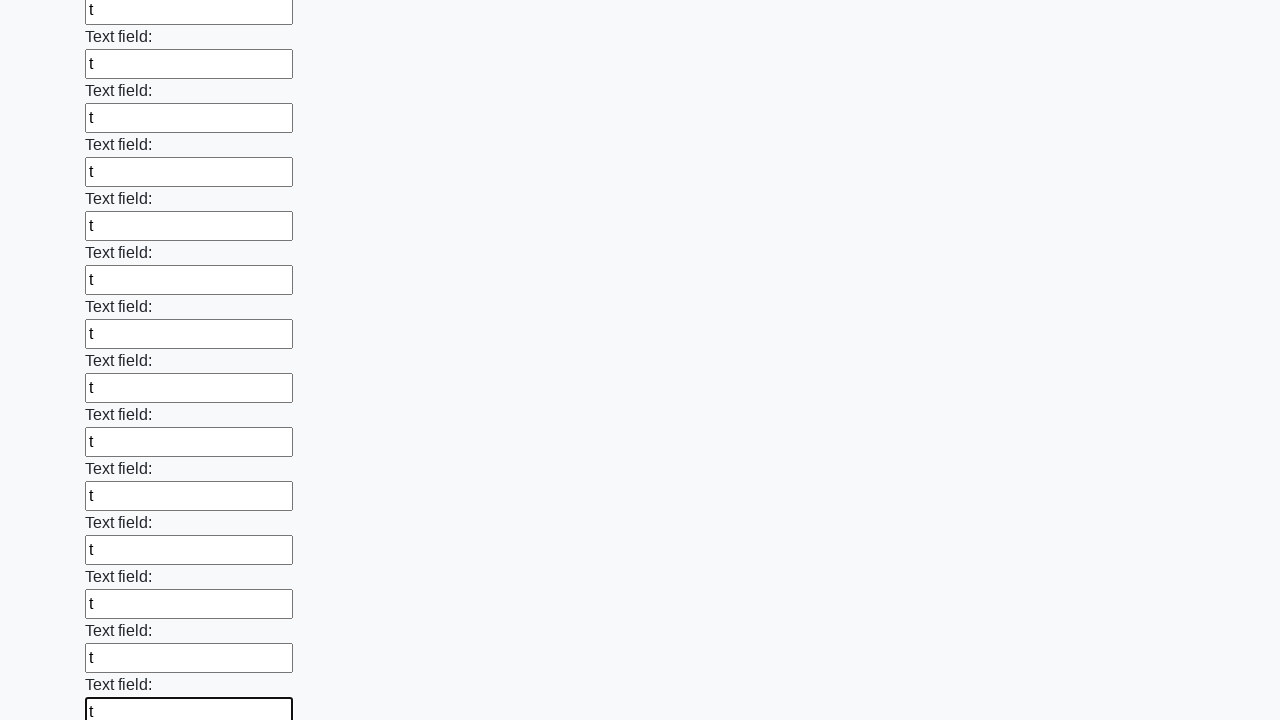

Filled text input field 60 of 100 with 't' on input[type="text"] >> nth=59
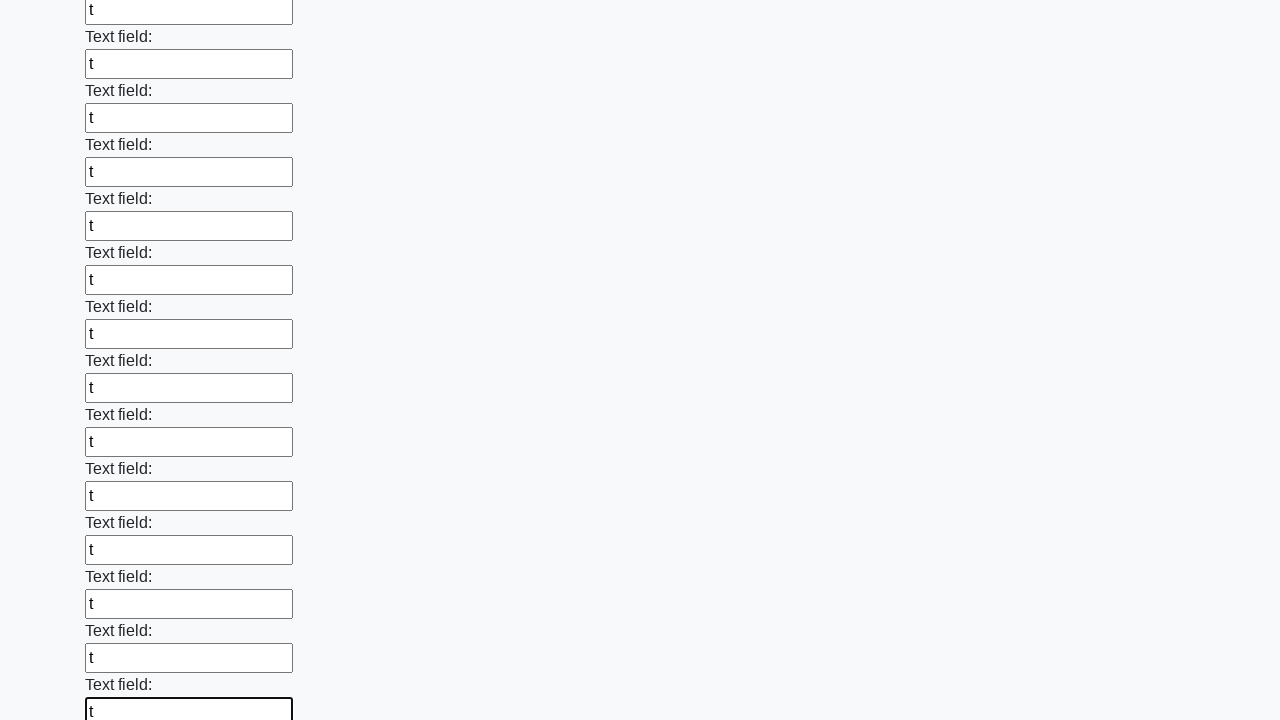

Filled text input field 61 of 100 with 't' on input[type="text"] >> nth=60
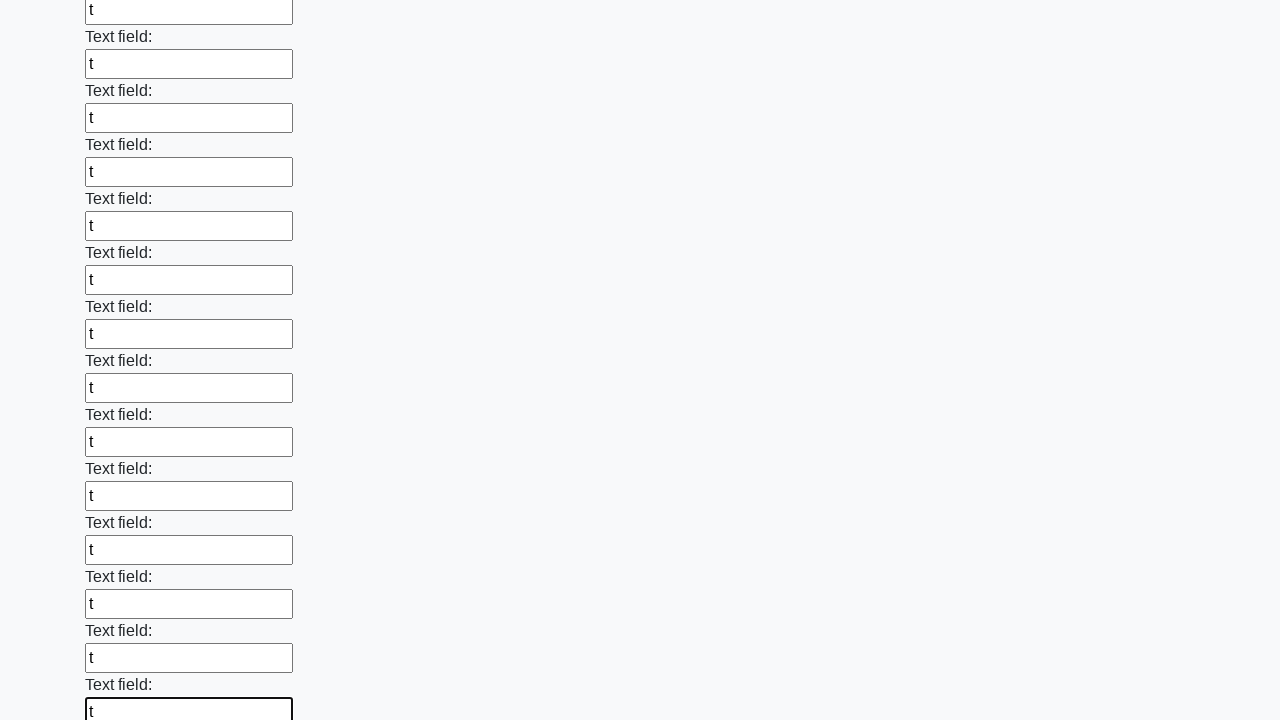

Filled text input field 62 of 100 with 't' on input[type="text"] >> nth=61
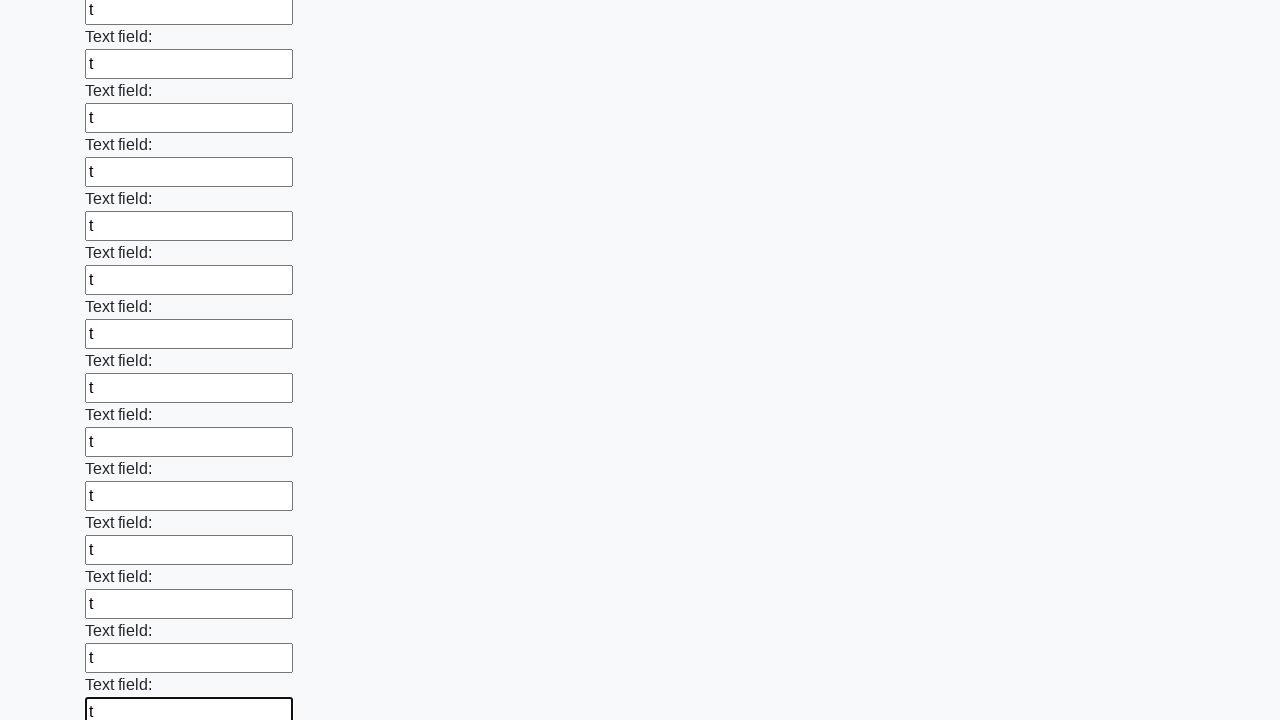

Filled text input field 63 of 100 with 't' on input[type="text"] >> nth=62
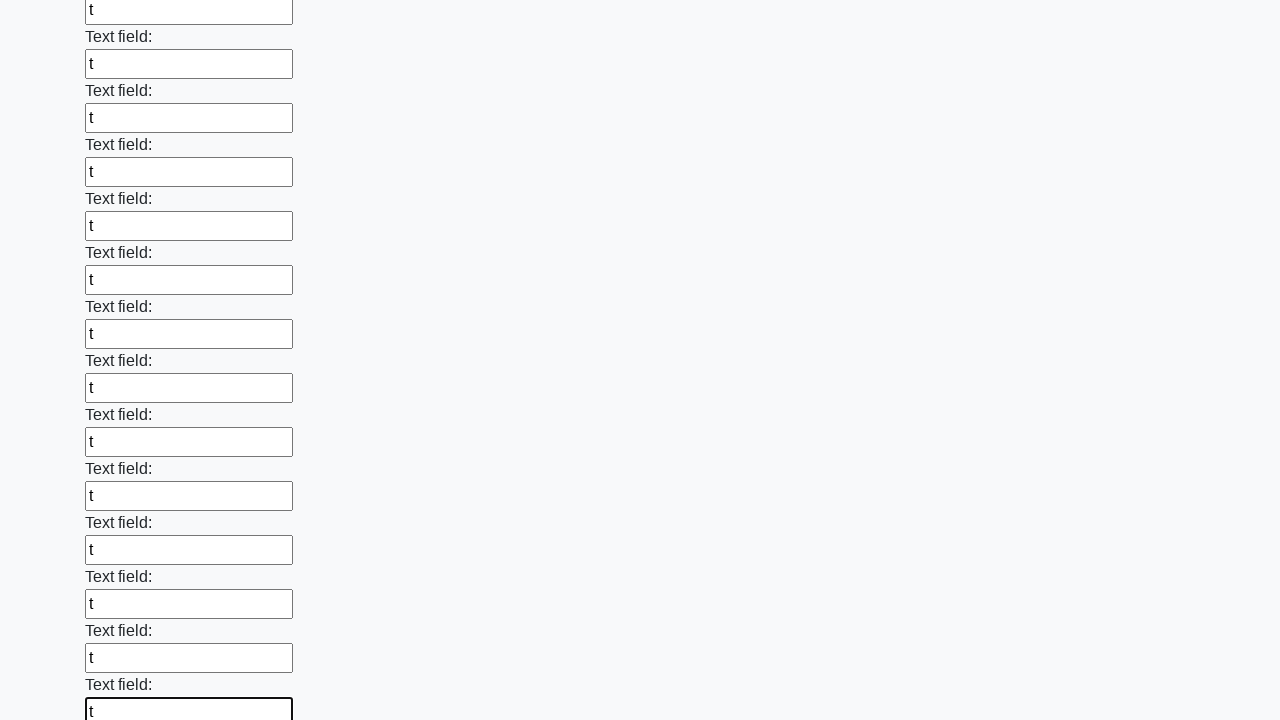

Filled text input field 64 of 100 with 't' on input[type="text"] >> nth=63
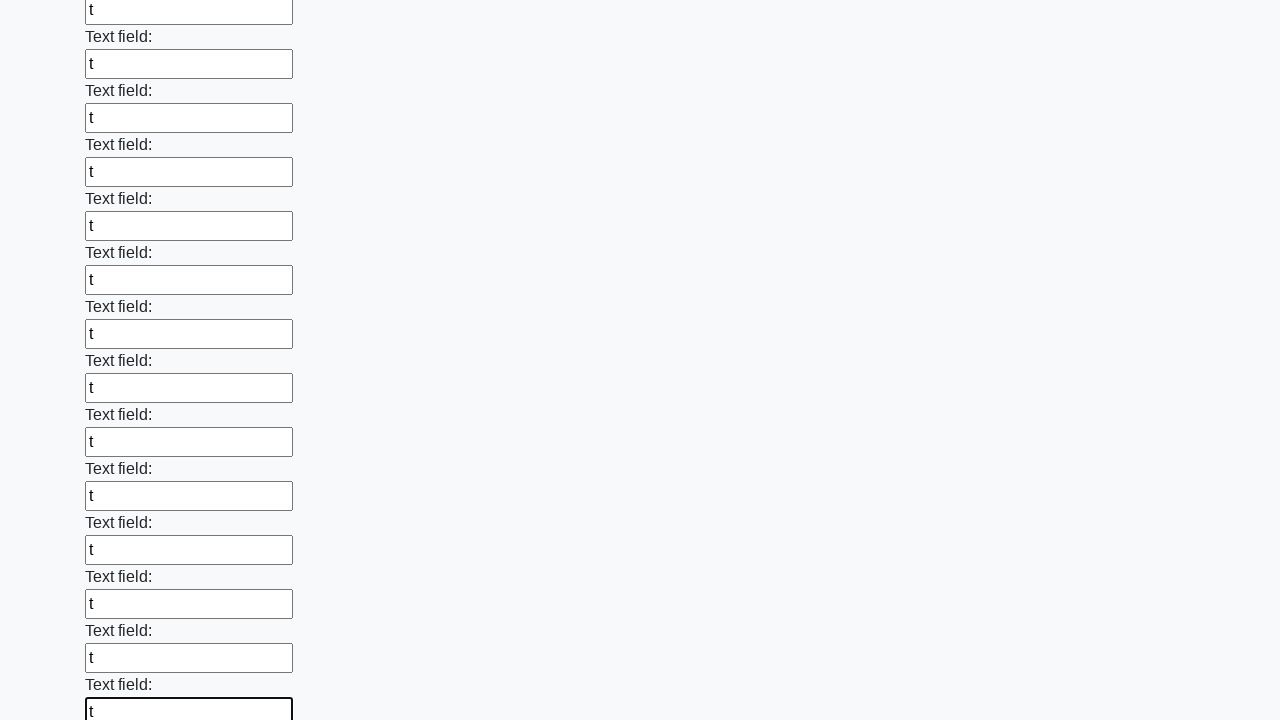

Filled text input field 65 of 100 with 't' on input[type="text"] >> nth=64
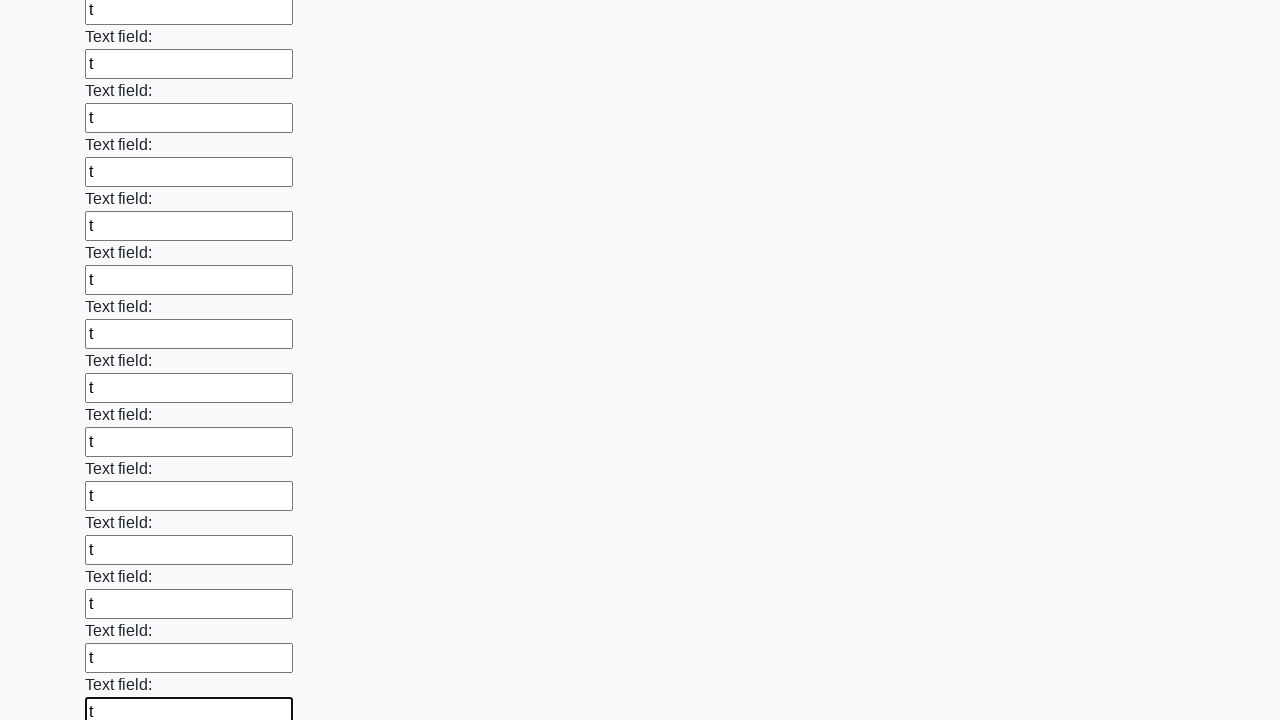

Filled text input field 66 of 100 with 't' on input[type="text"] >> nth=65
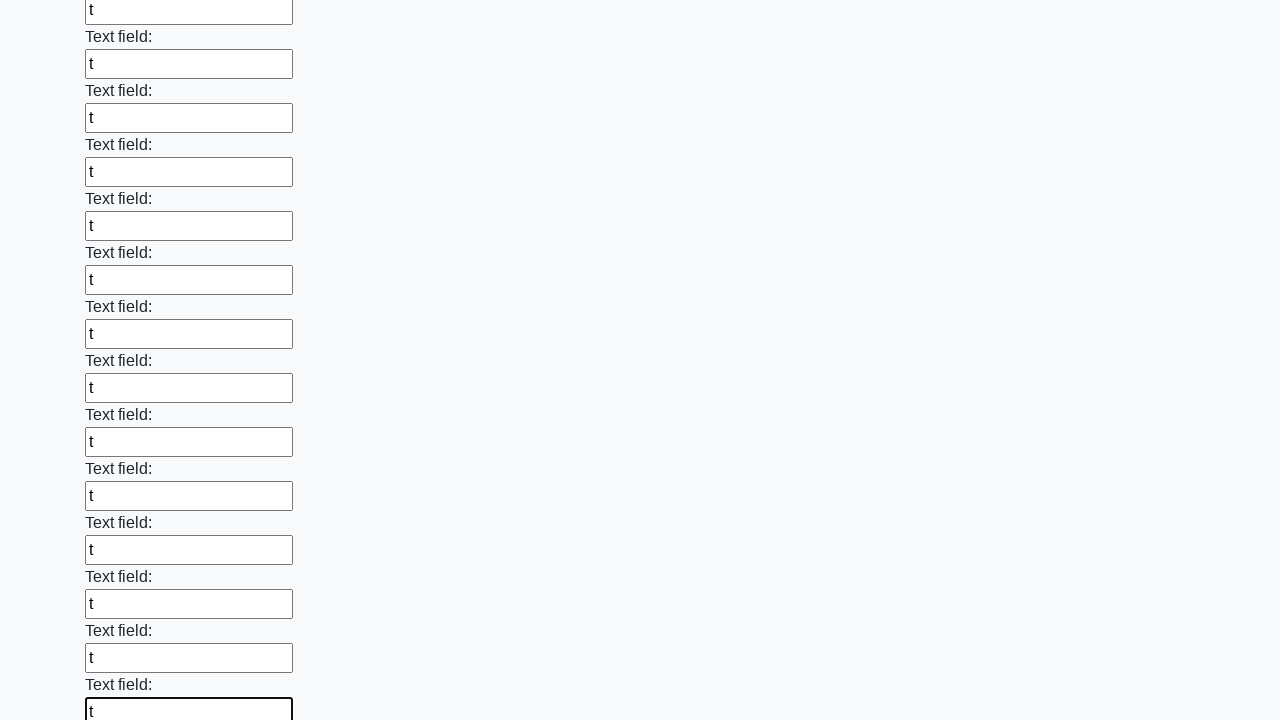

Filled text input field 67 of 100 with 't' on input[type="text"] >> nth=66
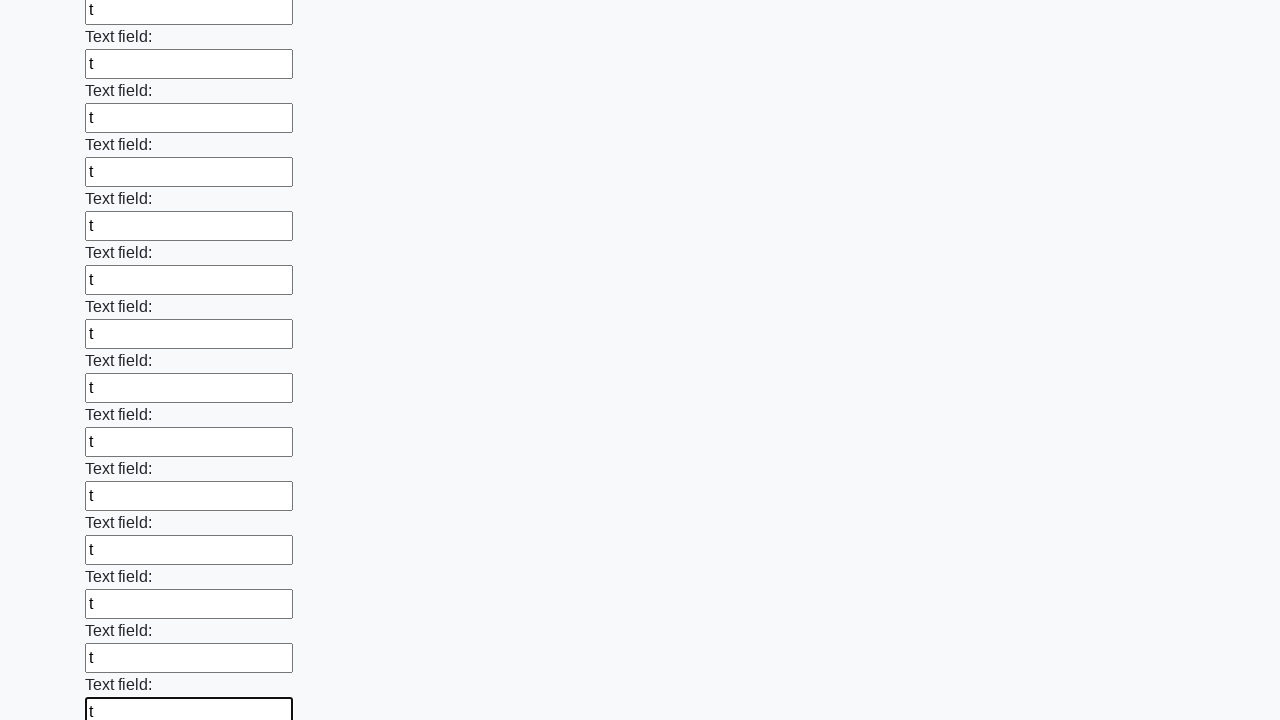

Filled text input field 68 of 100 with 't' on input[type="text"] >> nth=67
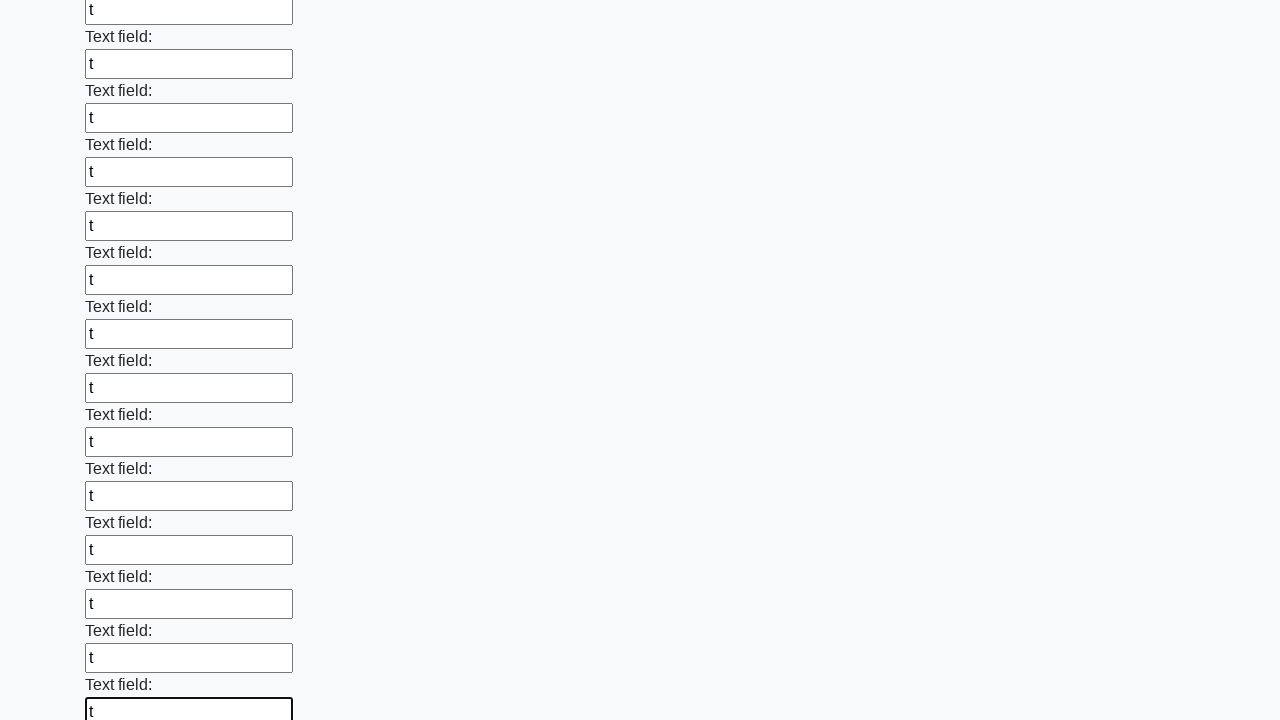

Filled text input field 69 of 100 with 't' on input[type="text"] >> nth=68
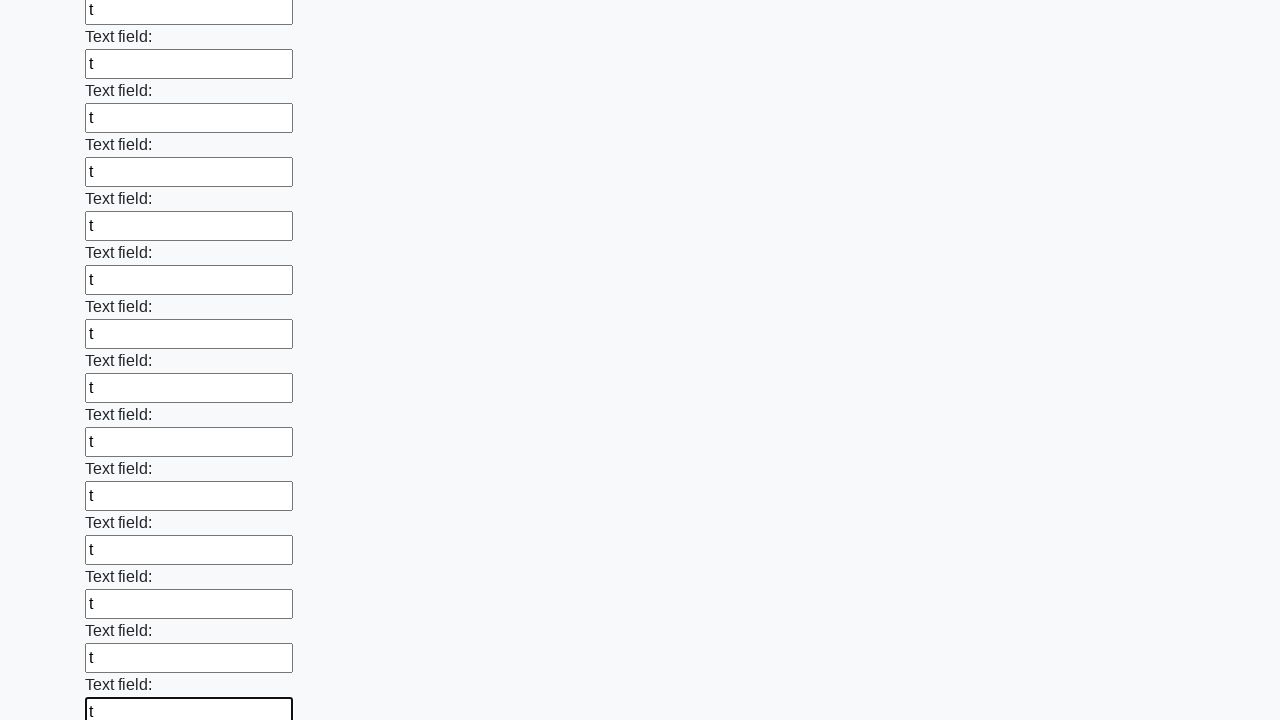

Filled text input field 70 of 100 with 't' on input[type="text"] >> nth=69
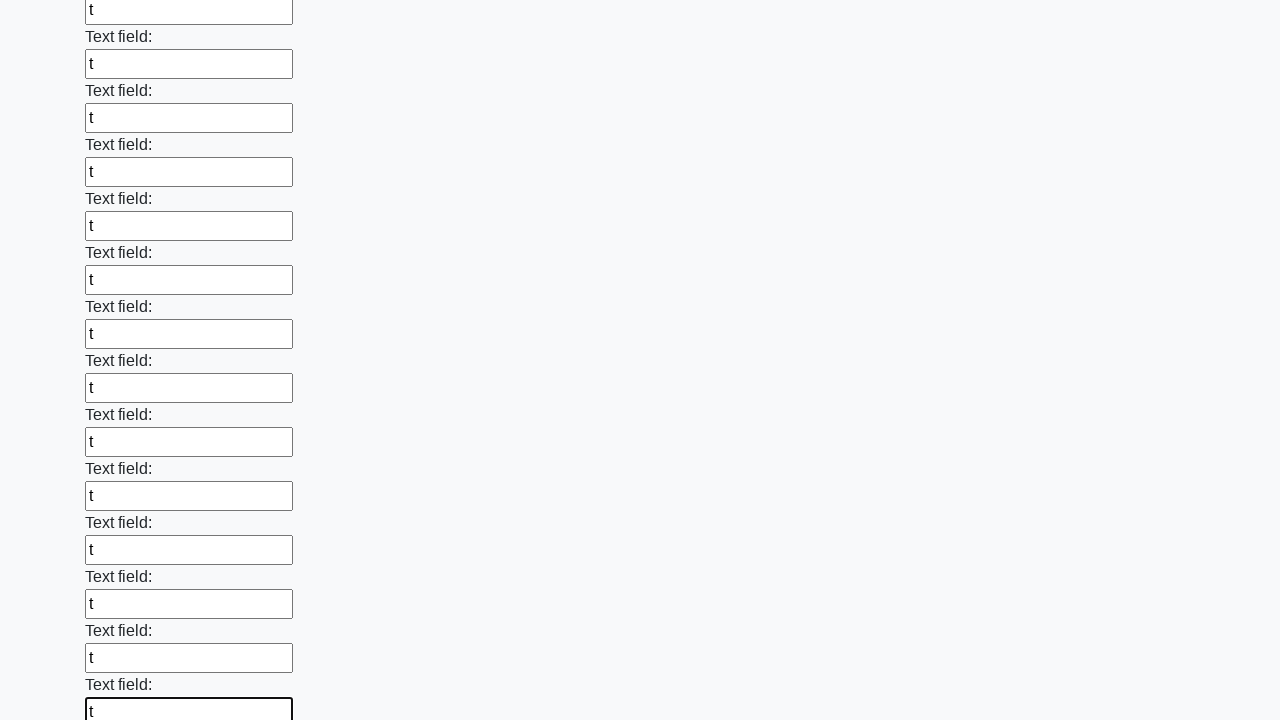

Filled text input field 71 of 100 with 't' on input[type="text"] >> nth=70
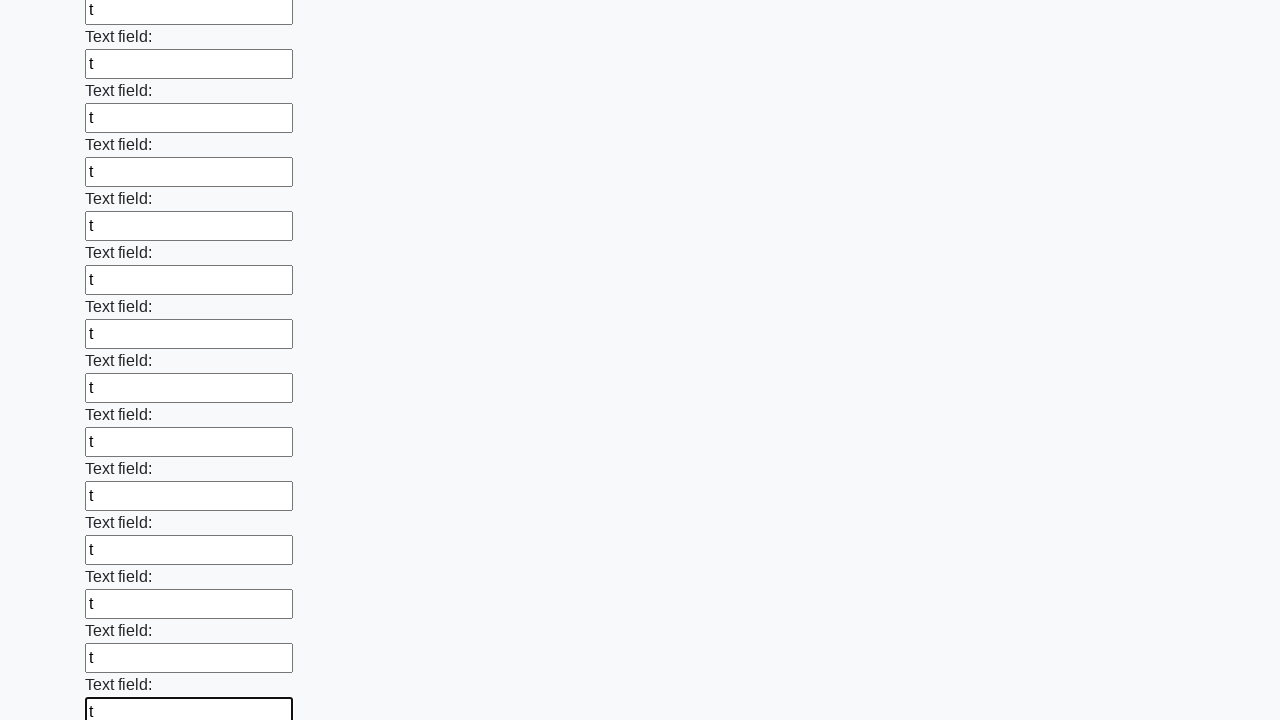

Filled text input field 72 of 100 with 't' on input[type="text"] >> nth=71
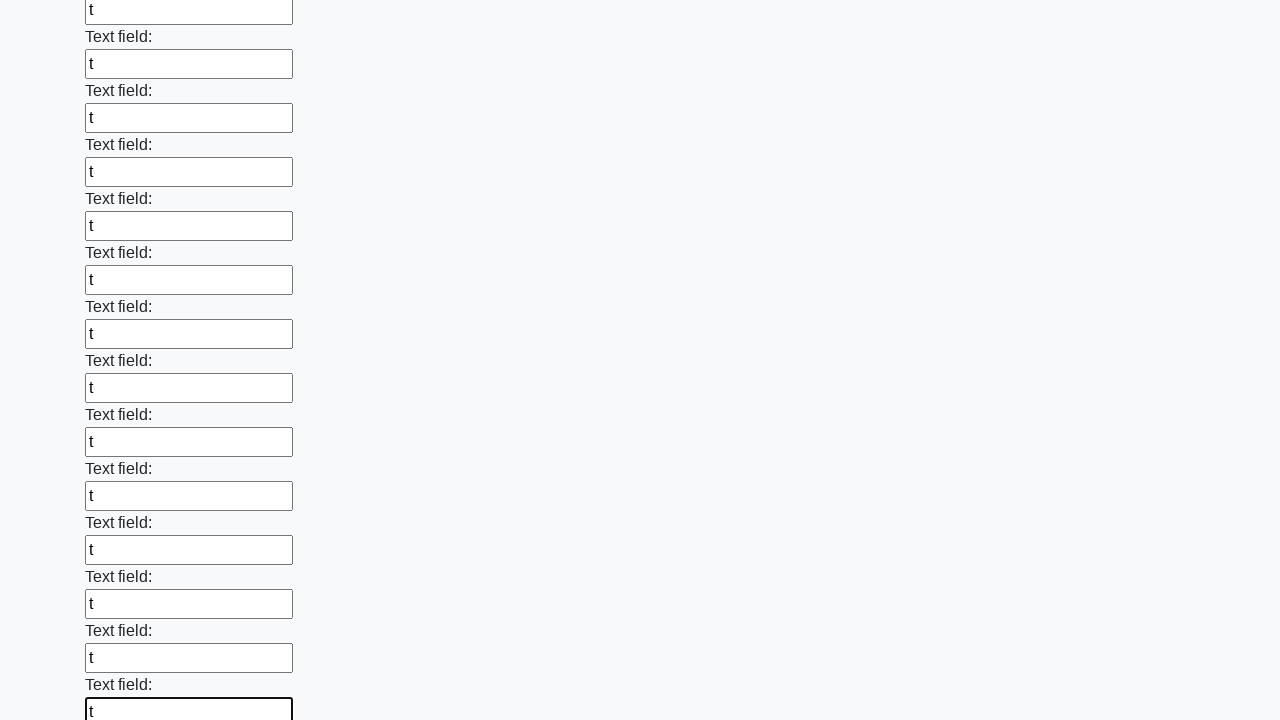

Filled text input field 73 of 100 with 't' on input[type="text"] >> nth=72
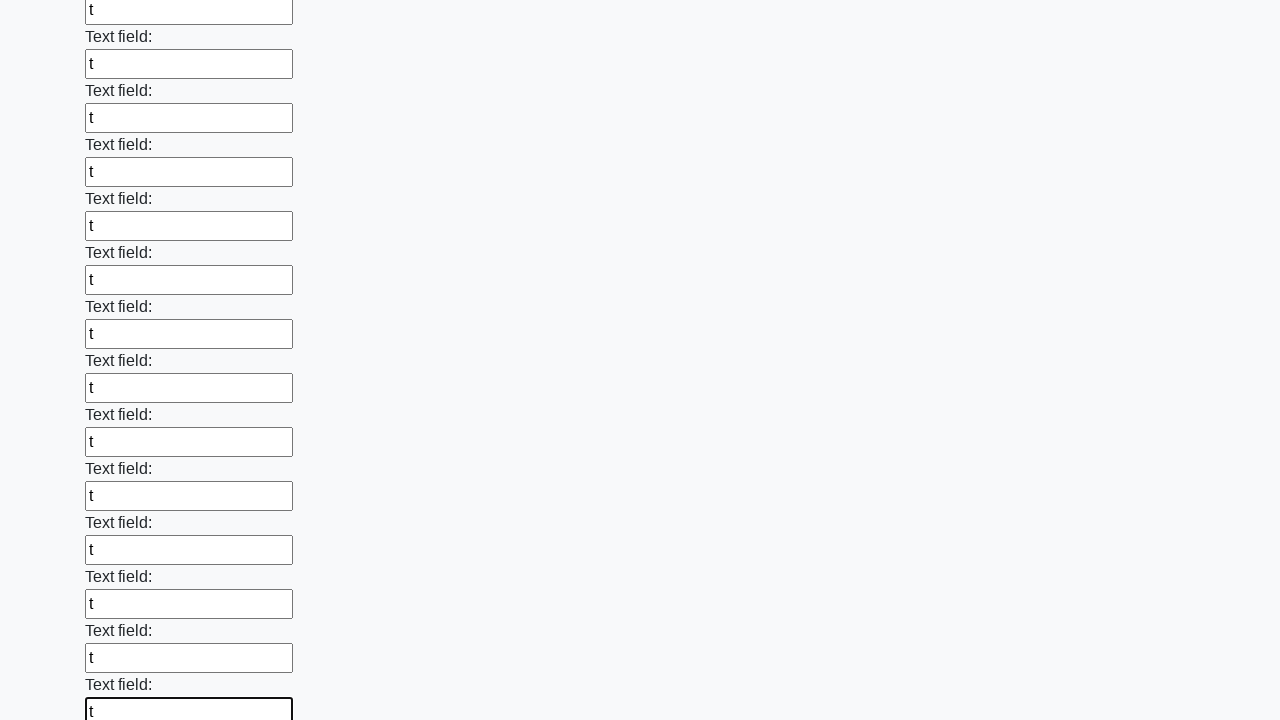

Filled text input field 74 of 100 with 't' on input[type="text"] >> nth=73
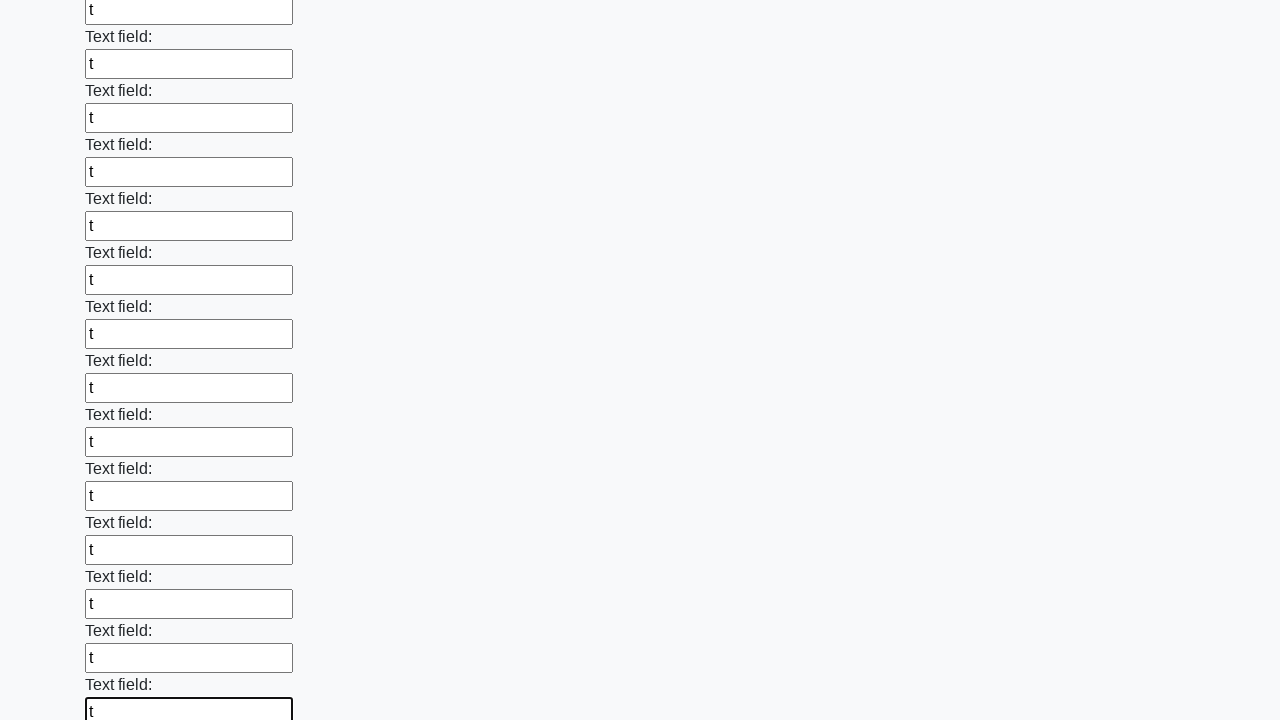

Filled text input field 75 of 100 with 't' on input[type="text"] >> nth=74
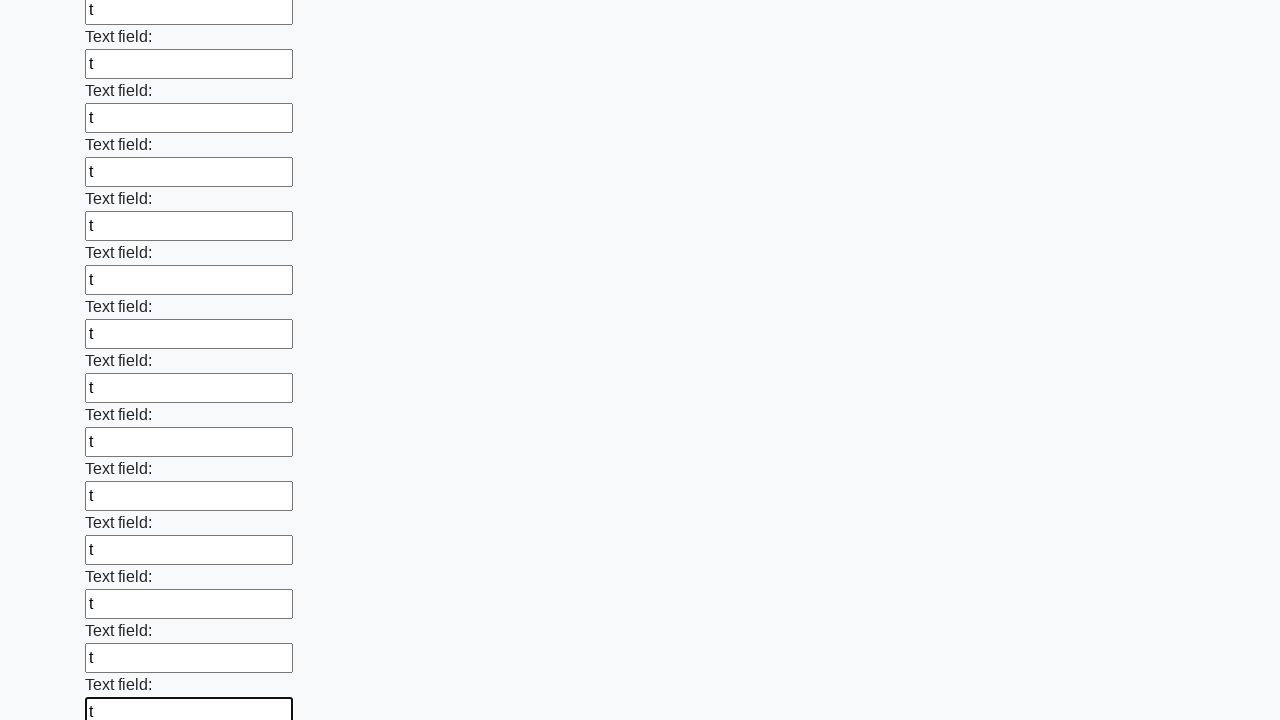

Filled text input field 76 of 100 with 't' on input[type="text"] >> nth=75
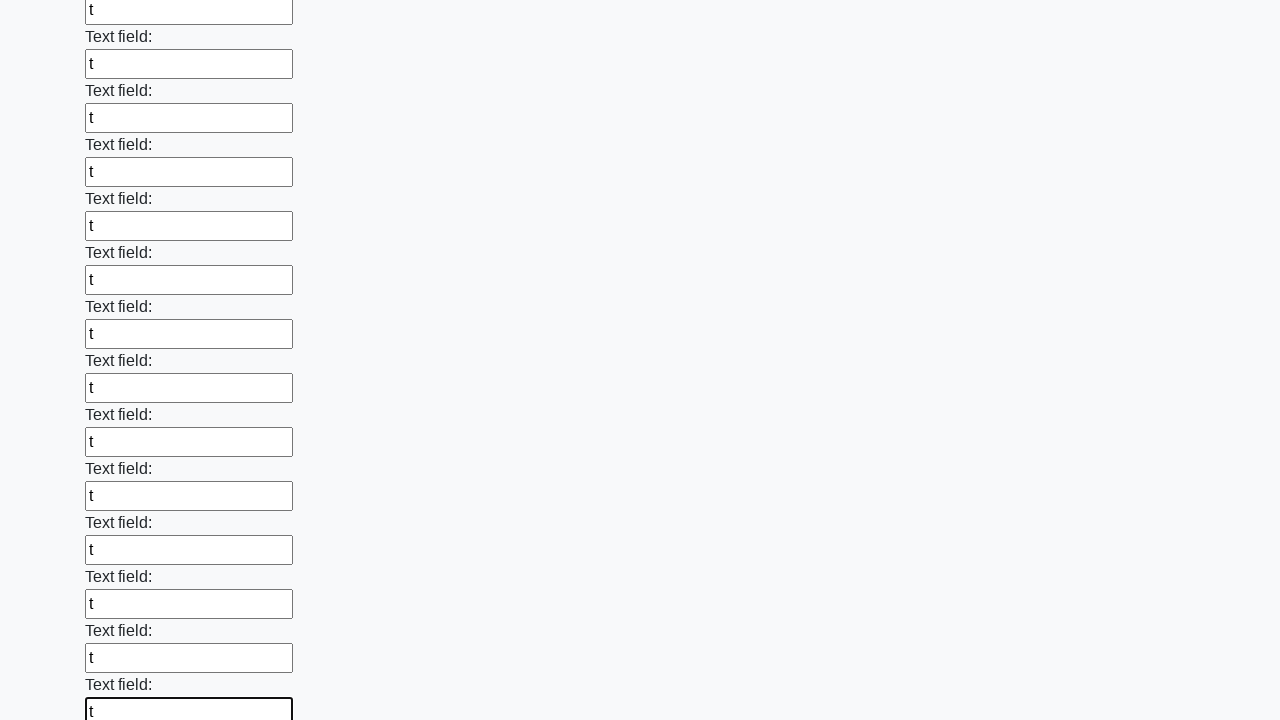

Filled text input field 77 of 100 with 't' on input[type="text"] >> nth=76
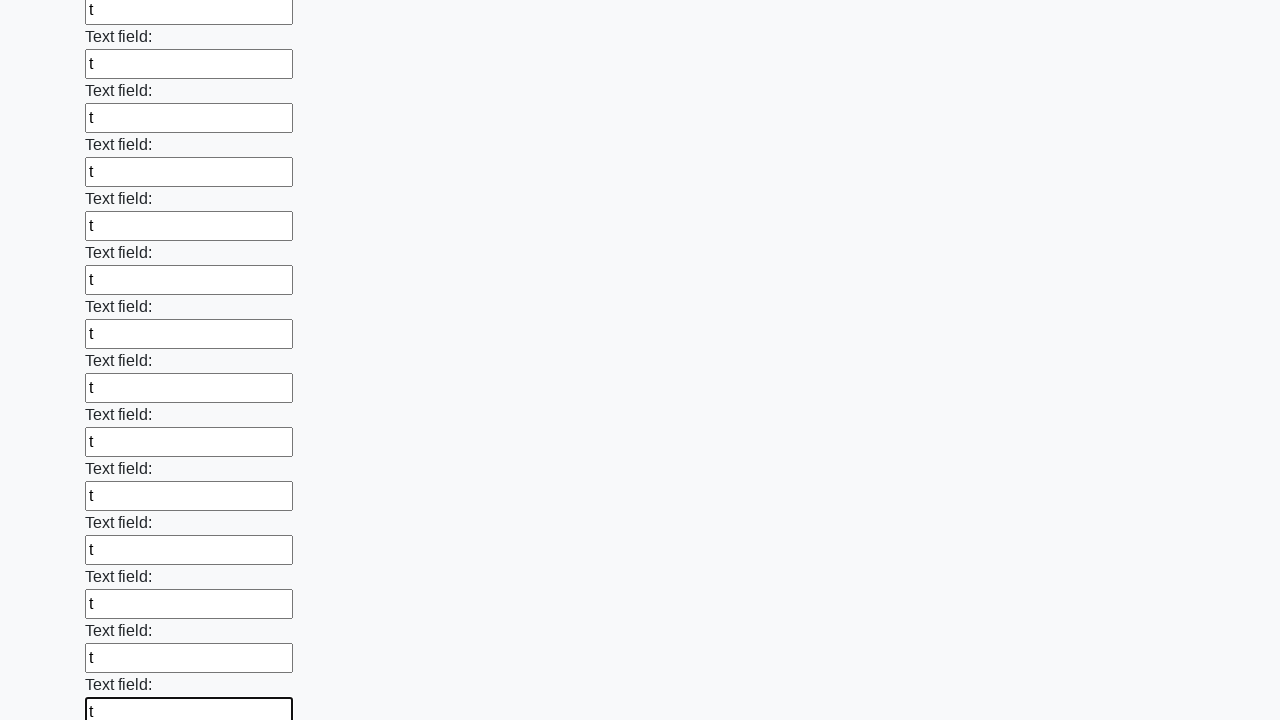

Filled text input field 78 of 100 with 't' on input[type="text"] >> nth=77
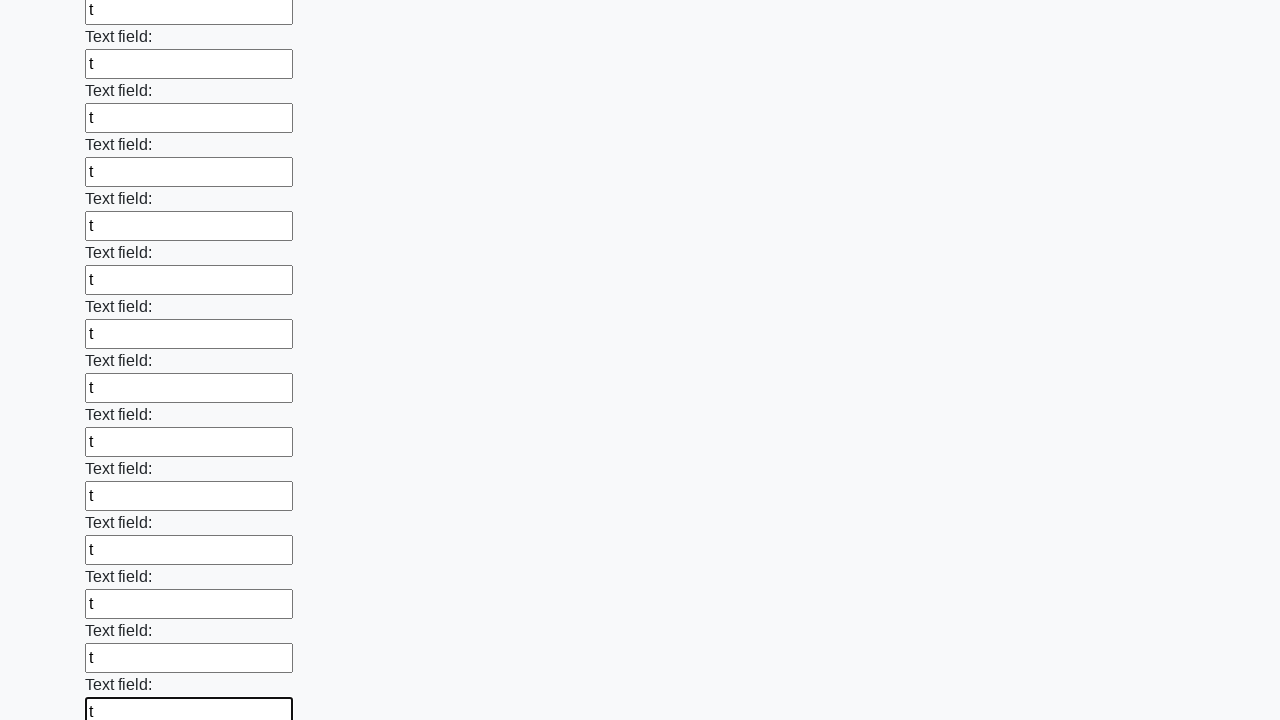

Filled text input field 79 of 100 with 't' on input[type="text"] >> nth=78
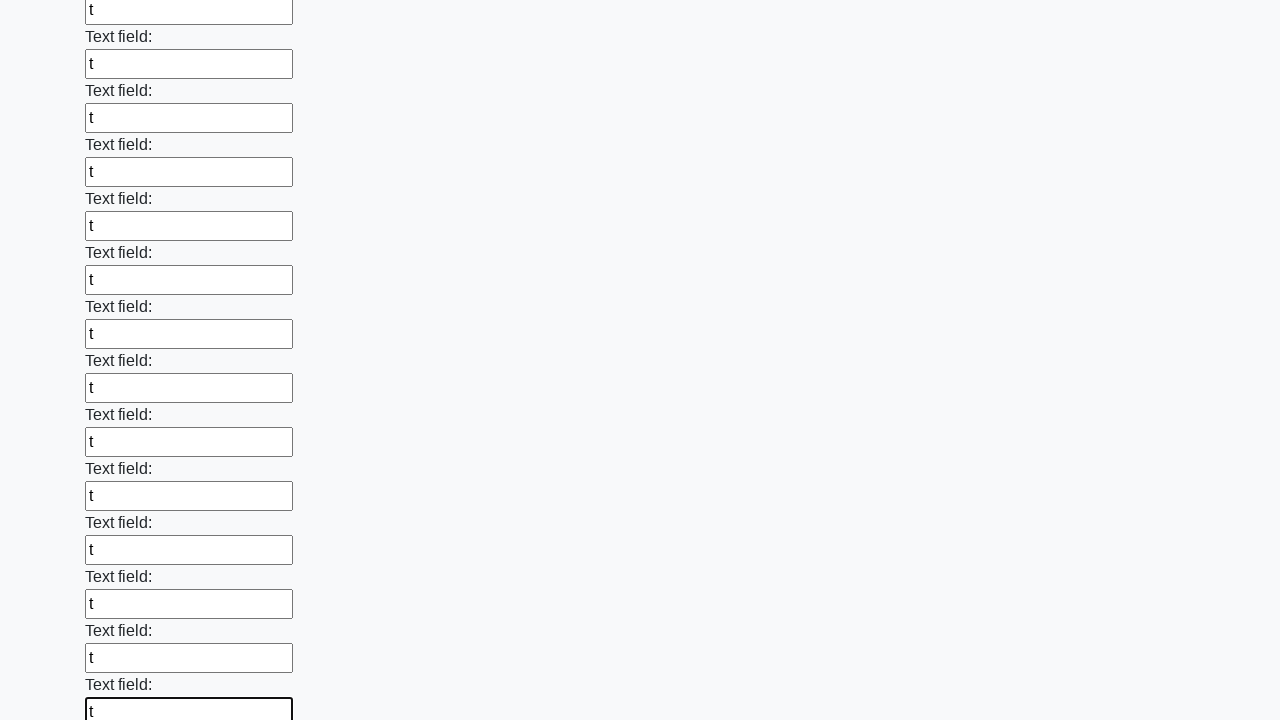

Filled text input field 80 of 100 with 't' on input[type="text"] >> nth=79
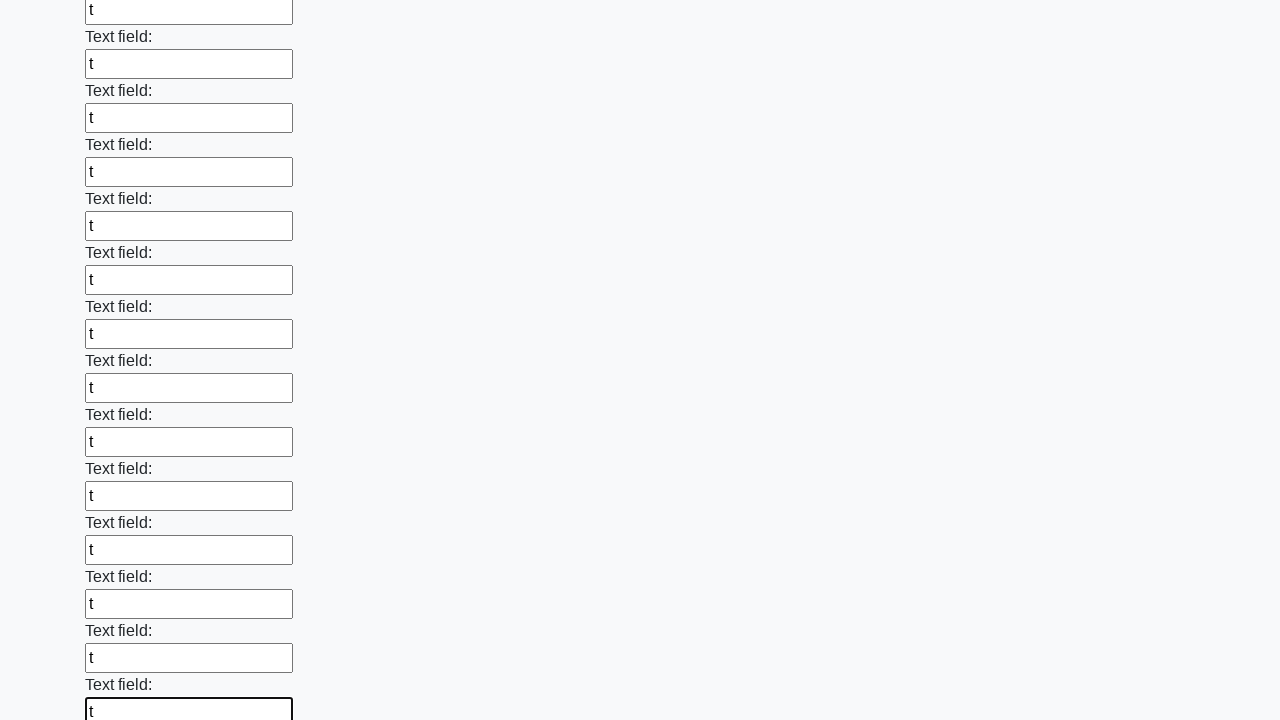

Filled text input field 81 of 100 with 't' on input[type="text"] >> nth=80
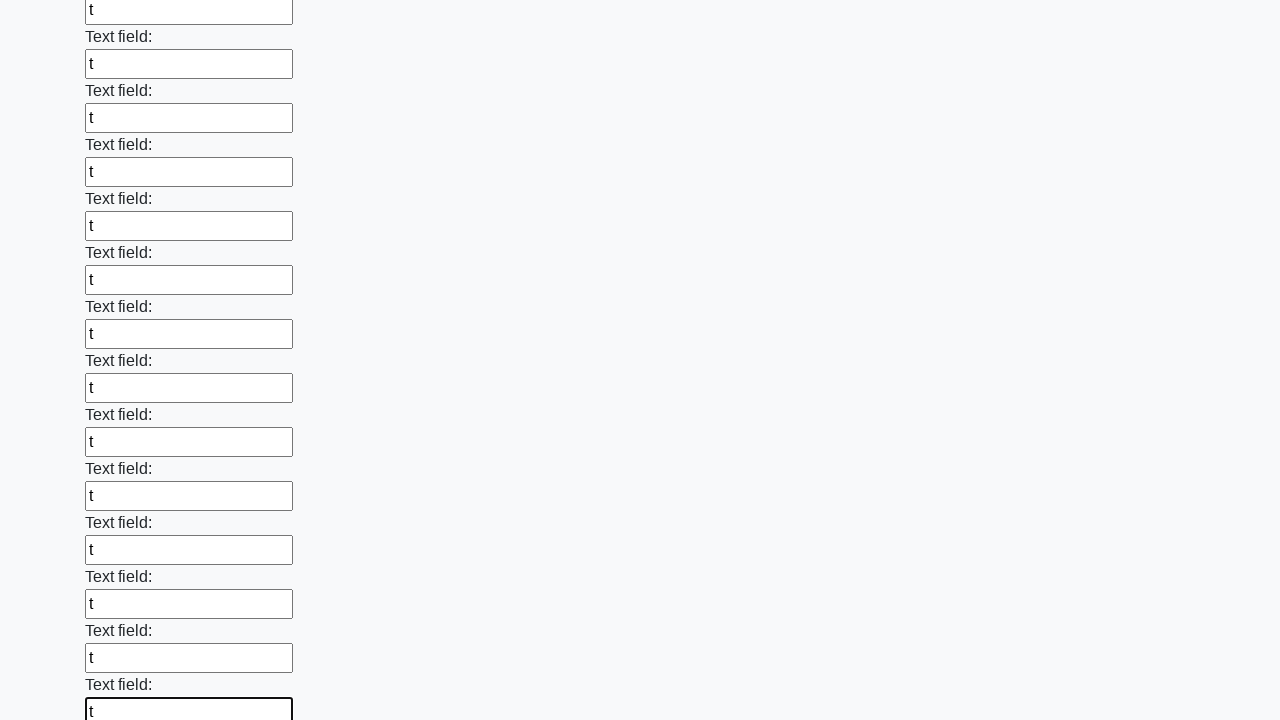

Filled text input field 82 of 100 with 't' on input[type="text"] >> nth=81
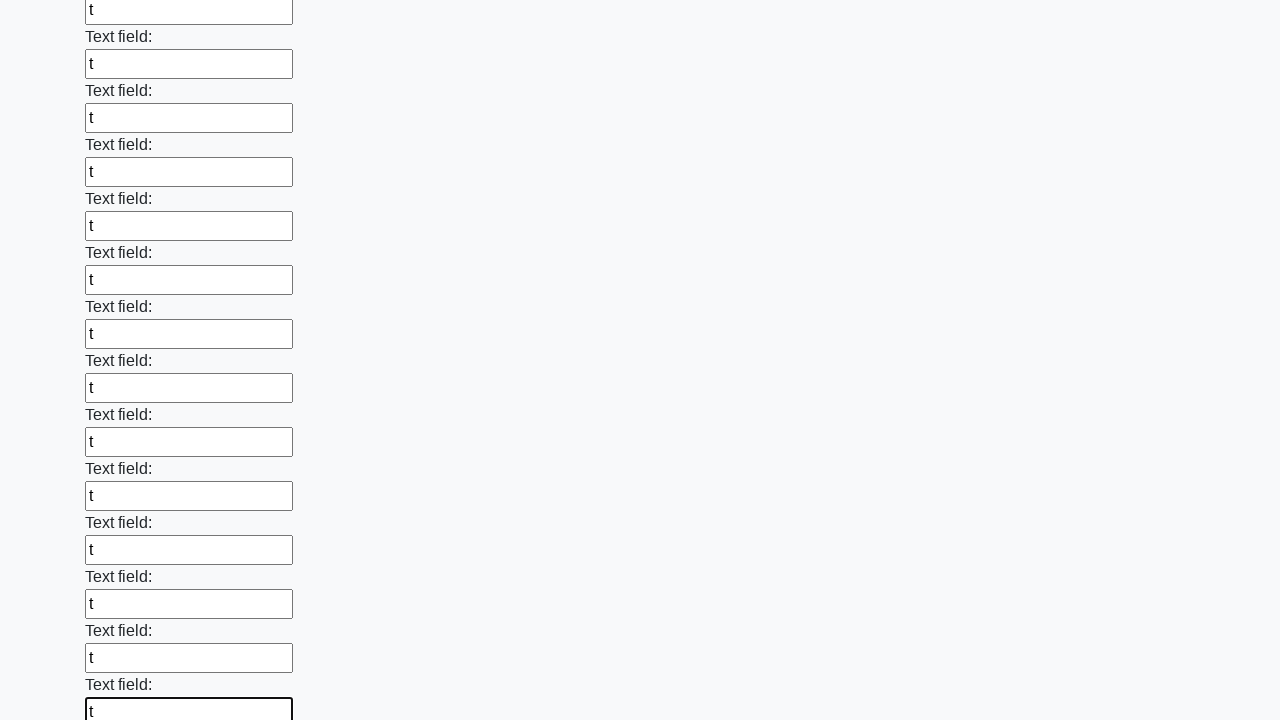

Filled text input field 83 of 100 with 't' on input[type="text"] >> nth=82
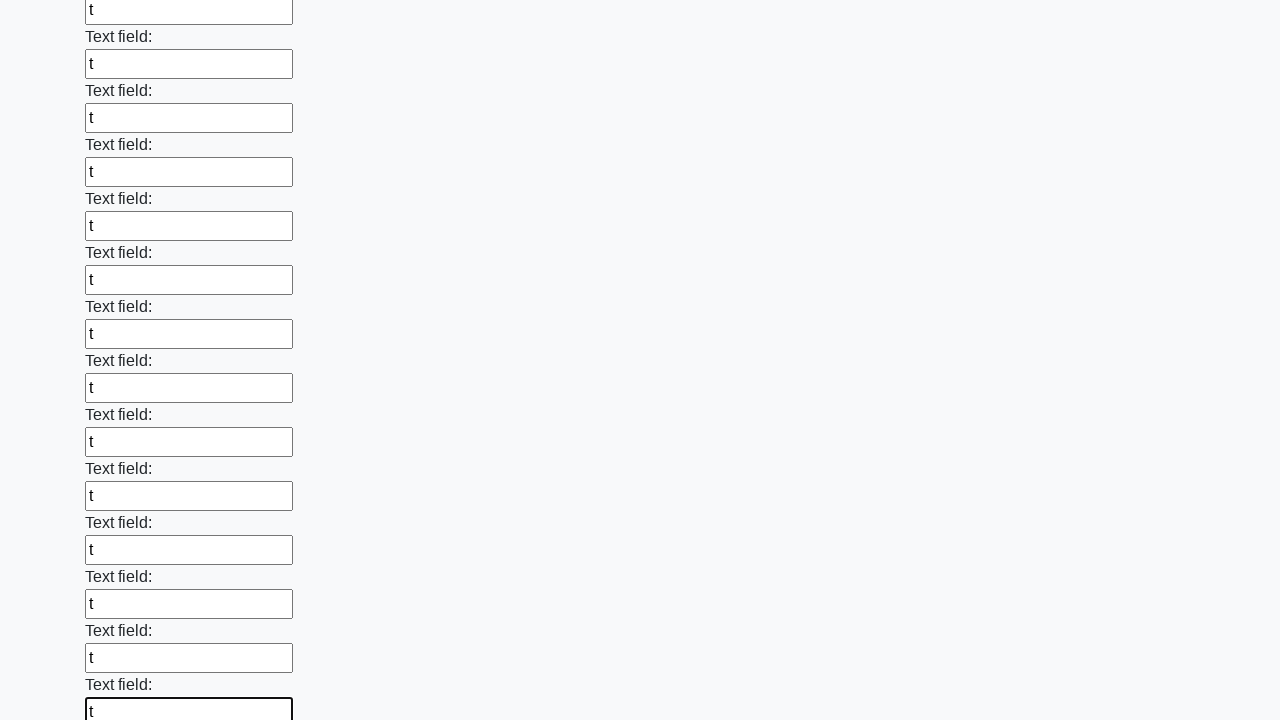

Filled text input field 84 of 100 with 't' on input[type="text"] >> nth=83
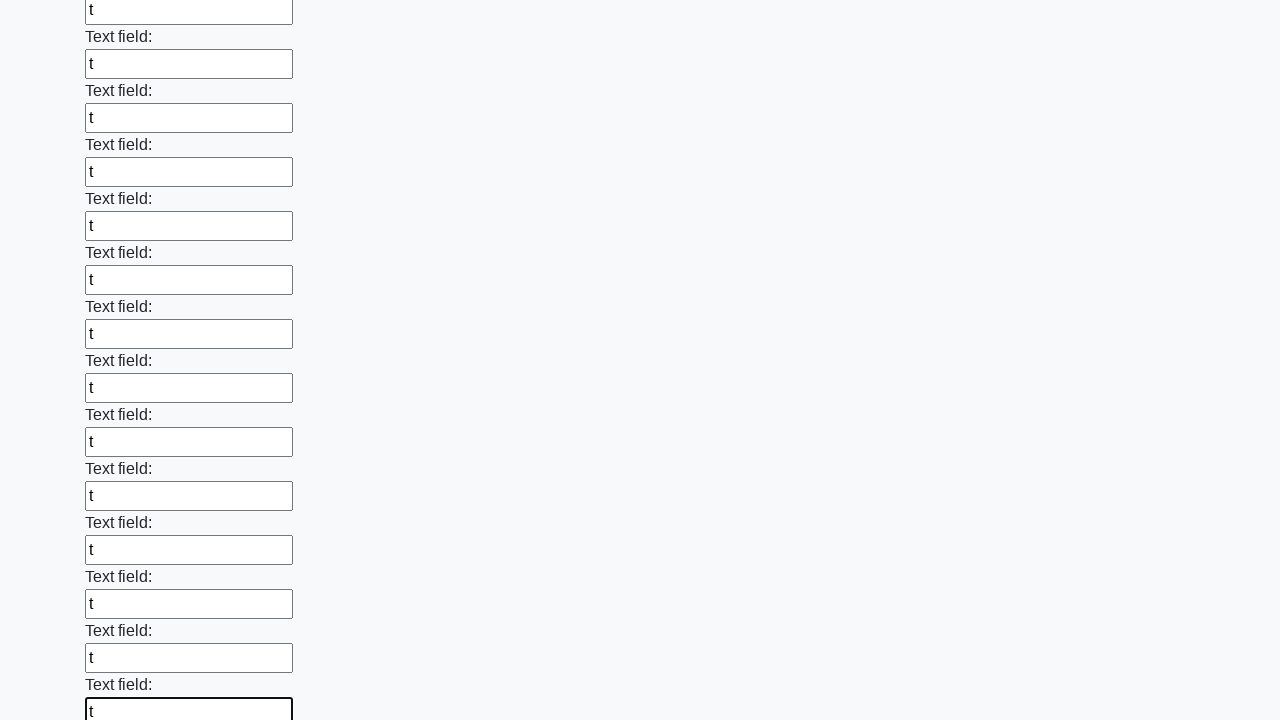

Filled text input field 85 of 100 with 't' on input[type="text"] >> nth=84
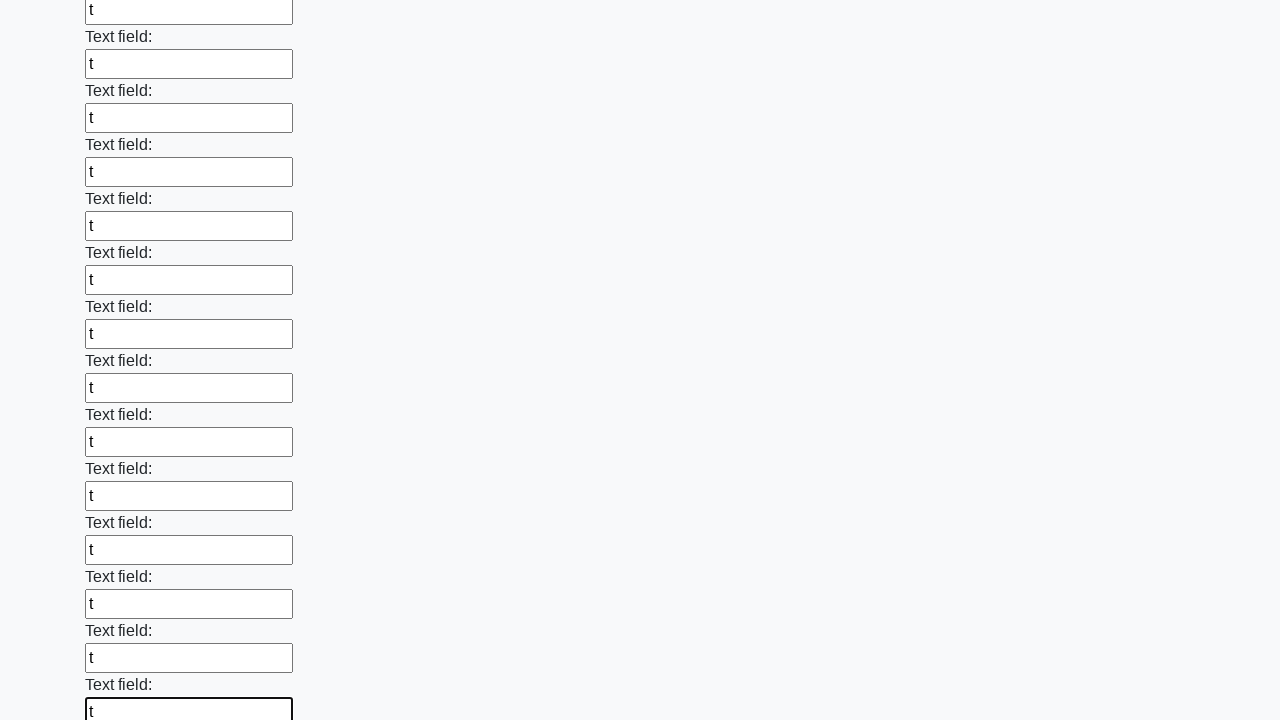

Filled text input field 86 of 100 with 't' on input[type="text"] >> nth=85
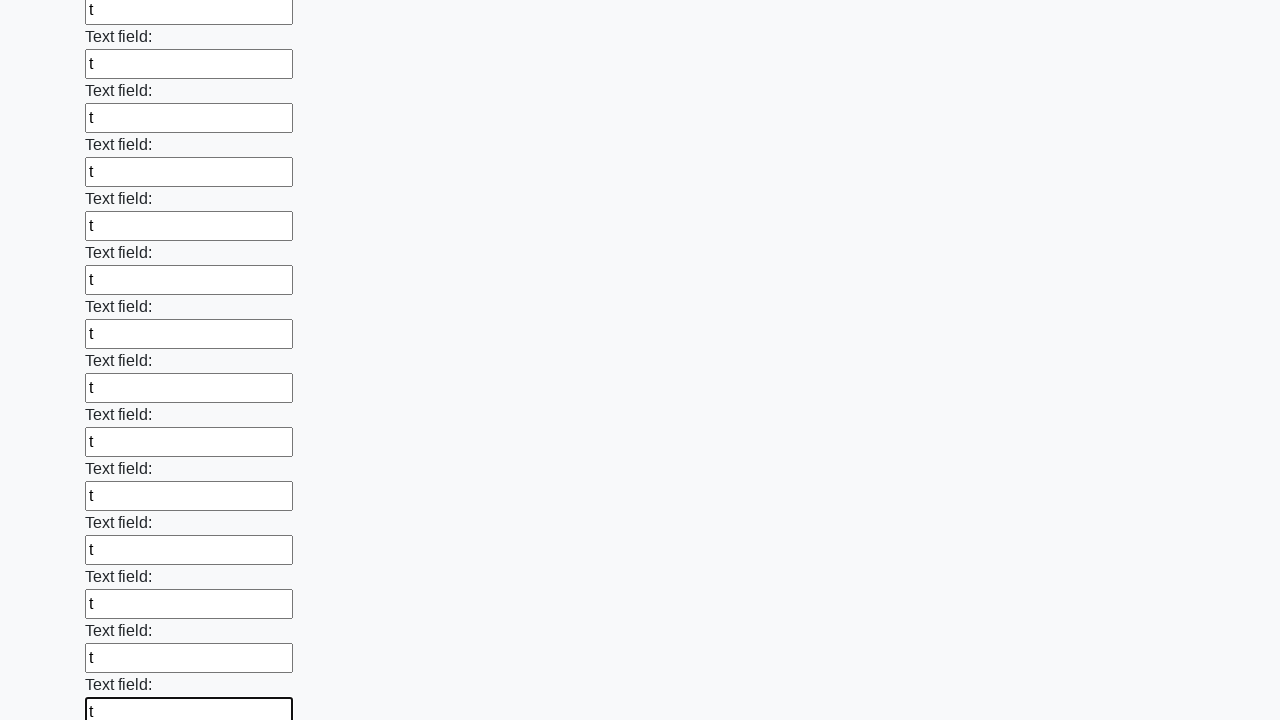

Filled text input field 87 of 100 with 't' on input[type="text"] >> nth=86
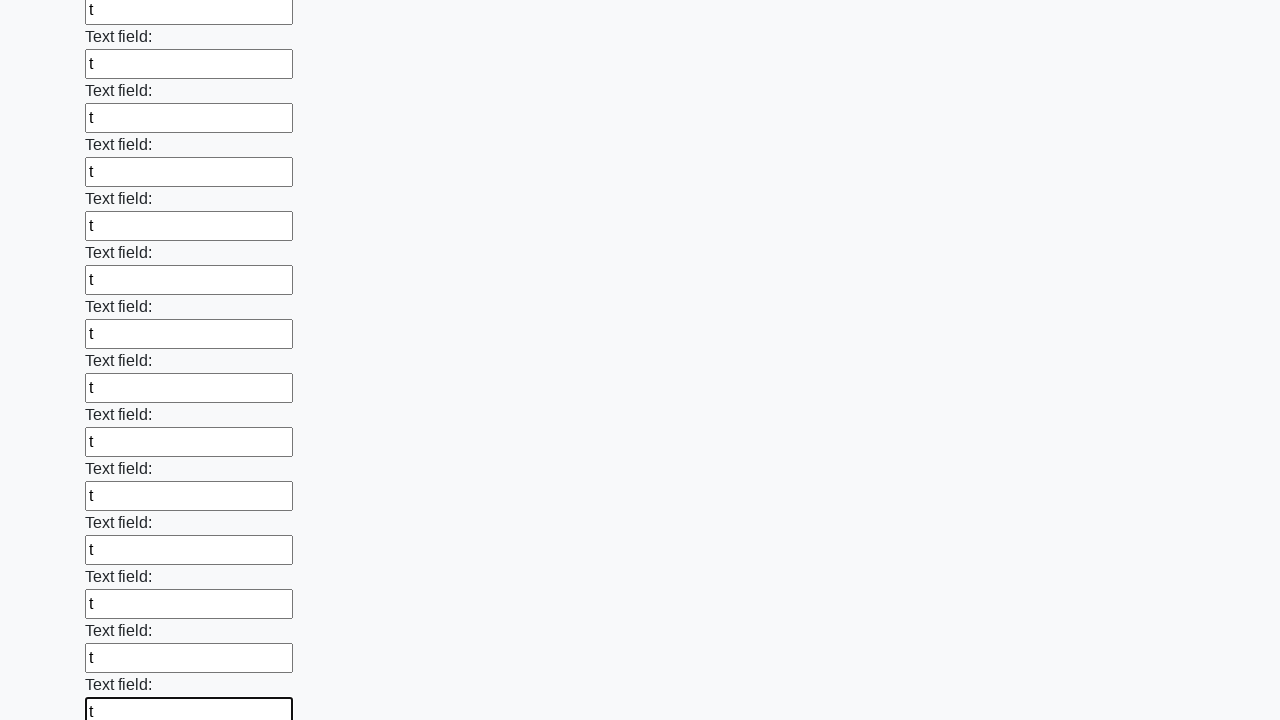

Filled text input field 88 of 100 with 't' on input[type="text"] >> nth=87
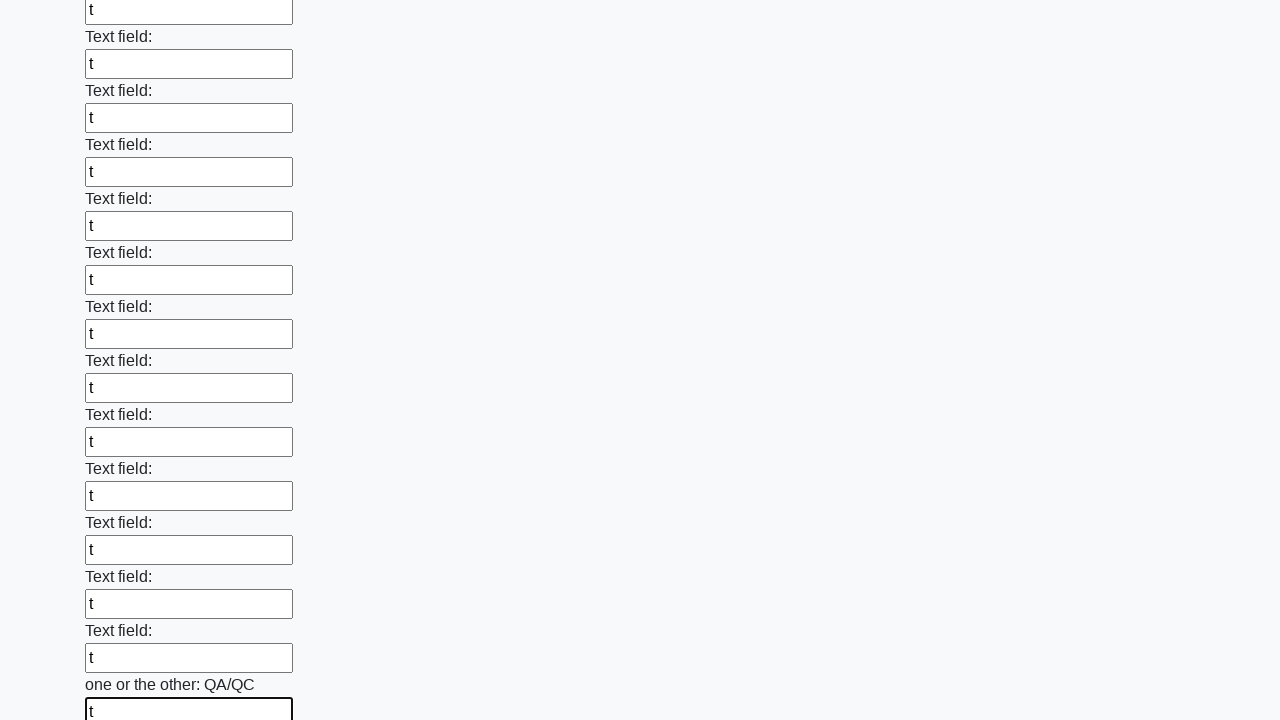

Filled text input field 89 of 100 with 't' on input[type="text"] >> nth=88
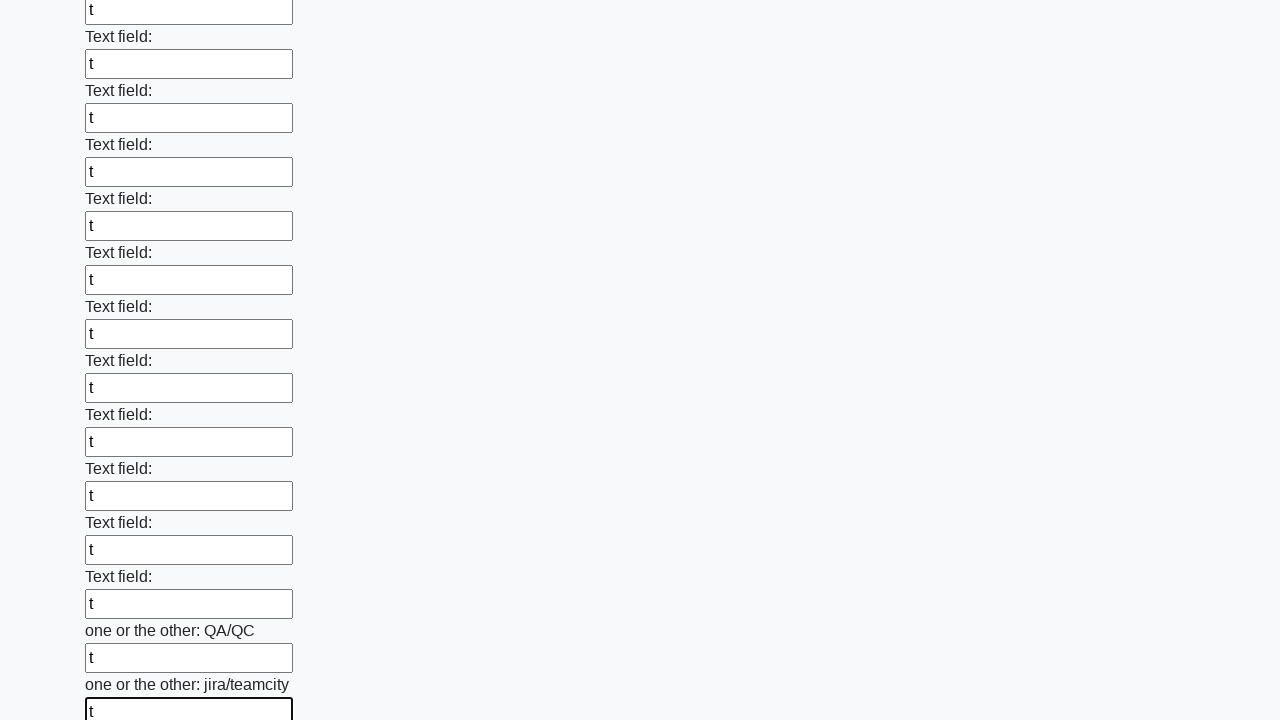

Filled text input field 90 of 100 with 't' on input[type="text"] >> nth=89
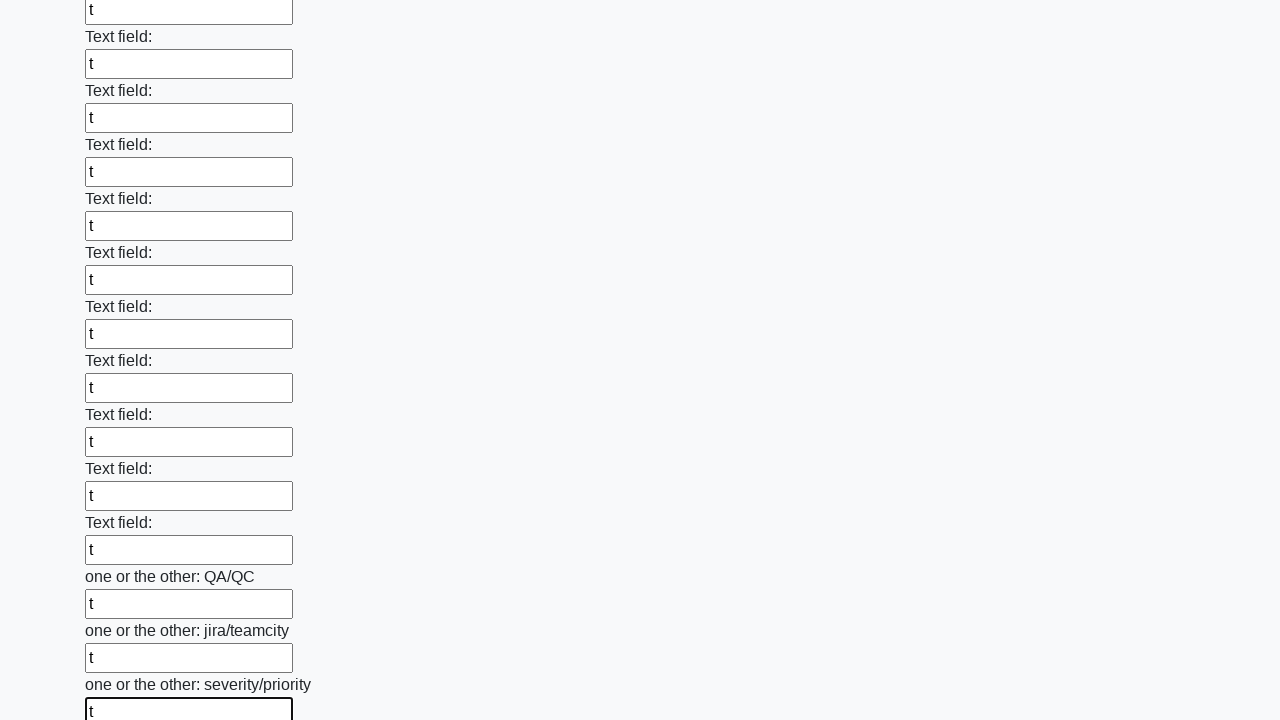

Filled text input field 91 of 100 with 't' on input[type="text"] >> nth=90
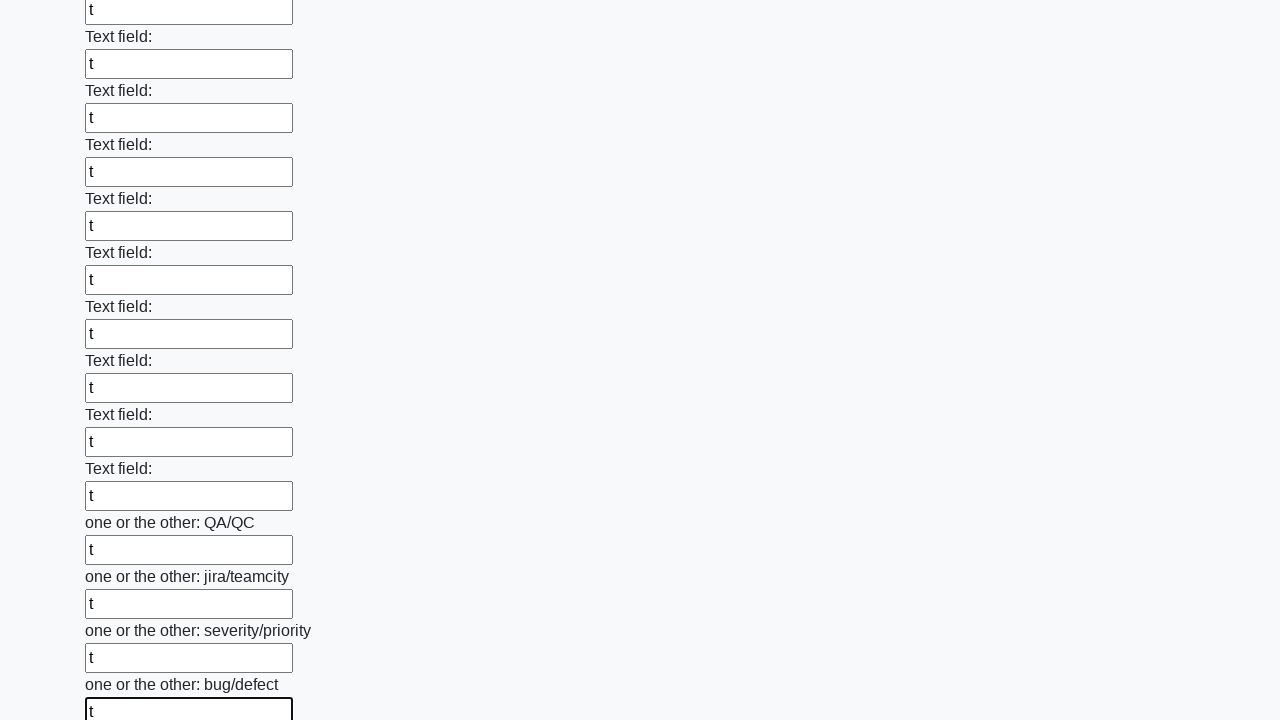

Filled text input field 92 of 100 with 't' on input[type="text"] >> nth=91
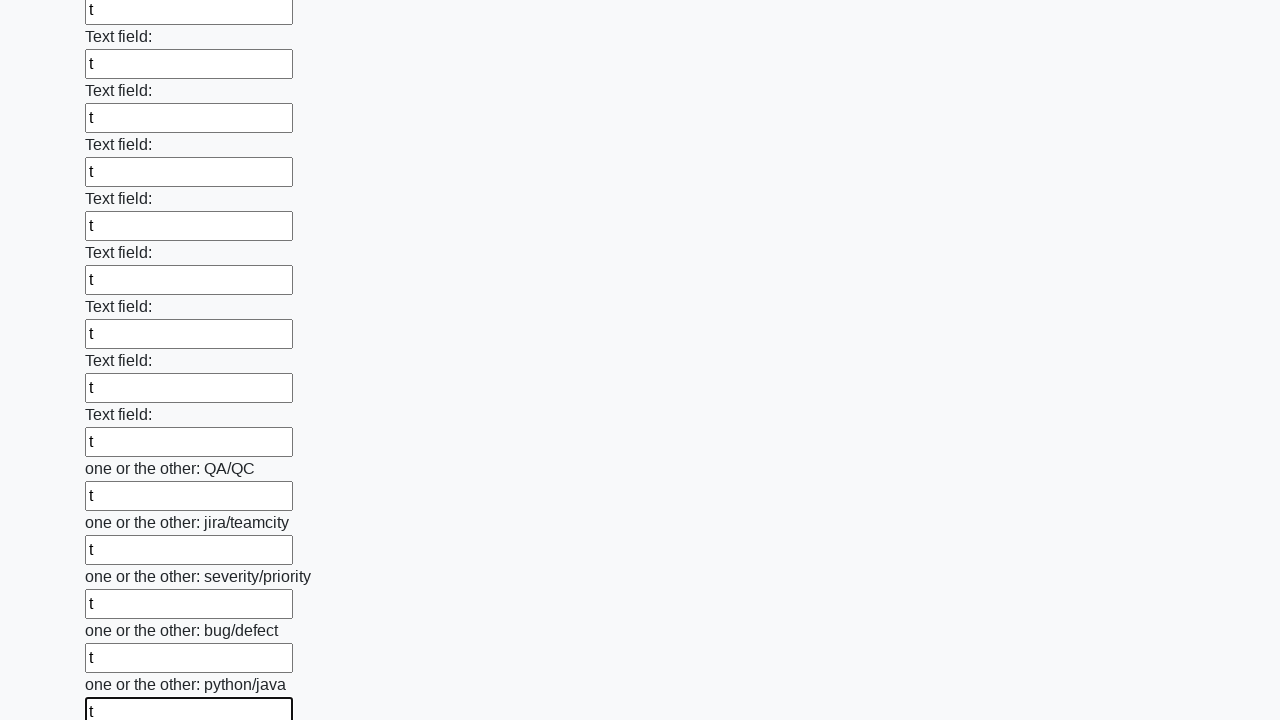

Filled text input field 93 of 100 with 't' on input[type="text"] >> nth=92
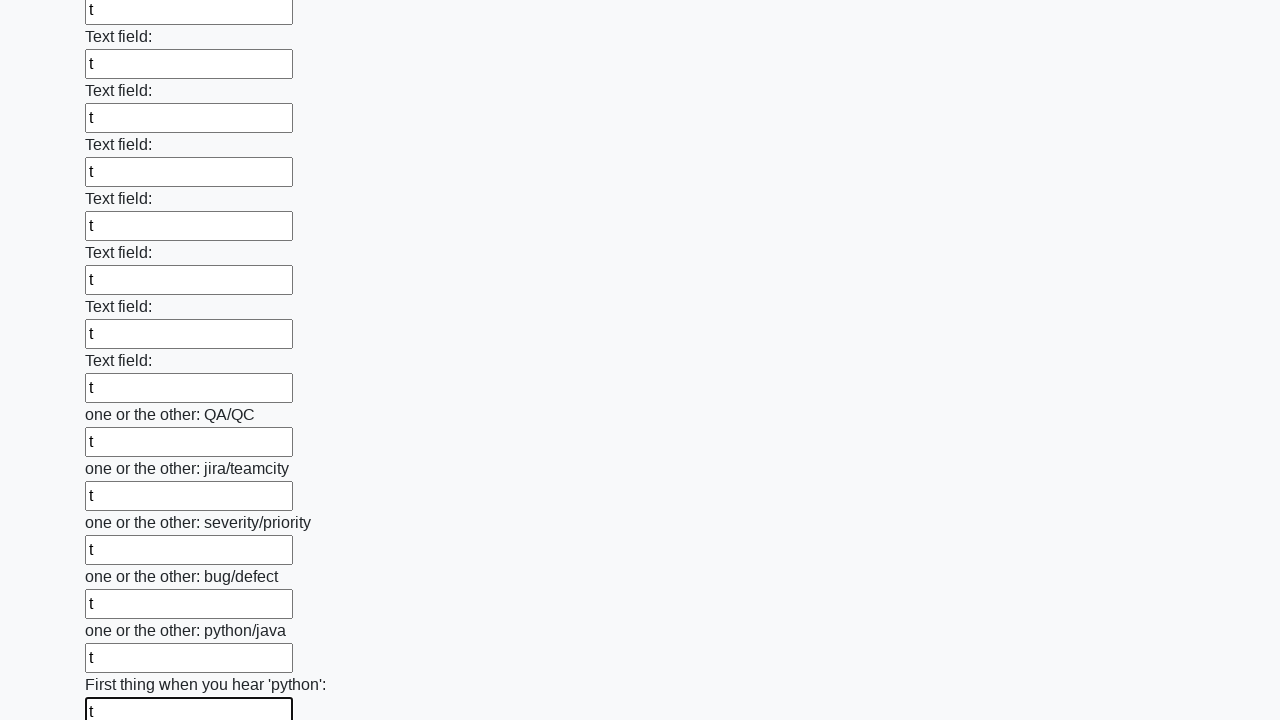

Filled text input field 94 of 100 with 't' on input[type="text"] >> nth=93
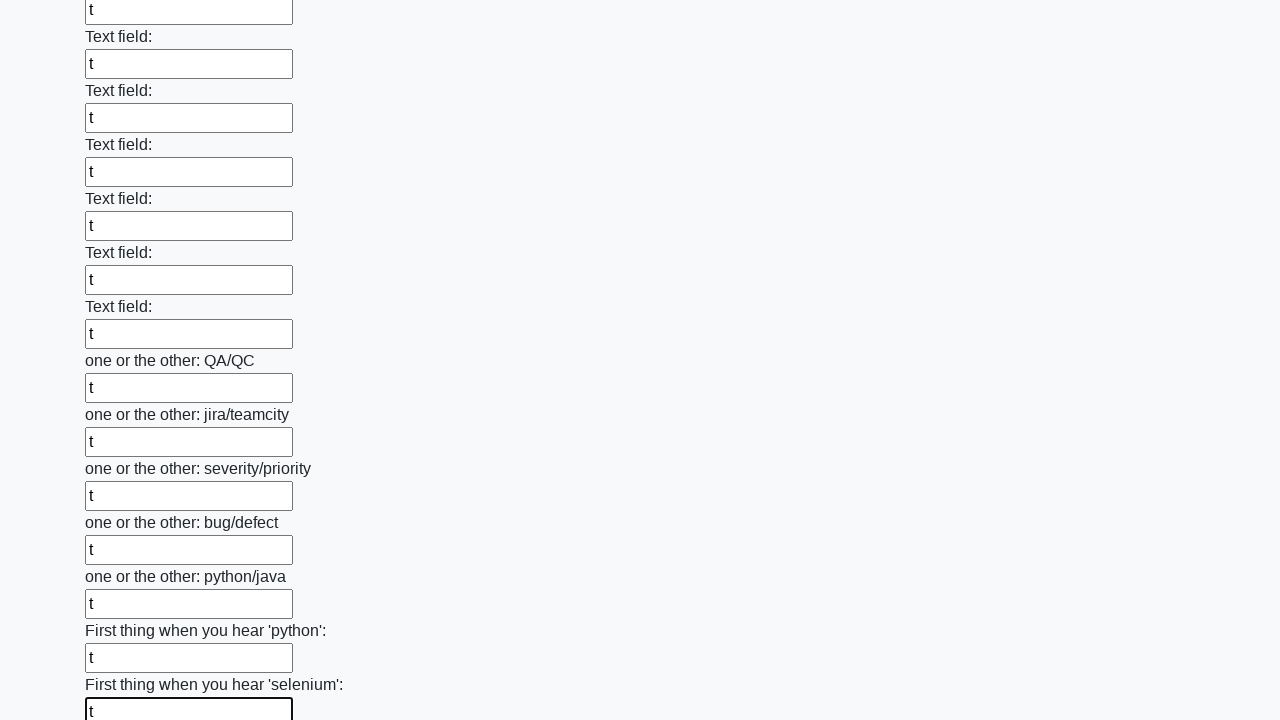

Filled text input field 95 of 100 with 't' on input[type="text"] >> nth=94
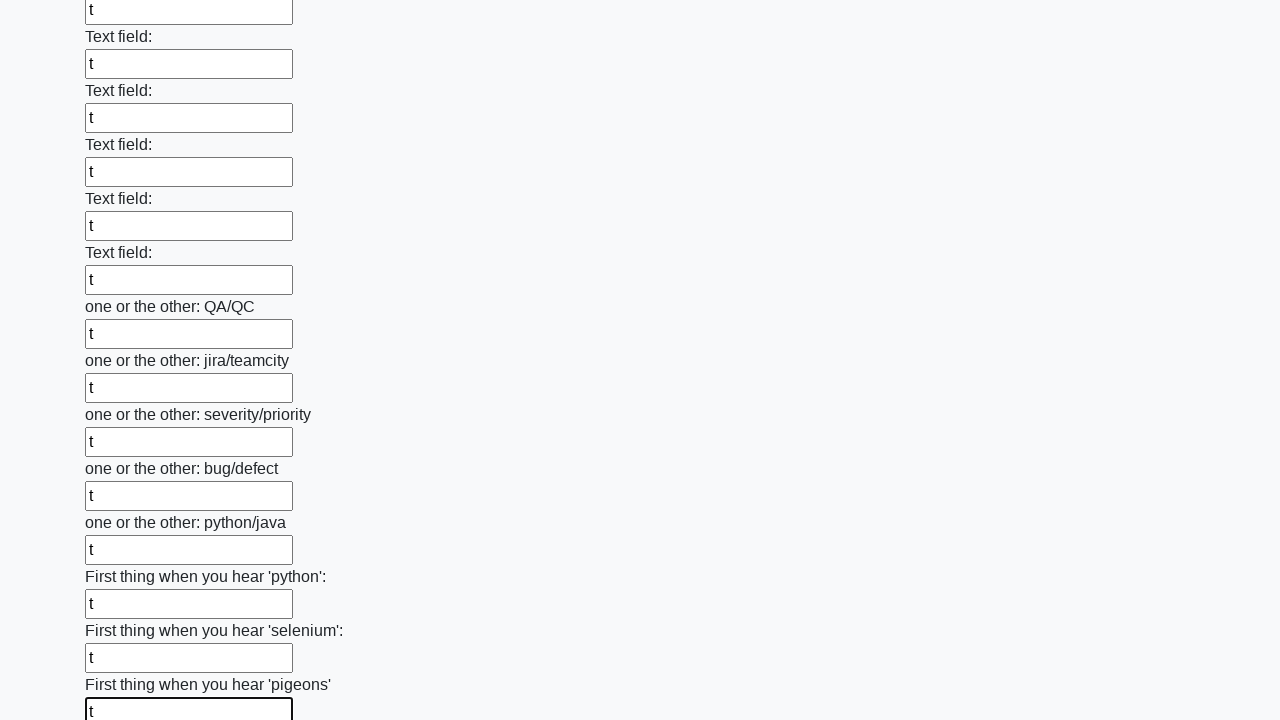

Filled text input field 96 of 100 with 't' on input[type="text"] >> nth=95
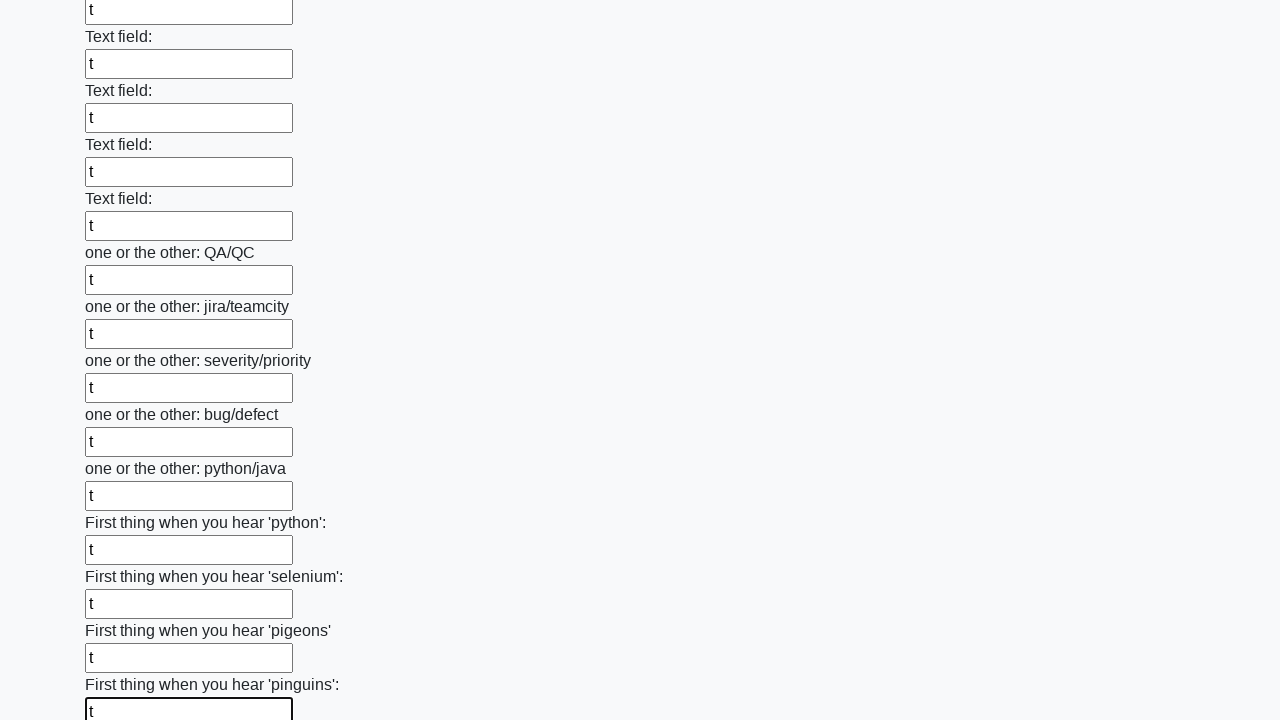

Filled text input field 97 of 100 with 't' on input[type="text"] >> nth=96
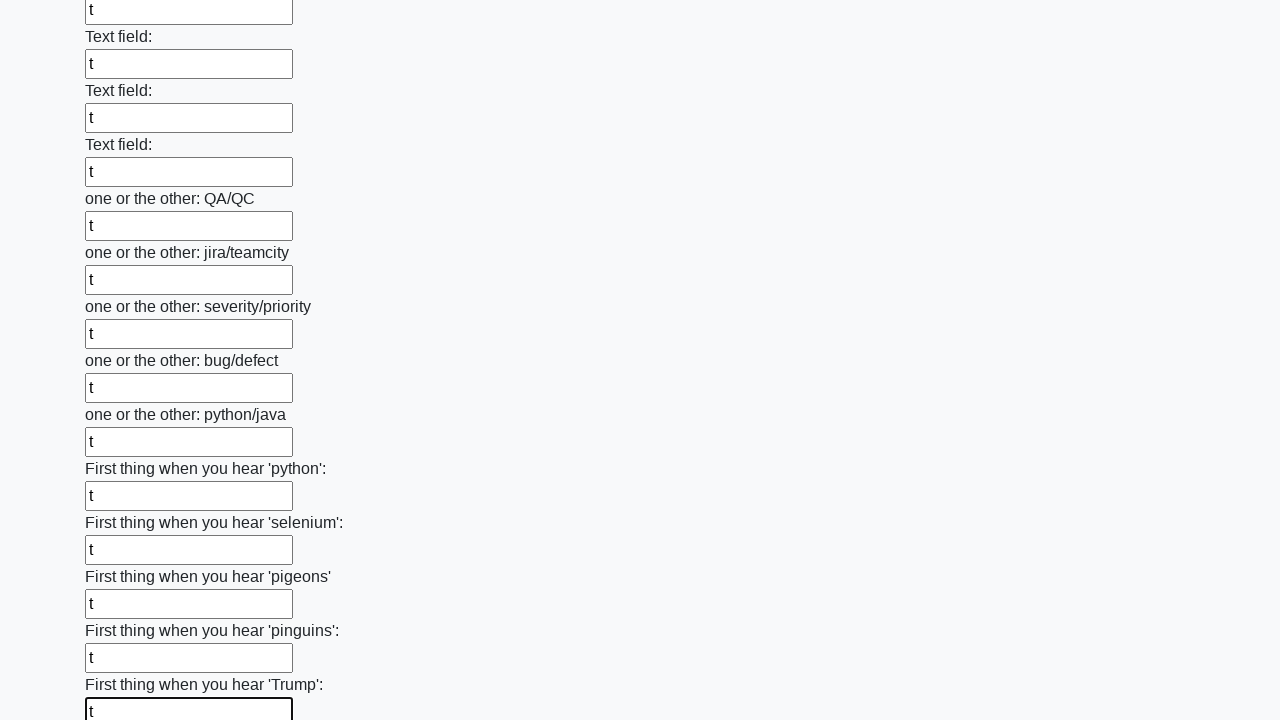

Filled text input field 98 of 100 with 't' on input[type="text"] >> nth=97
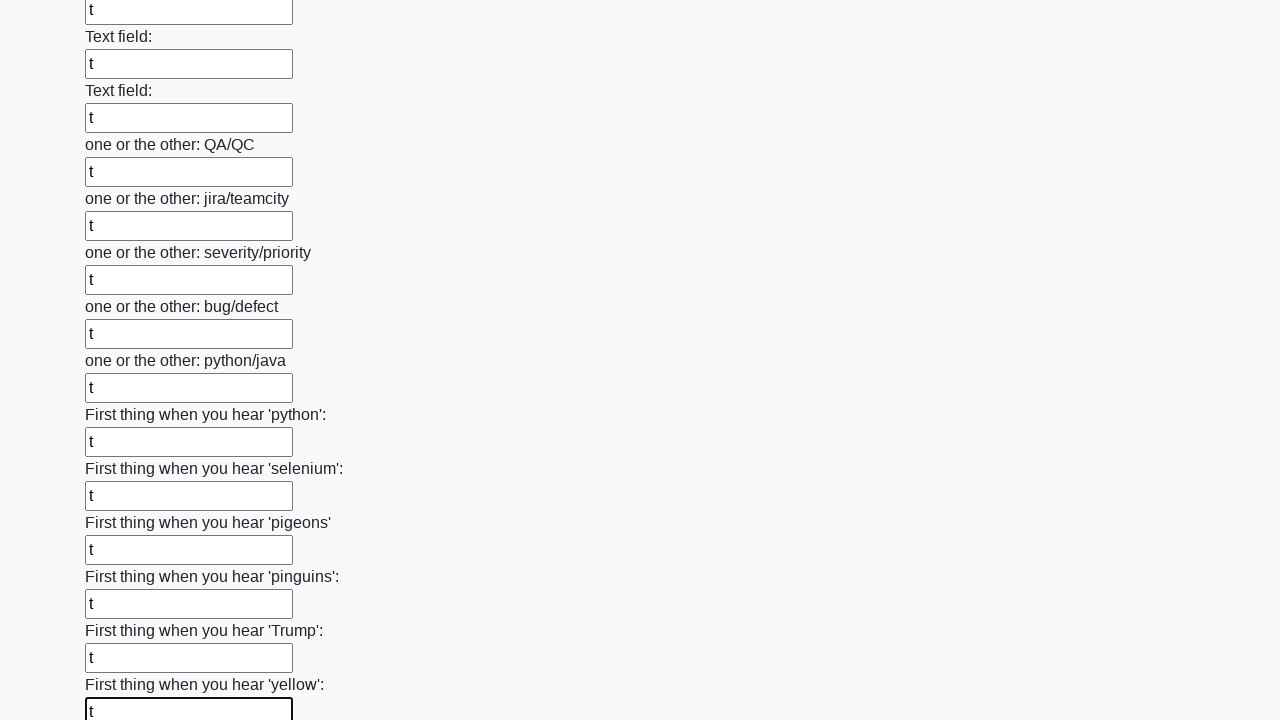

Filled text input field 99 of 100 with 't' on input[type="text"] >> nth=98
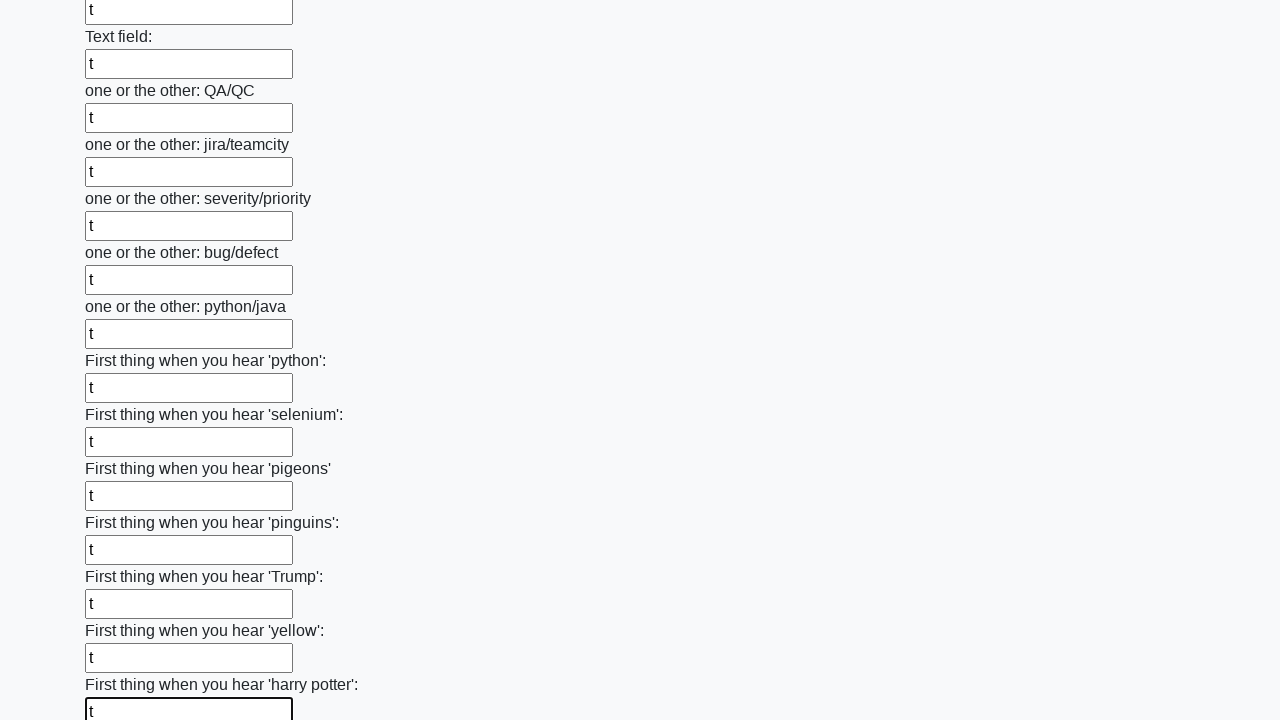

Filled text input field 100 of 100 with 't' on input[type="text"] >> nth=99
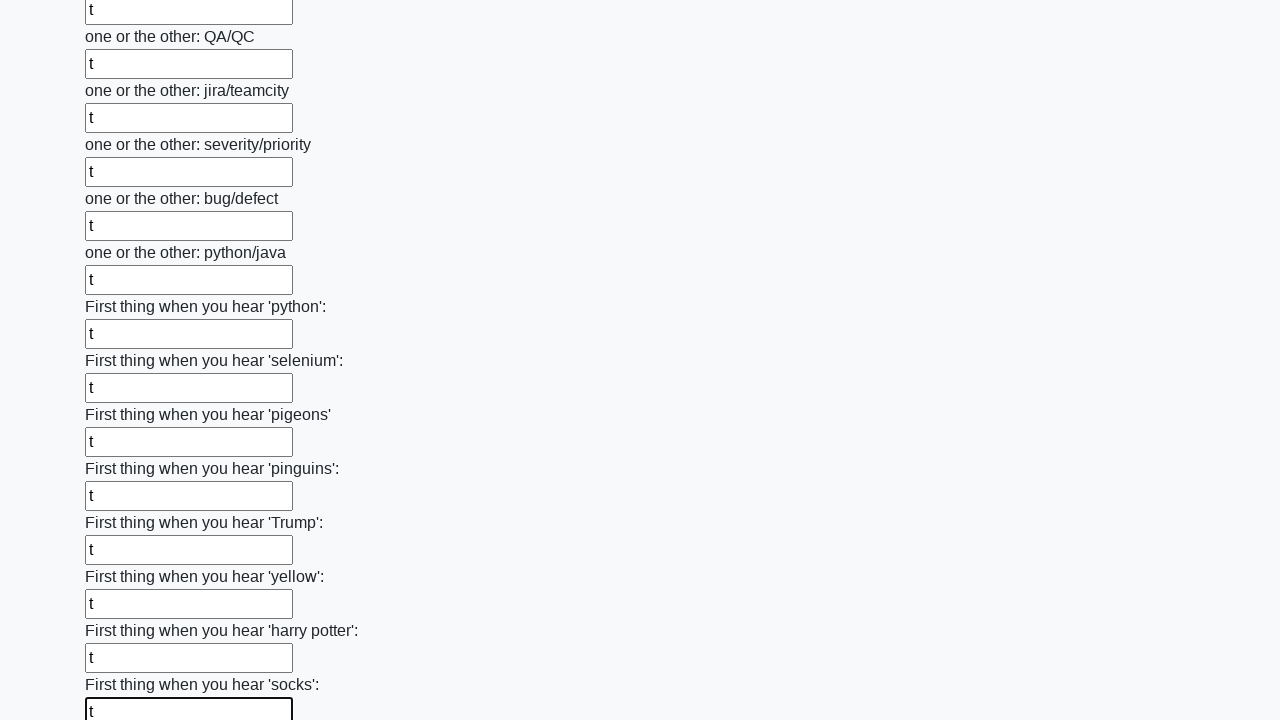

Clicked the submit button to submit the form at (123, 611) on button.btn
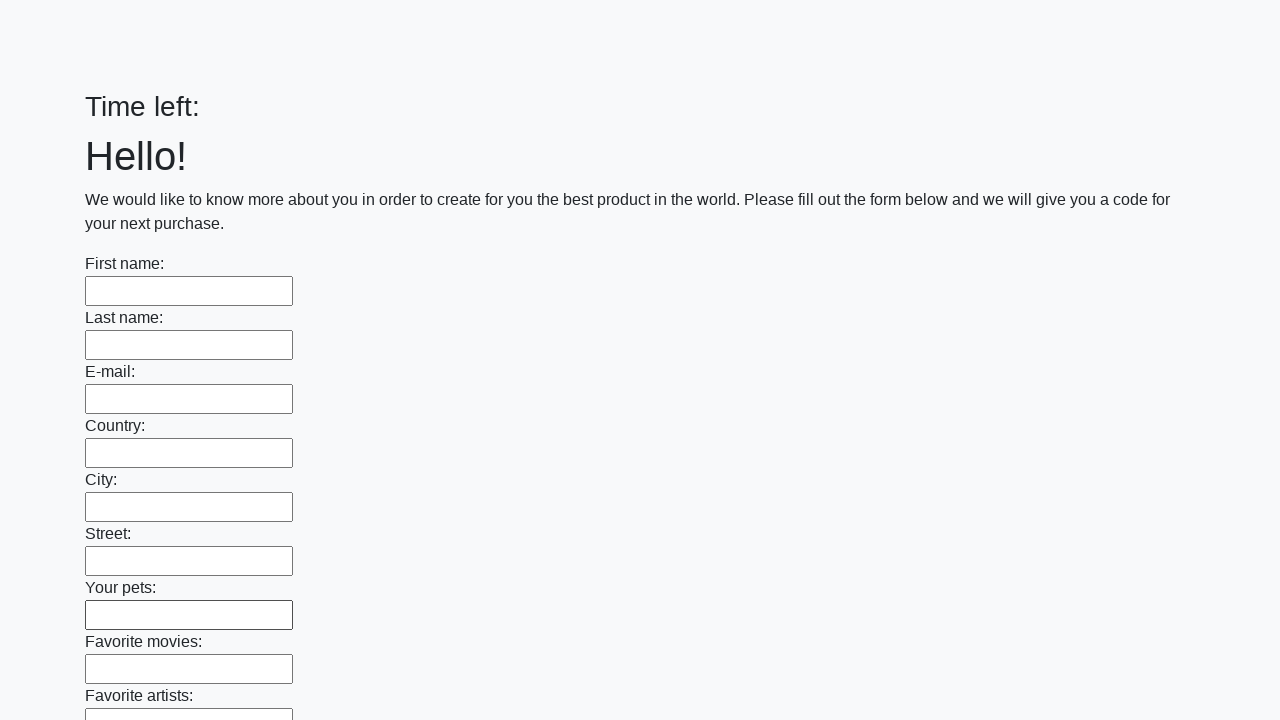

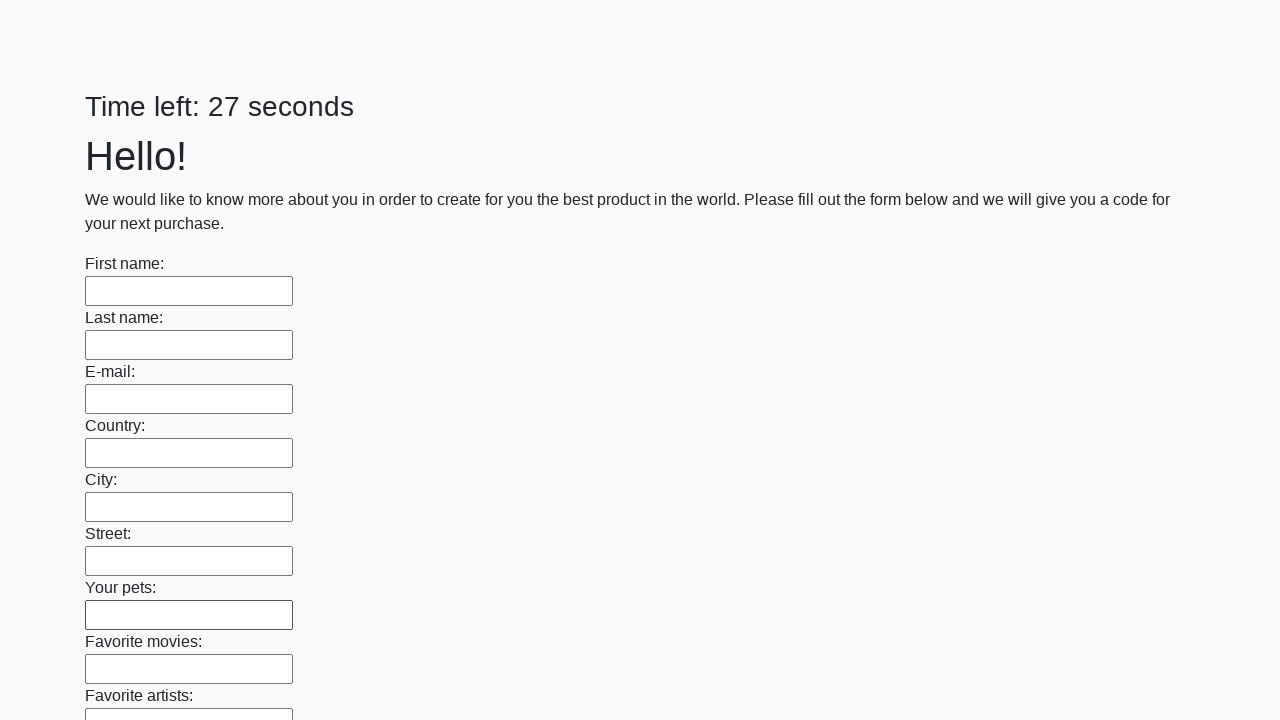